Tests filling out a large form by entering text into all input fields and submitting the form by clicking the submit button

Starting URL: http://suninjuly.github.io/huge_form.html

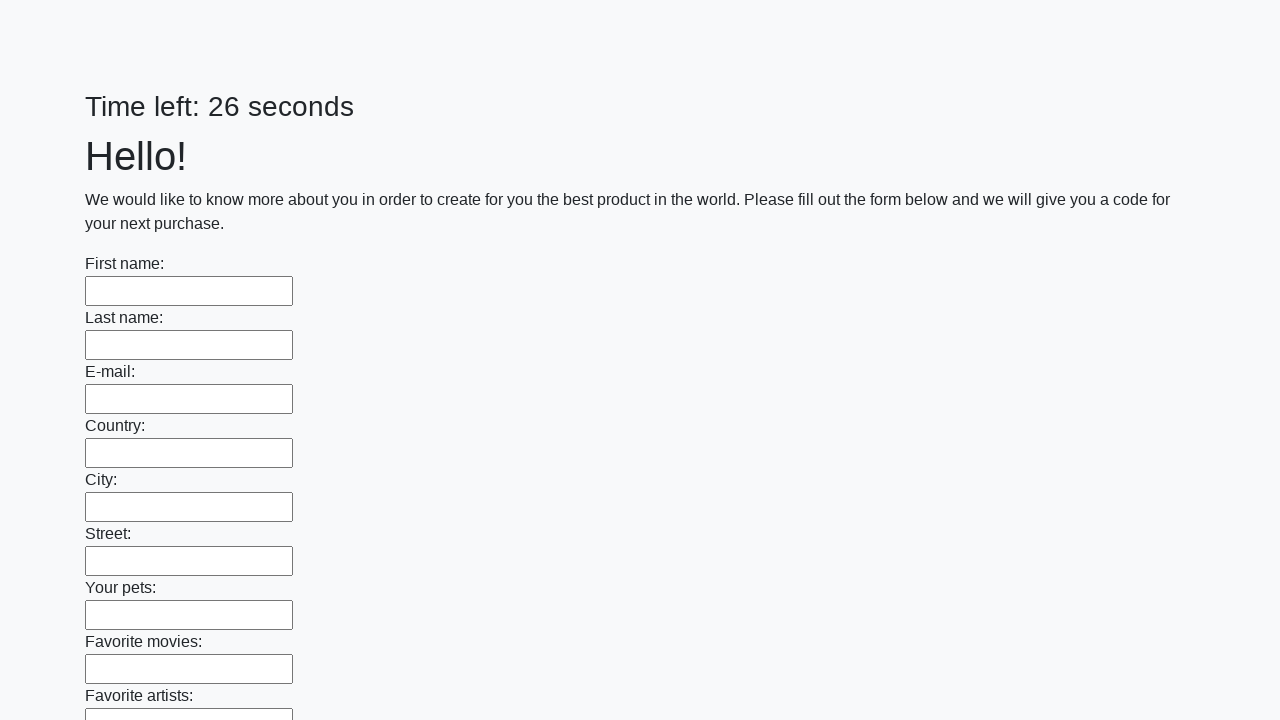

Navigated to huge form page
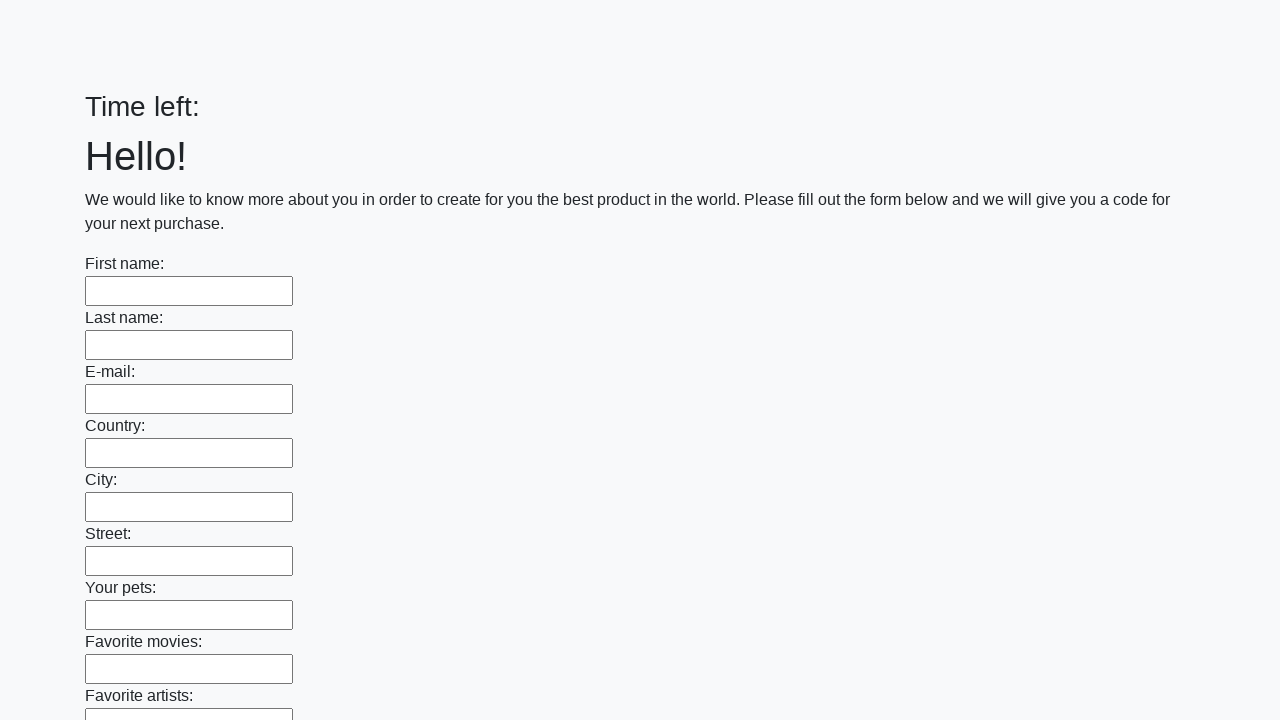

Filled input field with 'ans' on input >> nth=0
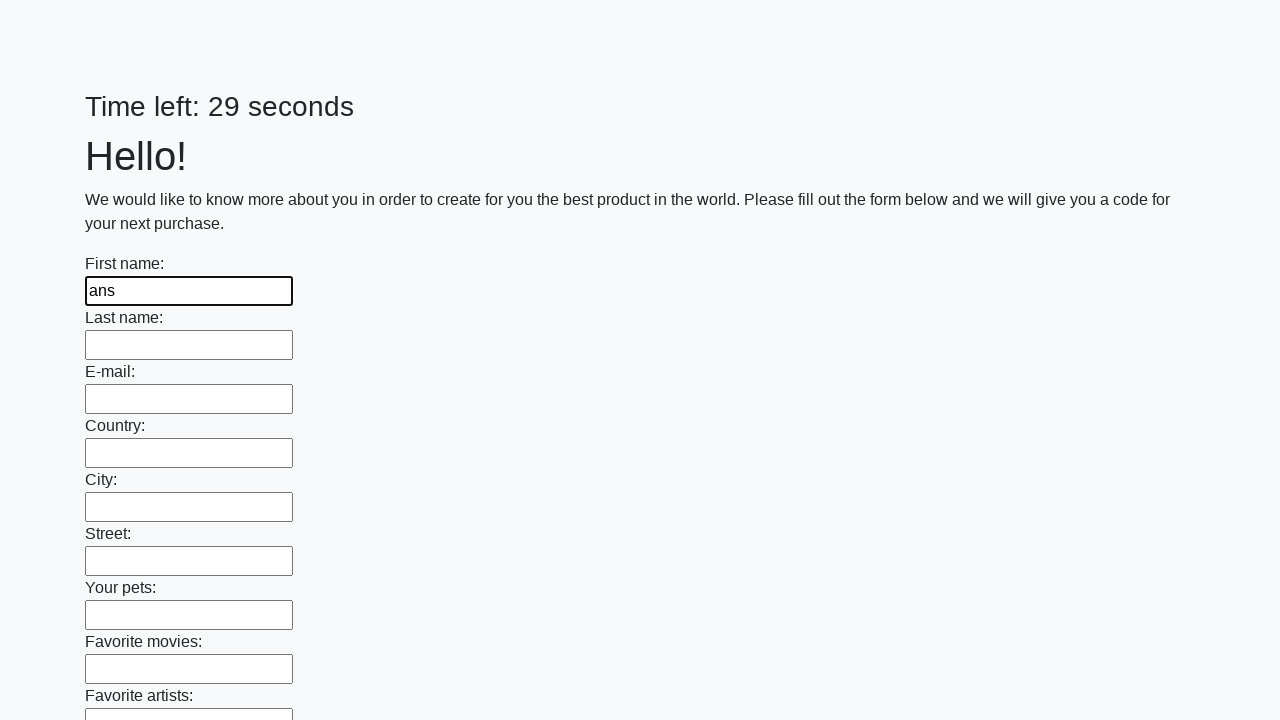

Filled input field with 'ans' on input >> nth=1
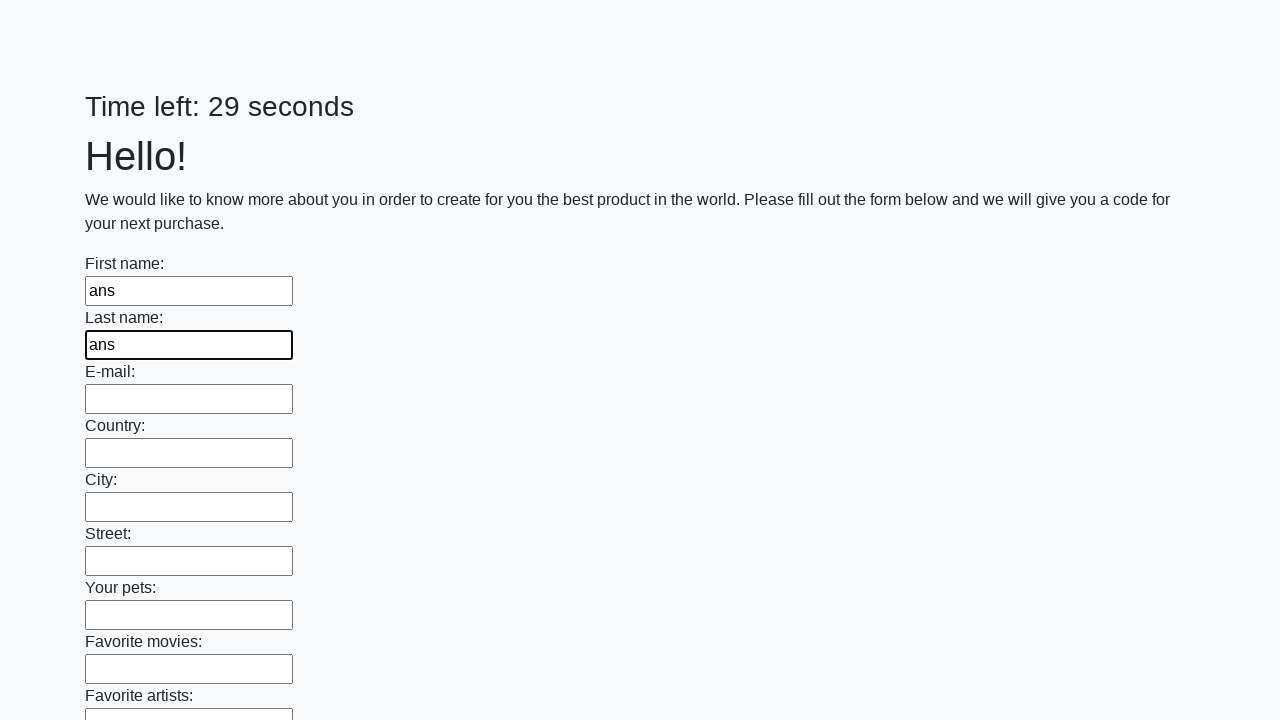

Filled input field with 'ans' on input >> nth=2
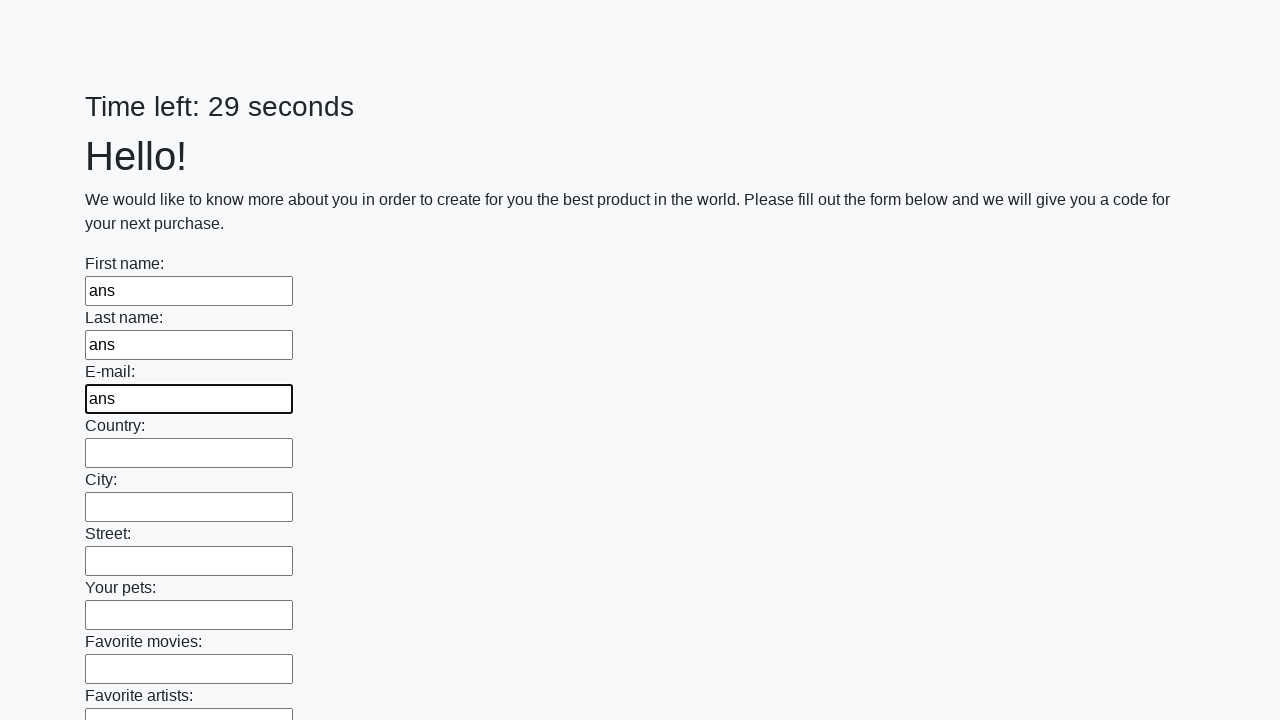

Filled input field with 'ans' on input >> nth=3
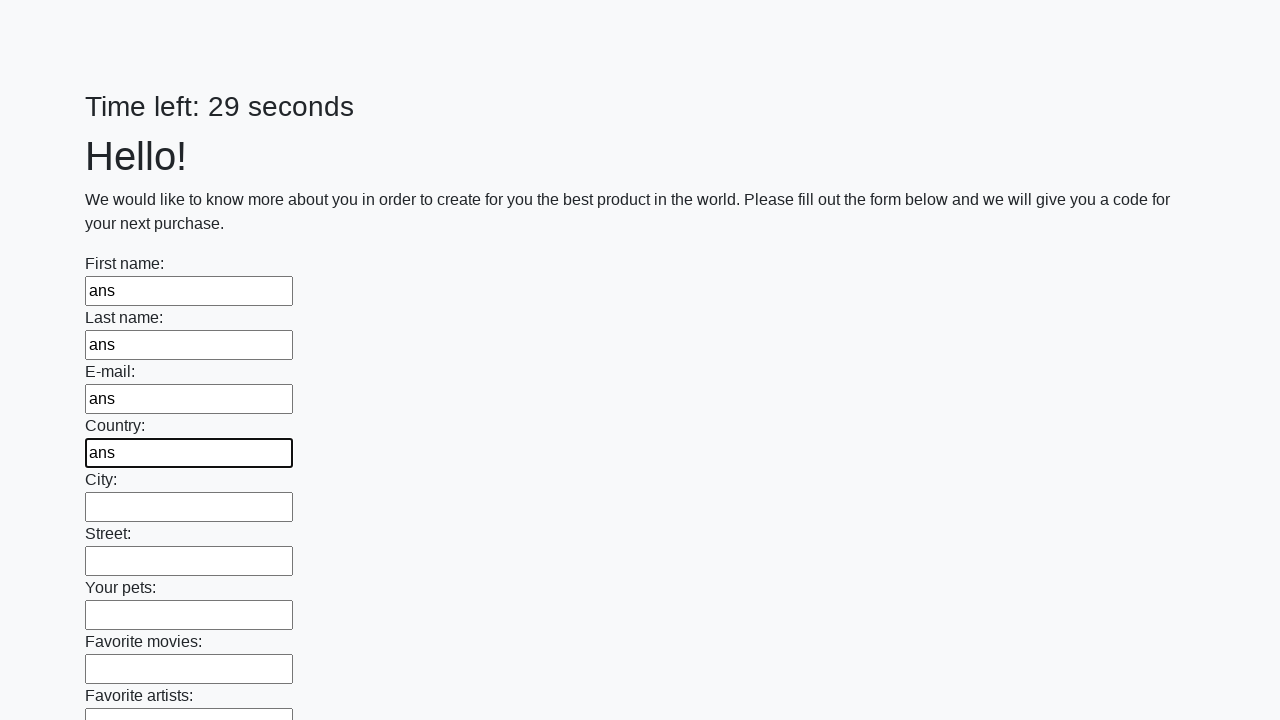

Filled input field with 'ans' on input >> nth=4
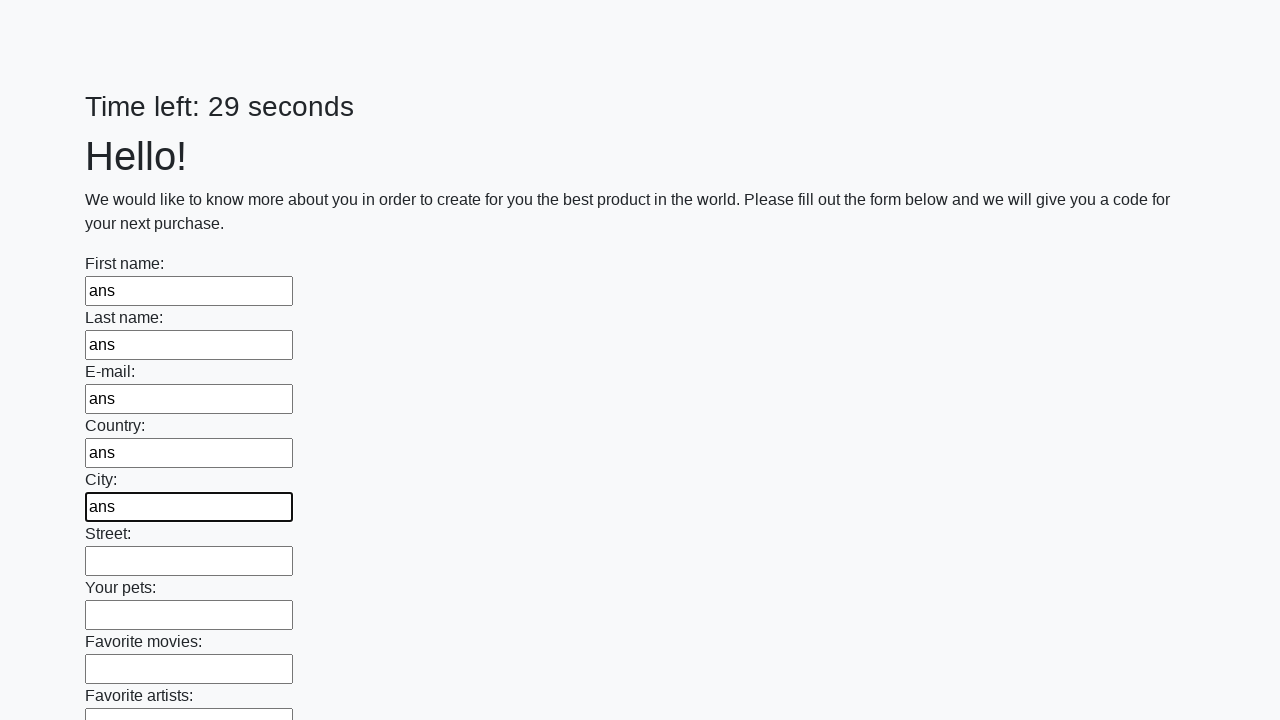

Filled input field with 'ans' on input >> nth=5
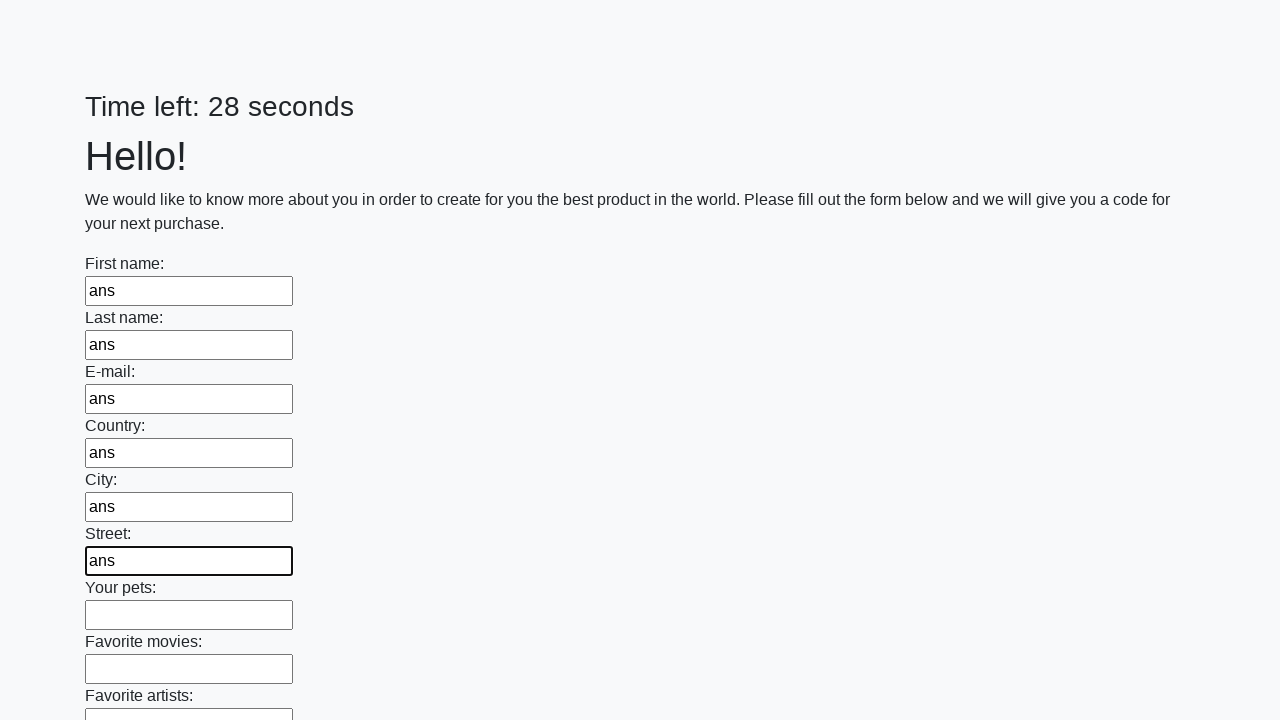

Filled input field with 'ans' on input >> nth=6
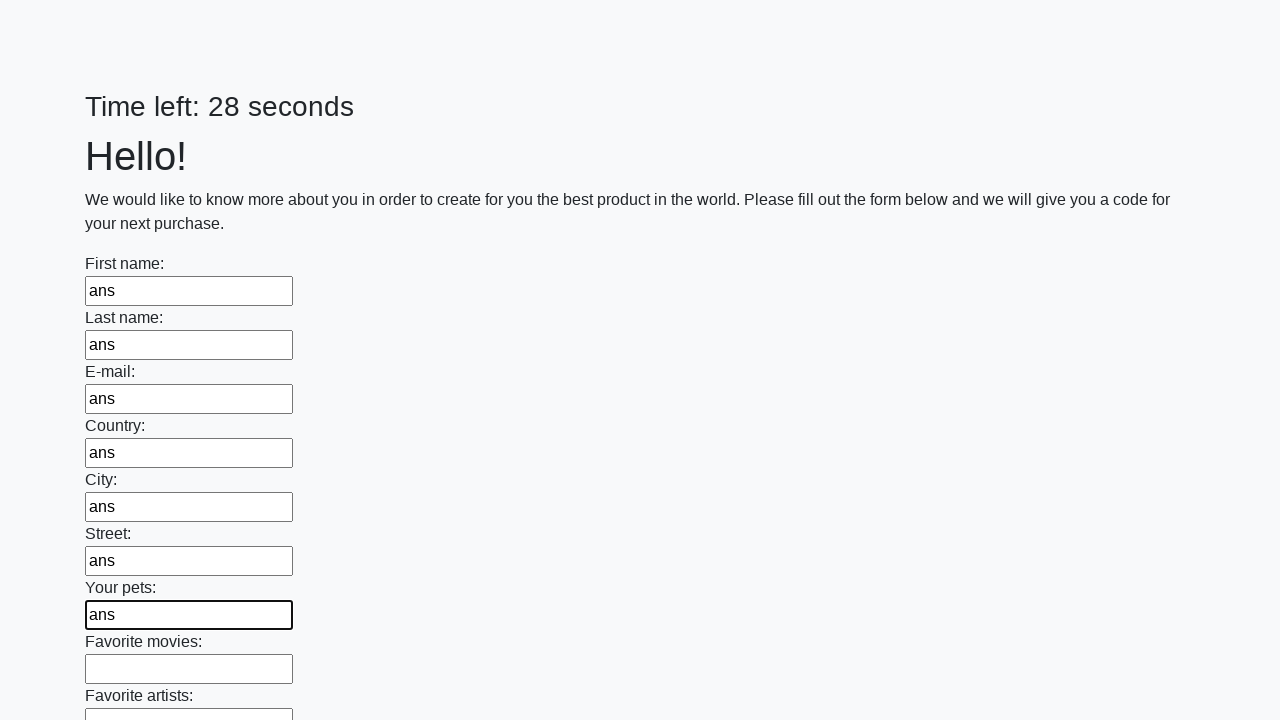

Filled input field with 'ans' on input >> nth=7
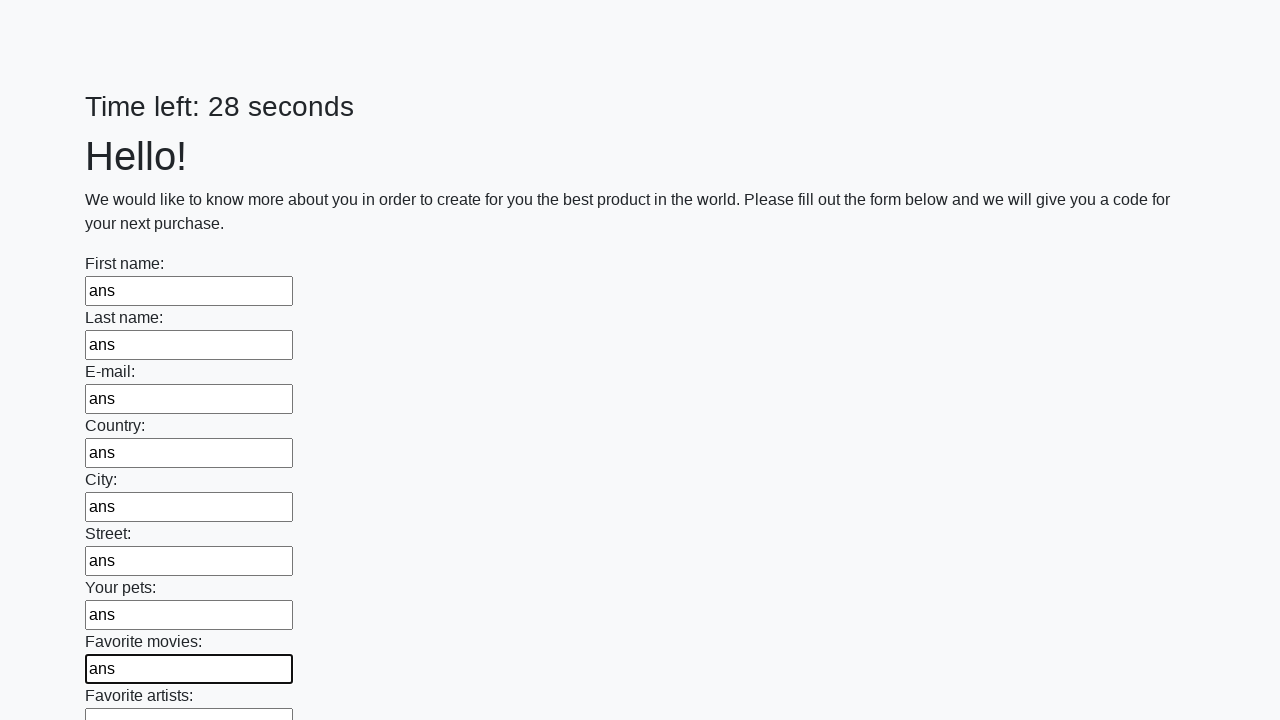

Filled input field with 'ans' on input >> nth=8
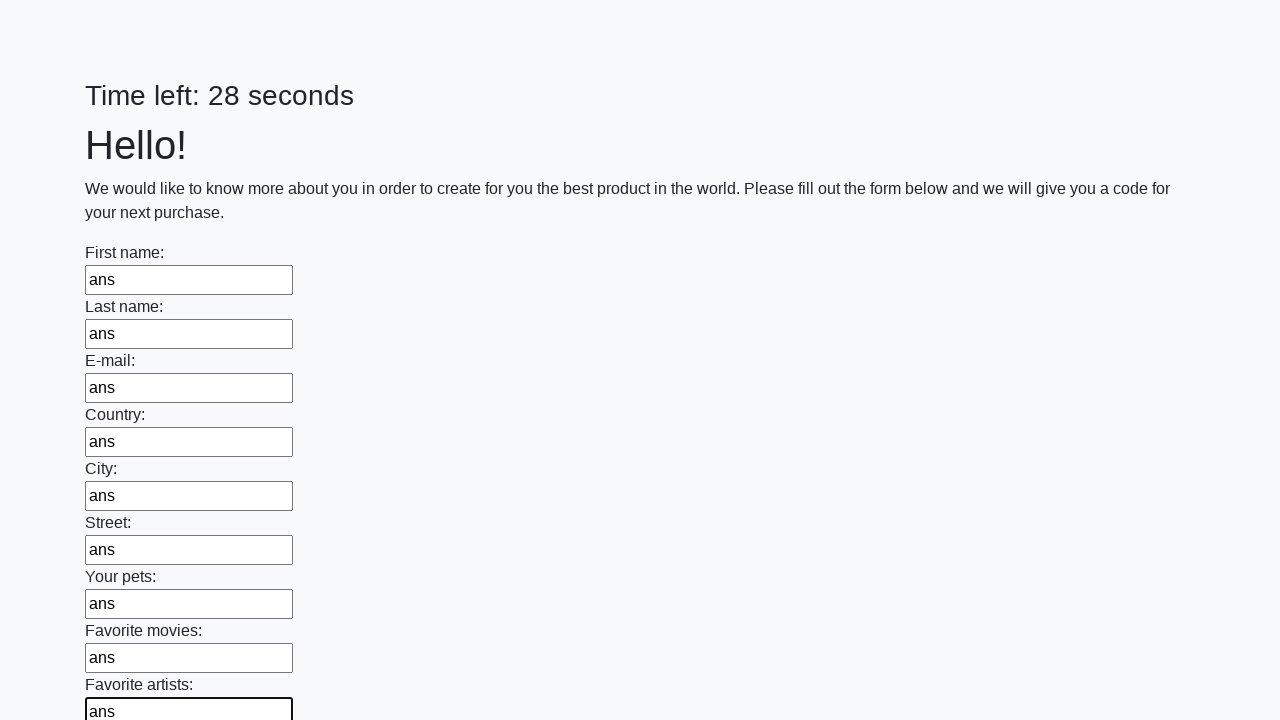

Filled input field with 'ans' on input >> nth=9
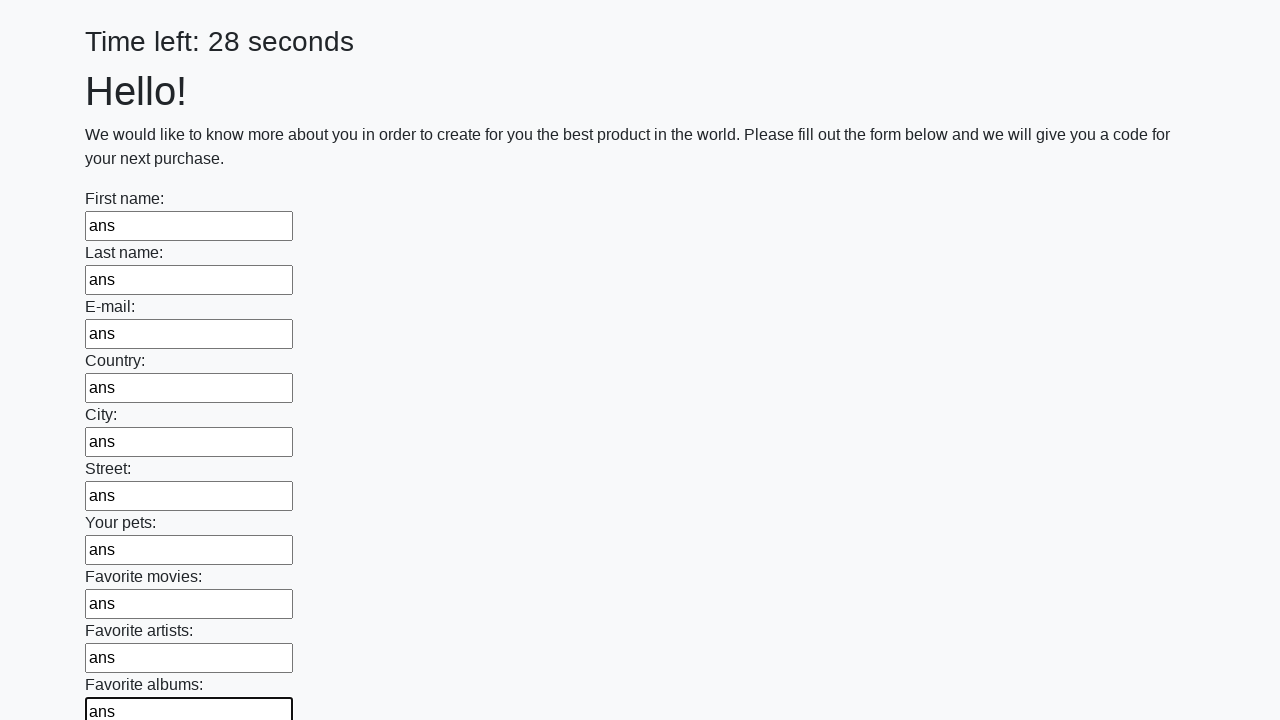

Filled input field with 'ans' on input >> nth=10
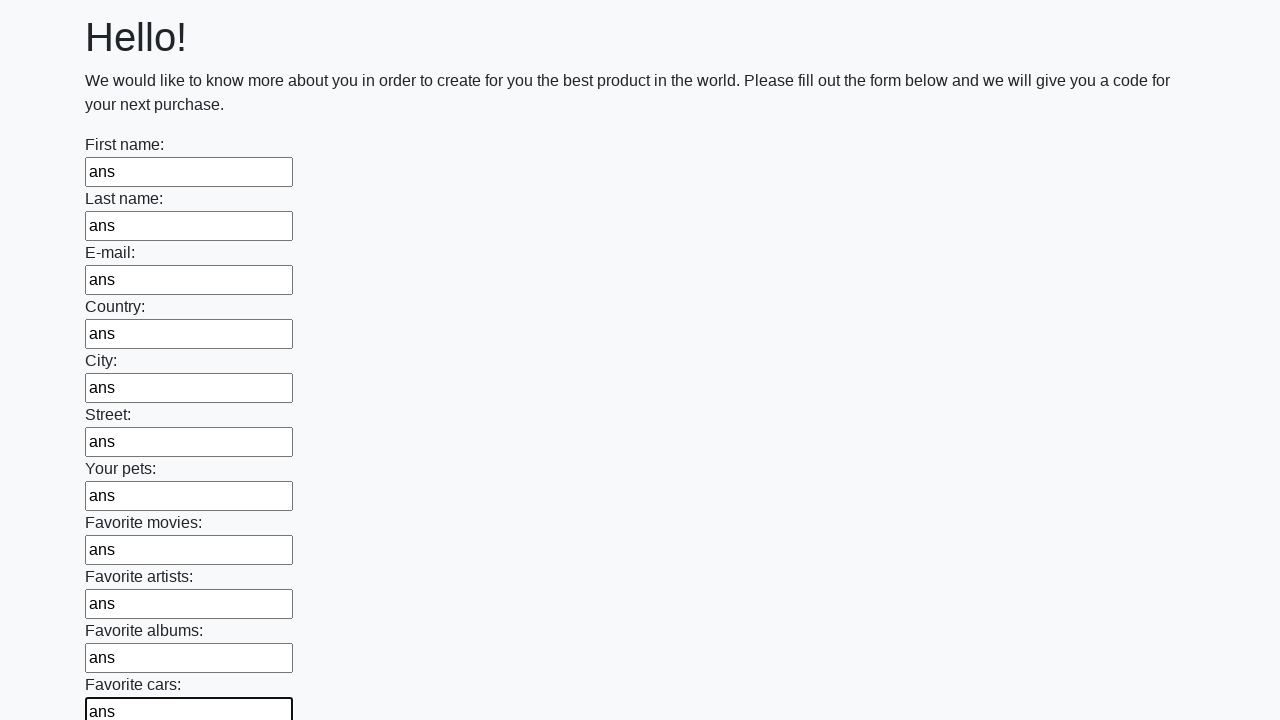

Filled input field with 'ans' on input >> nth=11
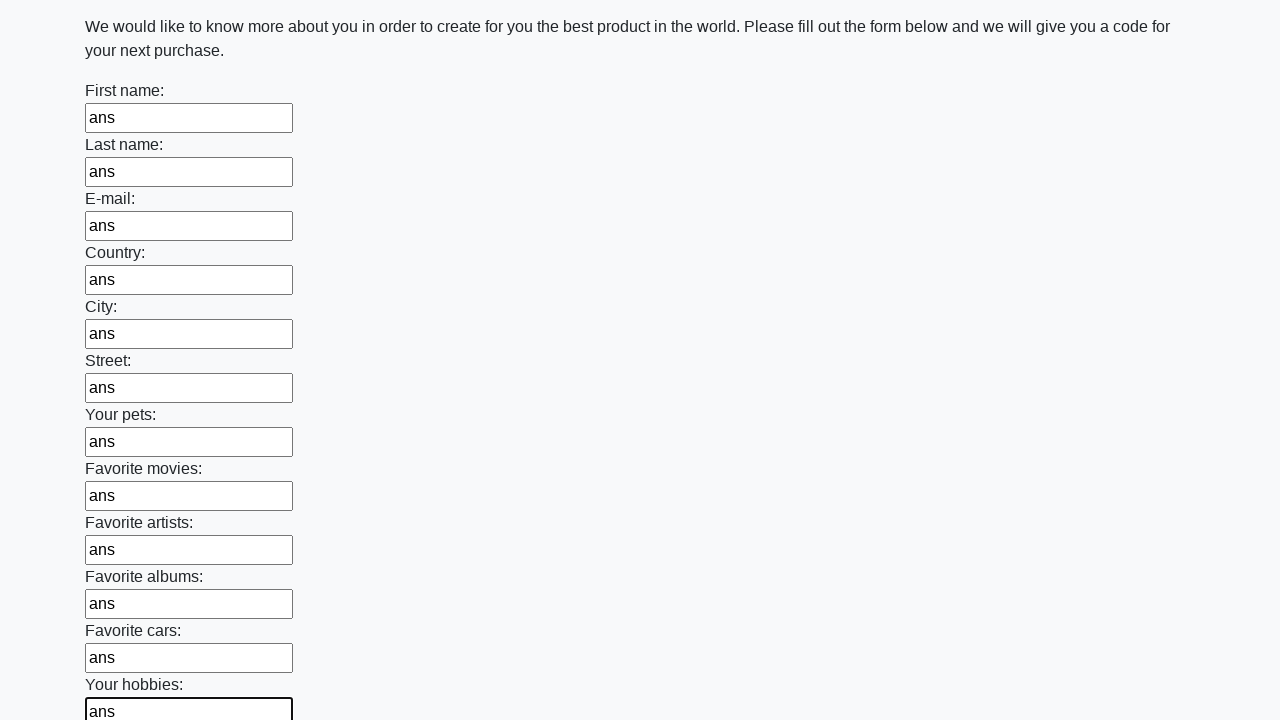

Filled input field with 'ans' on input >> nth=12
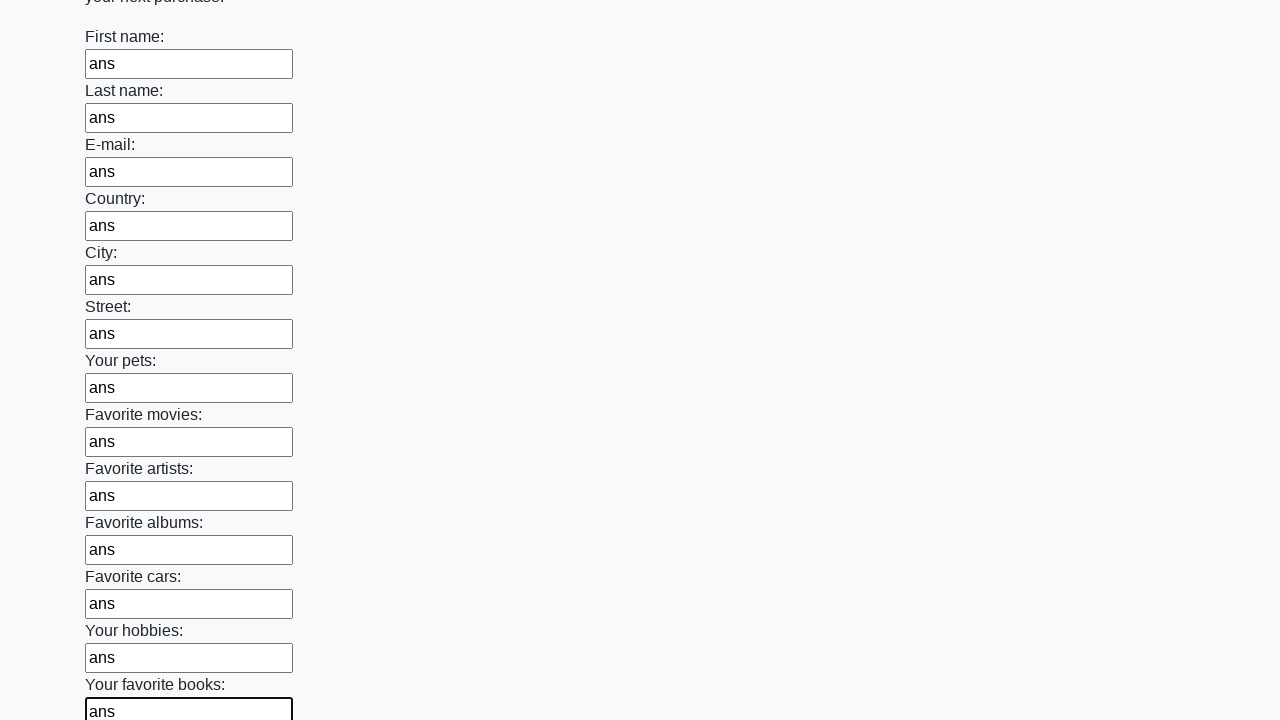

Filled input field with 'ans' on input >> nth=13
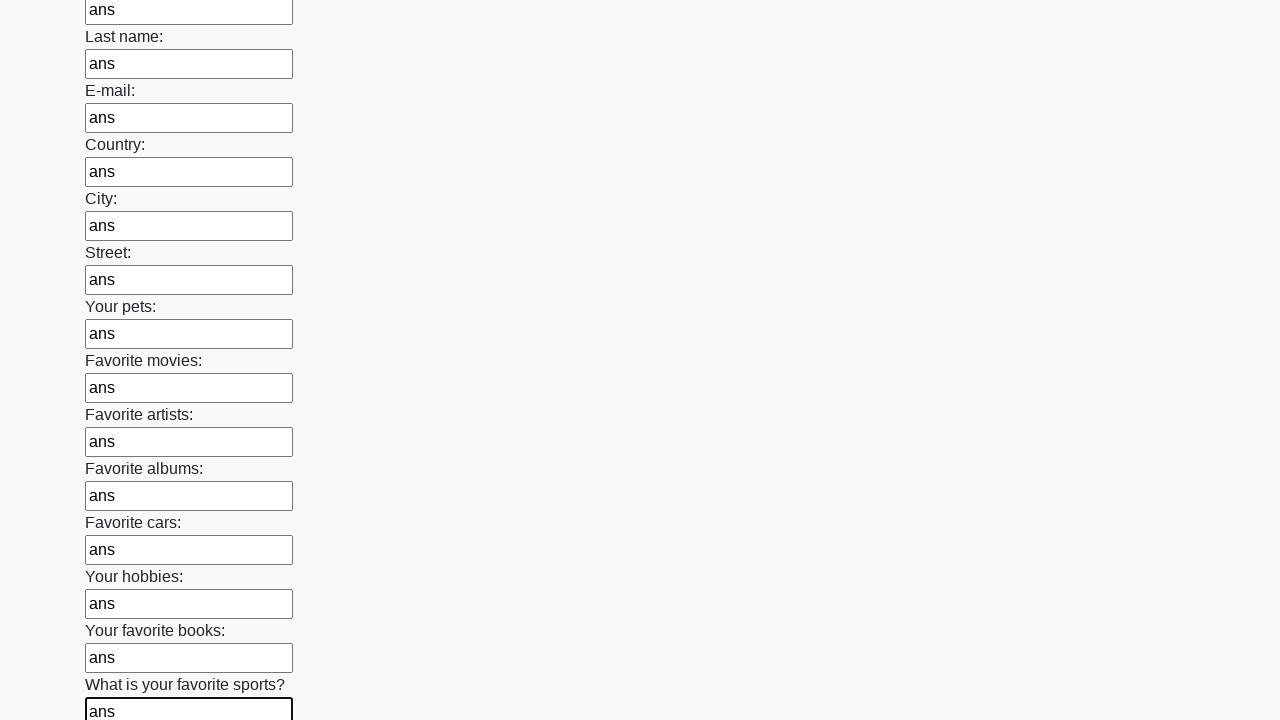

Filled input field with 'ans' on input >> nth=14
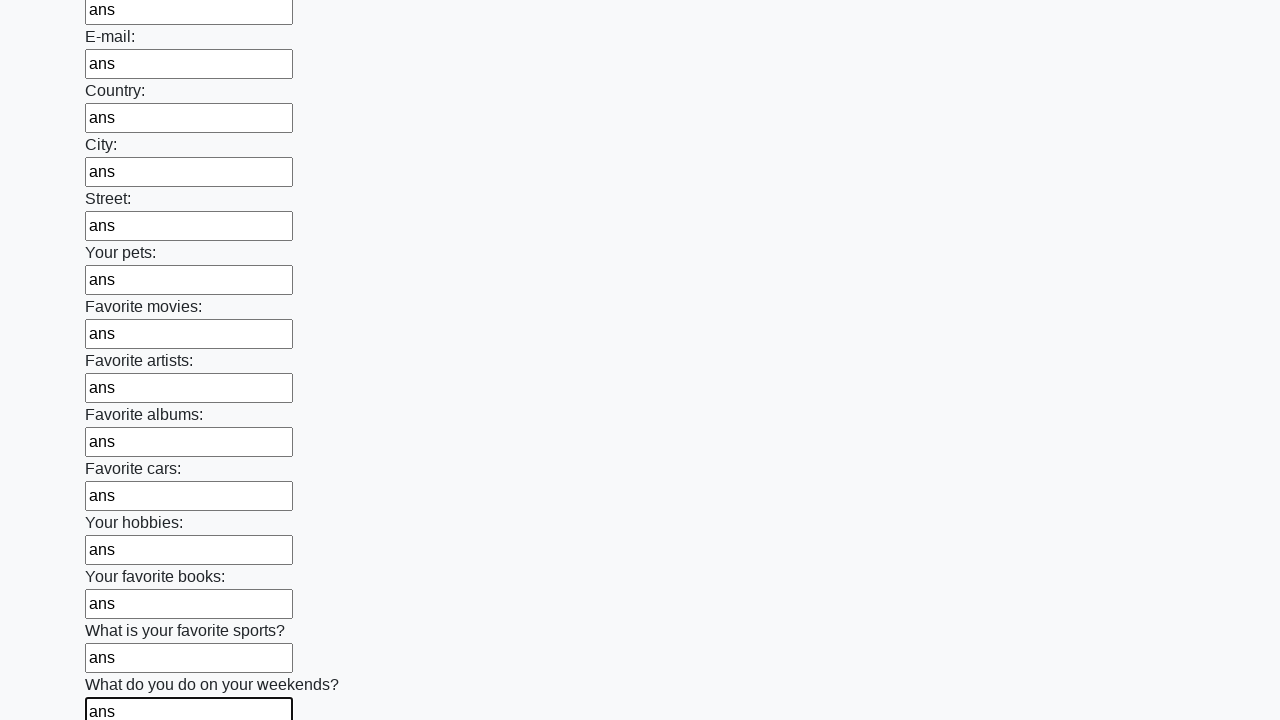

Filled input field with 'ans' on input >> nth=15
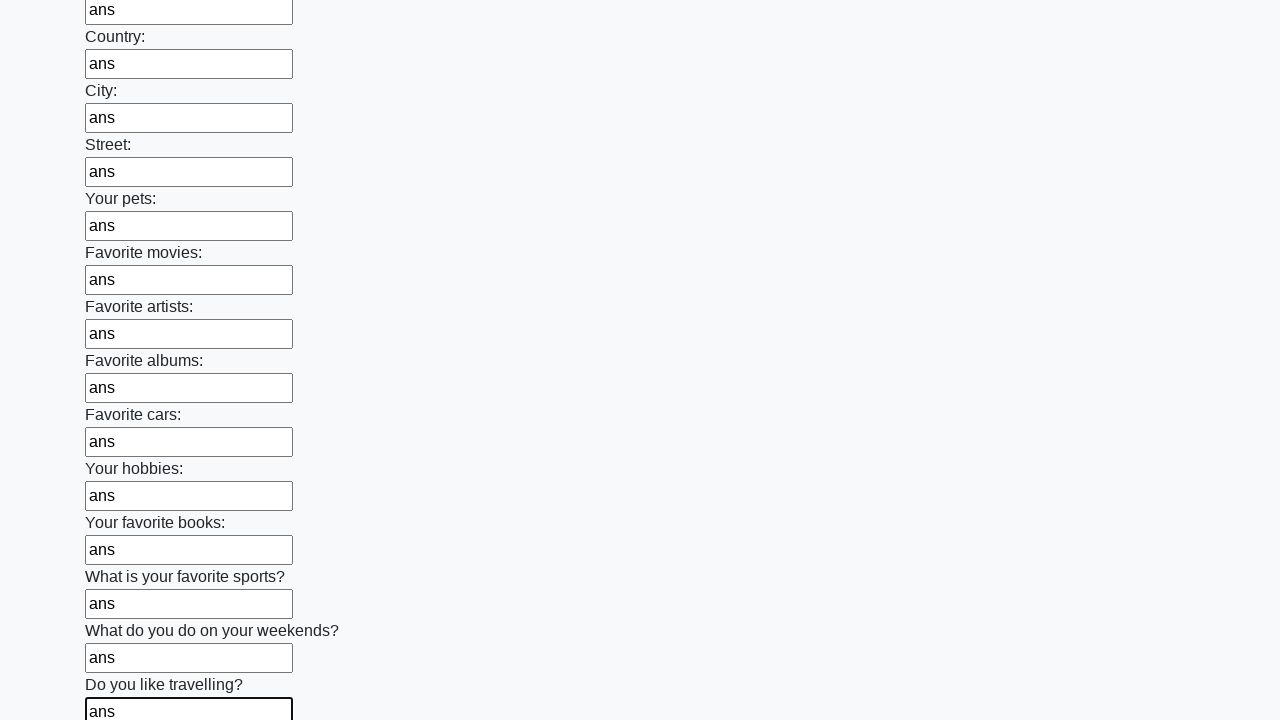

Filled input field with 'ans' on input >> nth=16
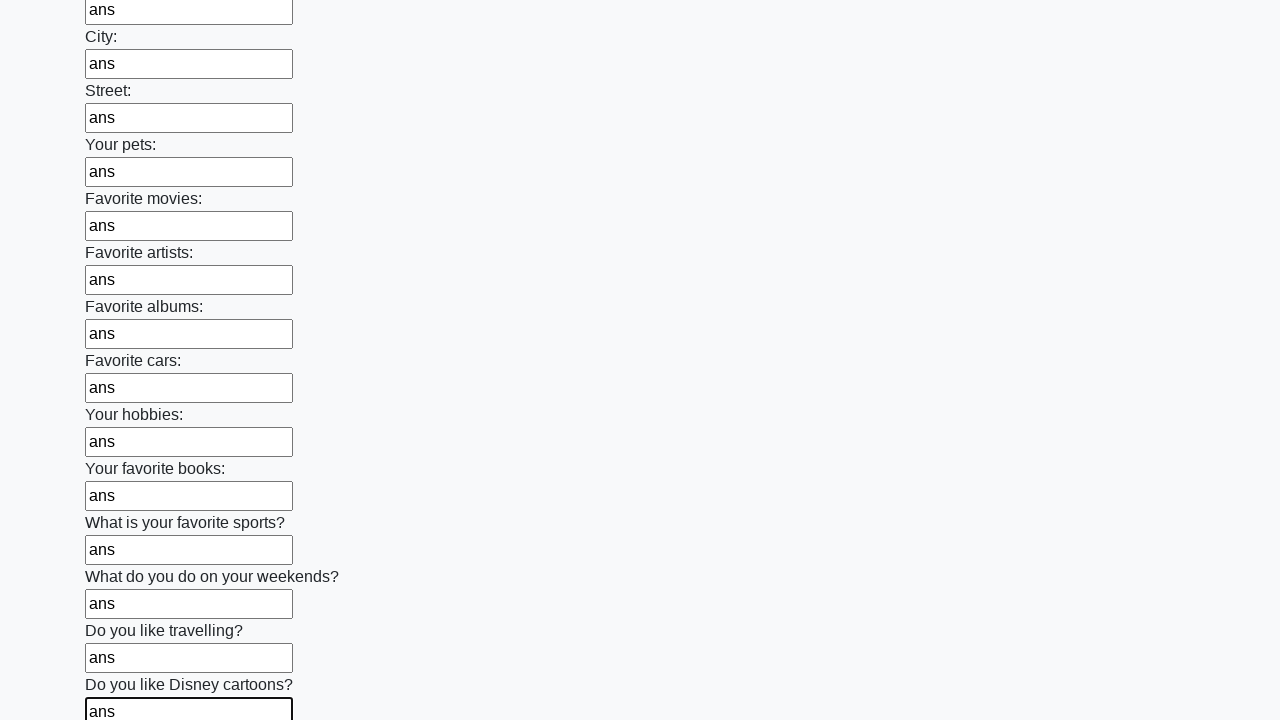

Filled input field with 'ans' on input >> nth=17
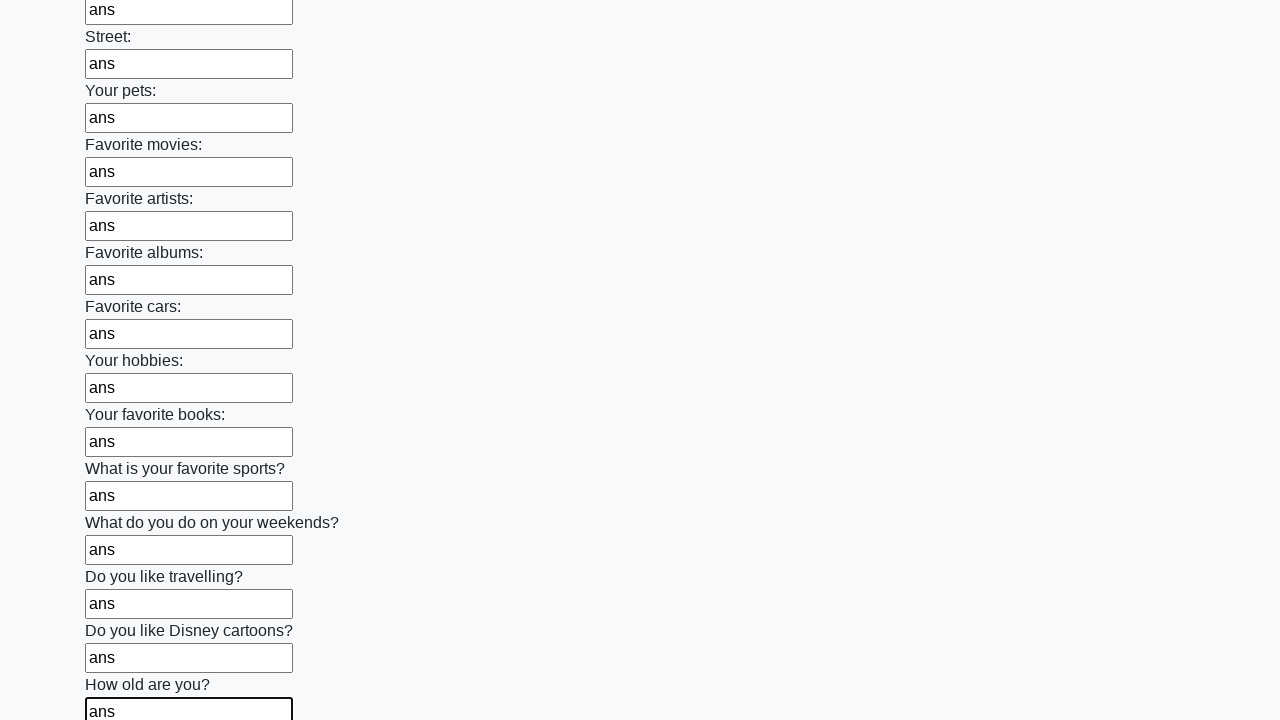

Filled input field with 'ans' on input >> nth=18
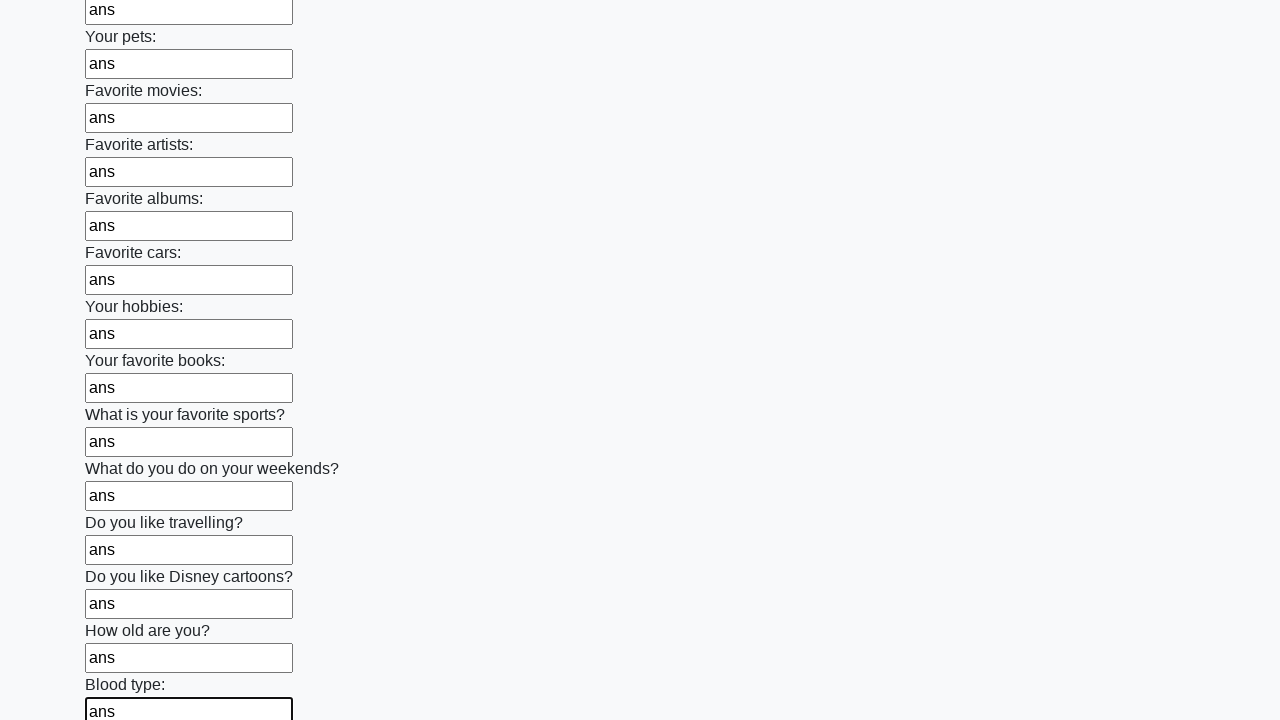

Filled input field with 'ans' on input >> nth=19
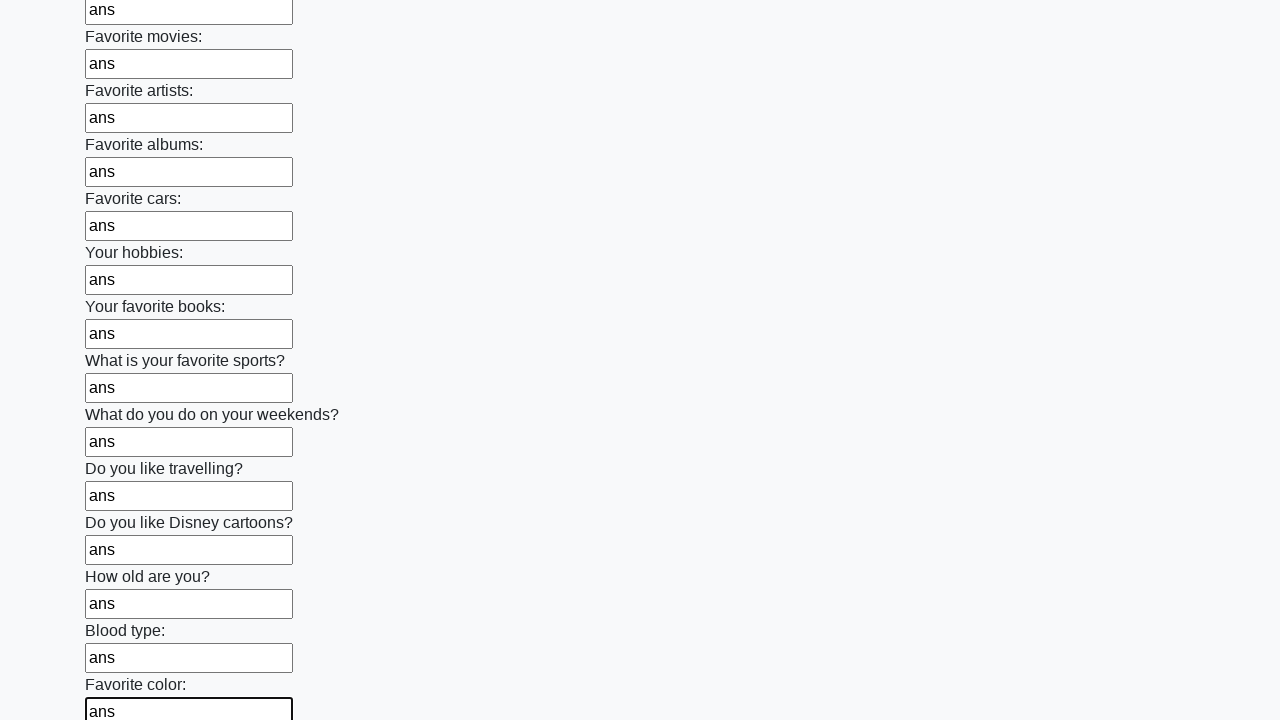

Filled input field with 'ans' on input >> nth=20
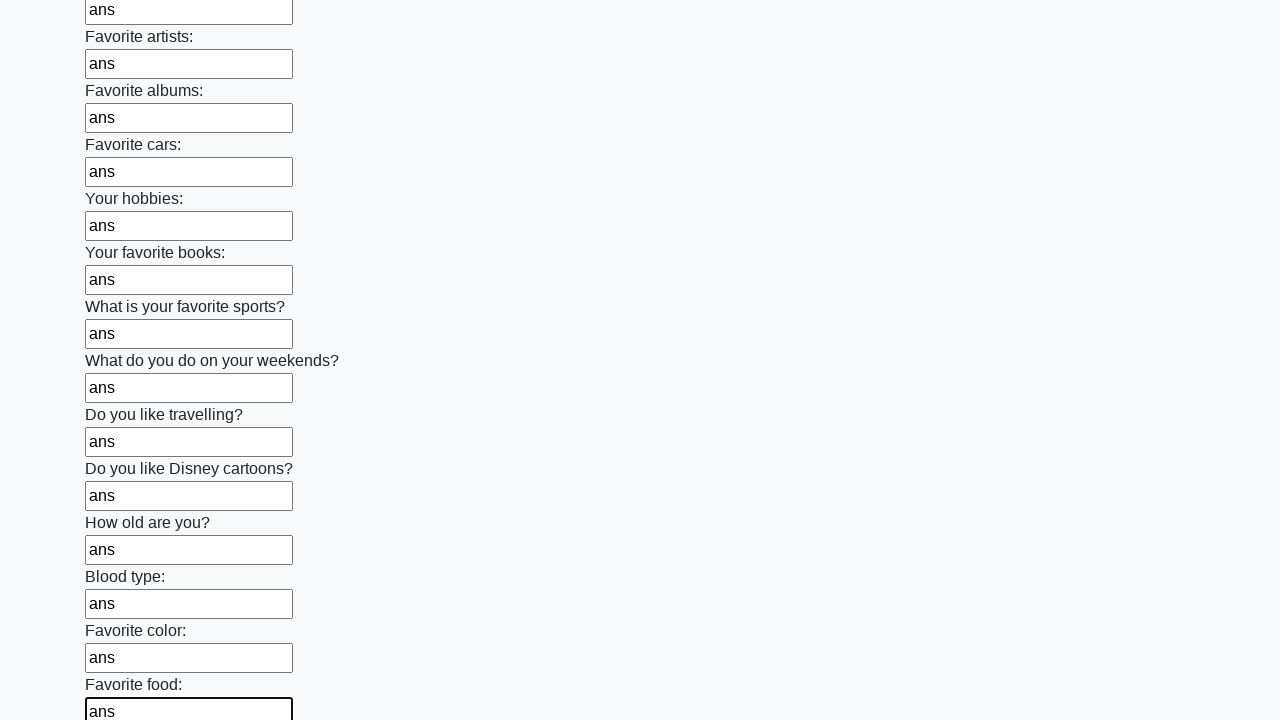

Filled input field with 'ans' on input >> nth=21
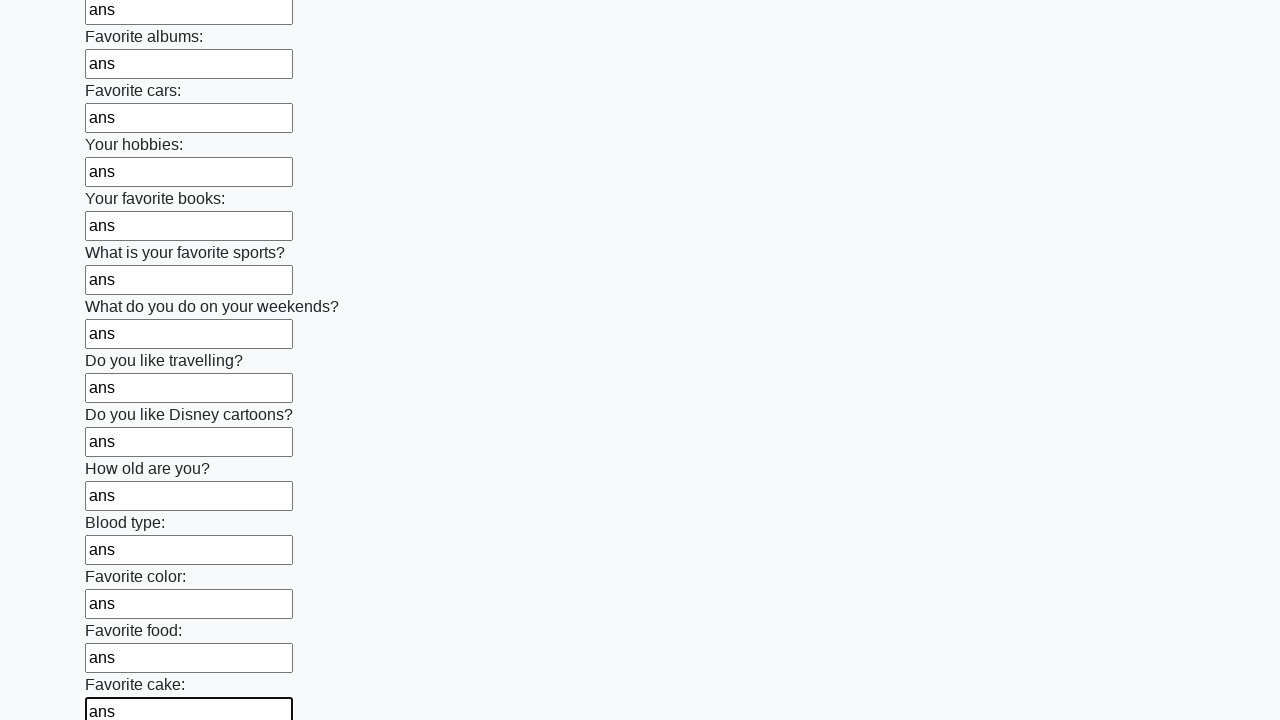

Filled input field with 'ans' on input >> nth=22
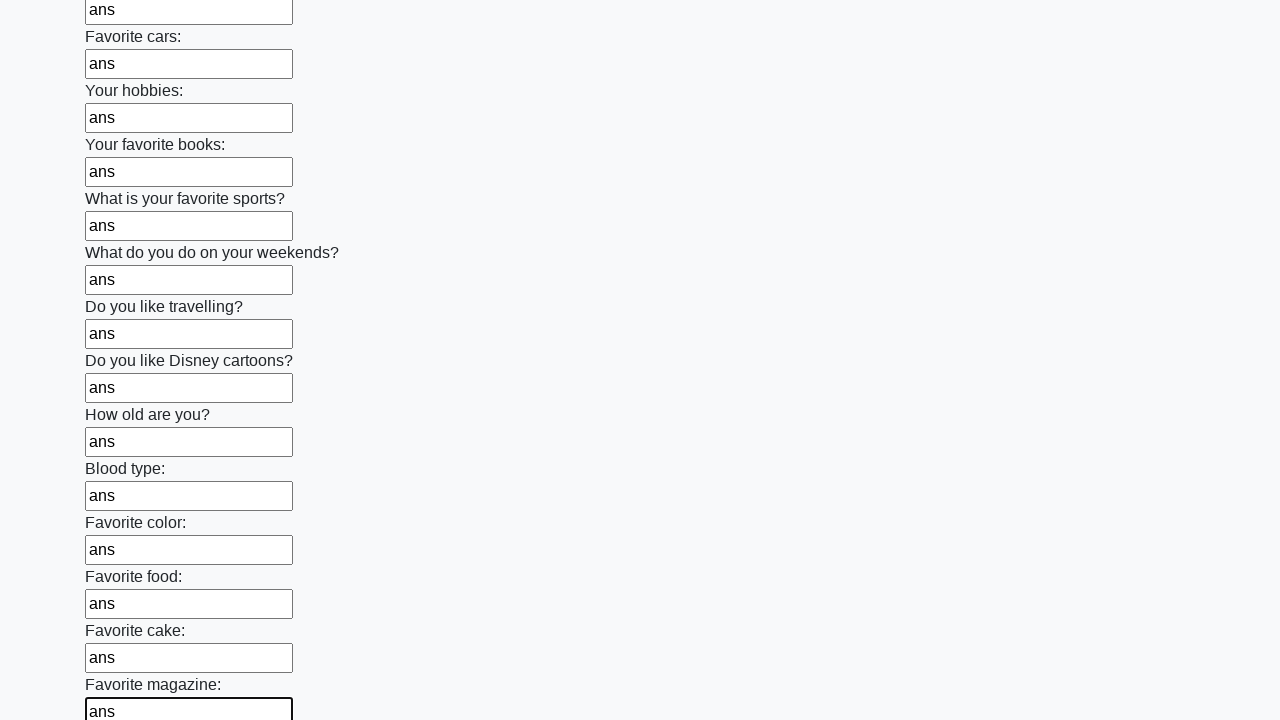

Filled input field with 'ans' on input >> nth=23
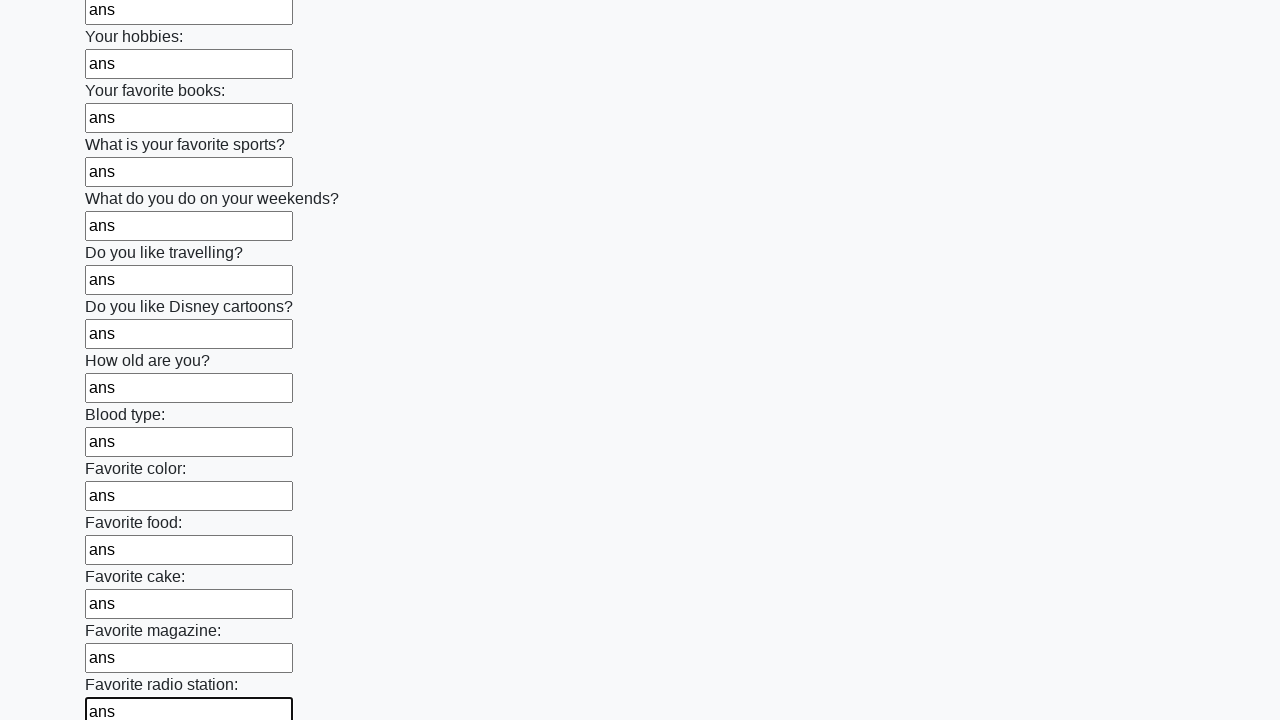

Filled input field with 'ans' on input >> nth=24
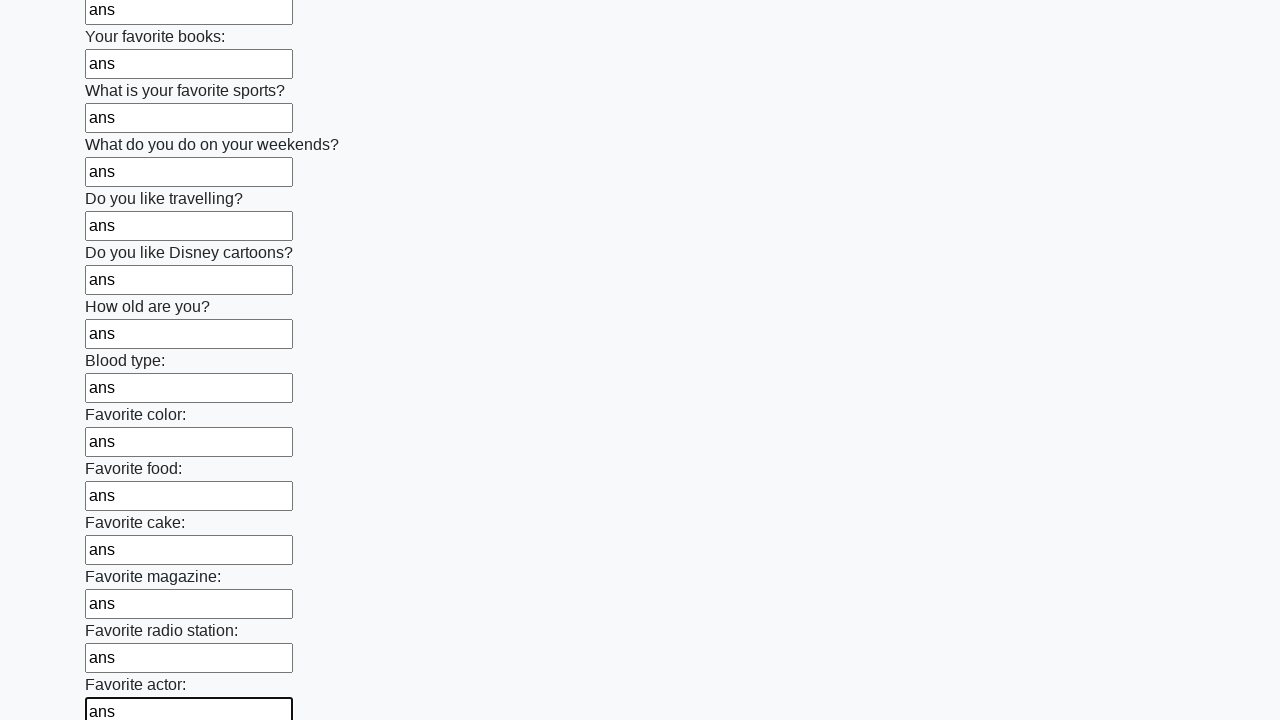

Filled input field with 'ans' on input >> nth=25
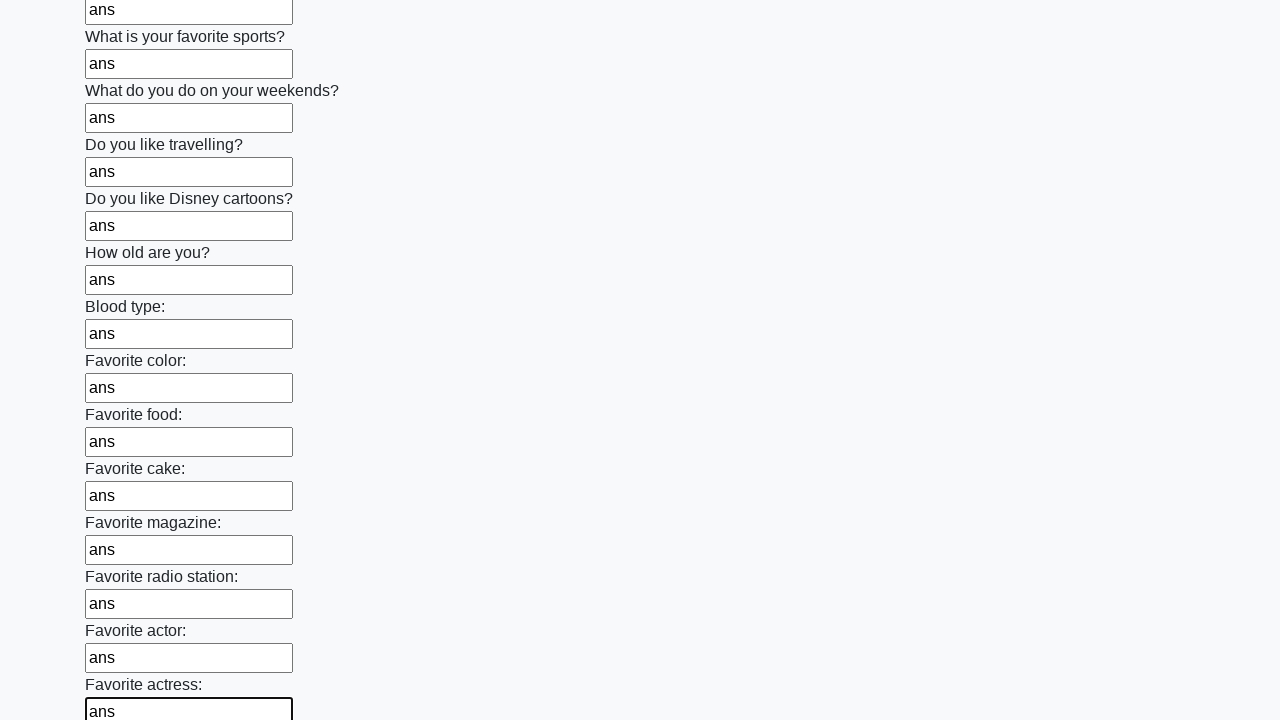

Filled input field with 'ans' on input >> nth=26
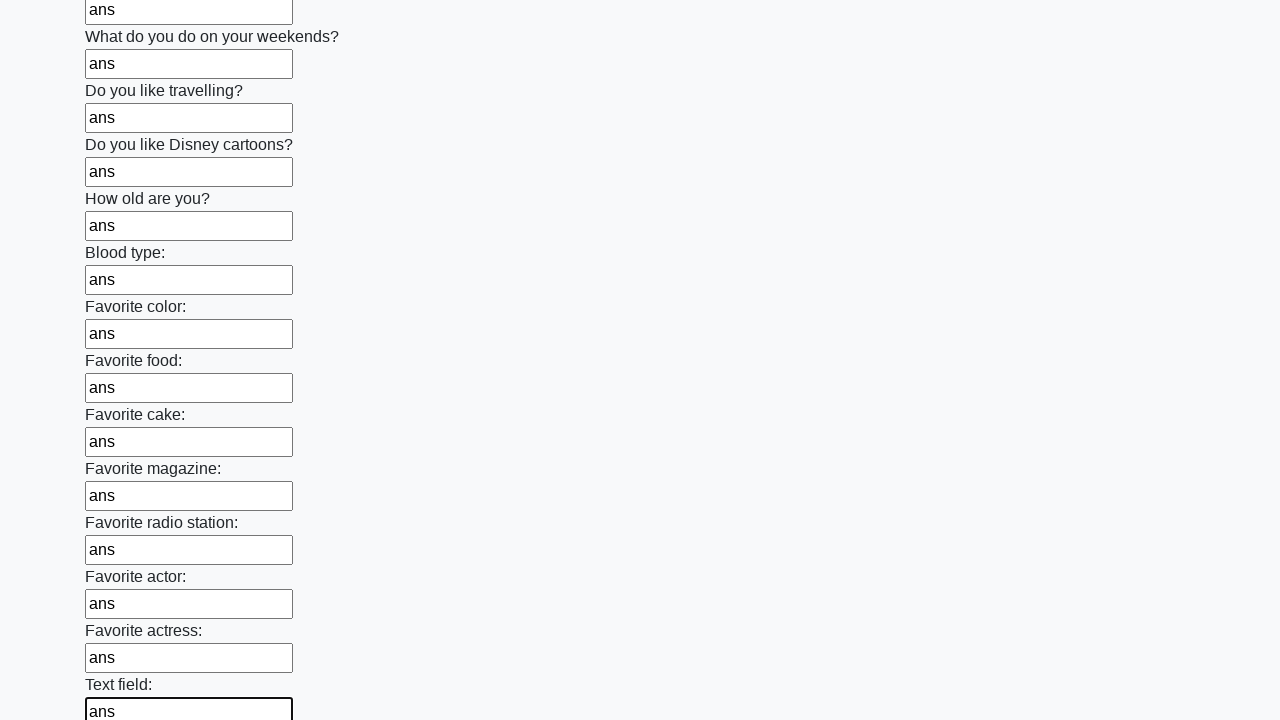

Filled input field with 'ans' on input >> nth=27
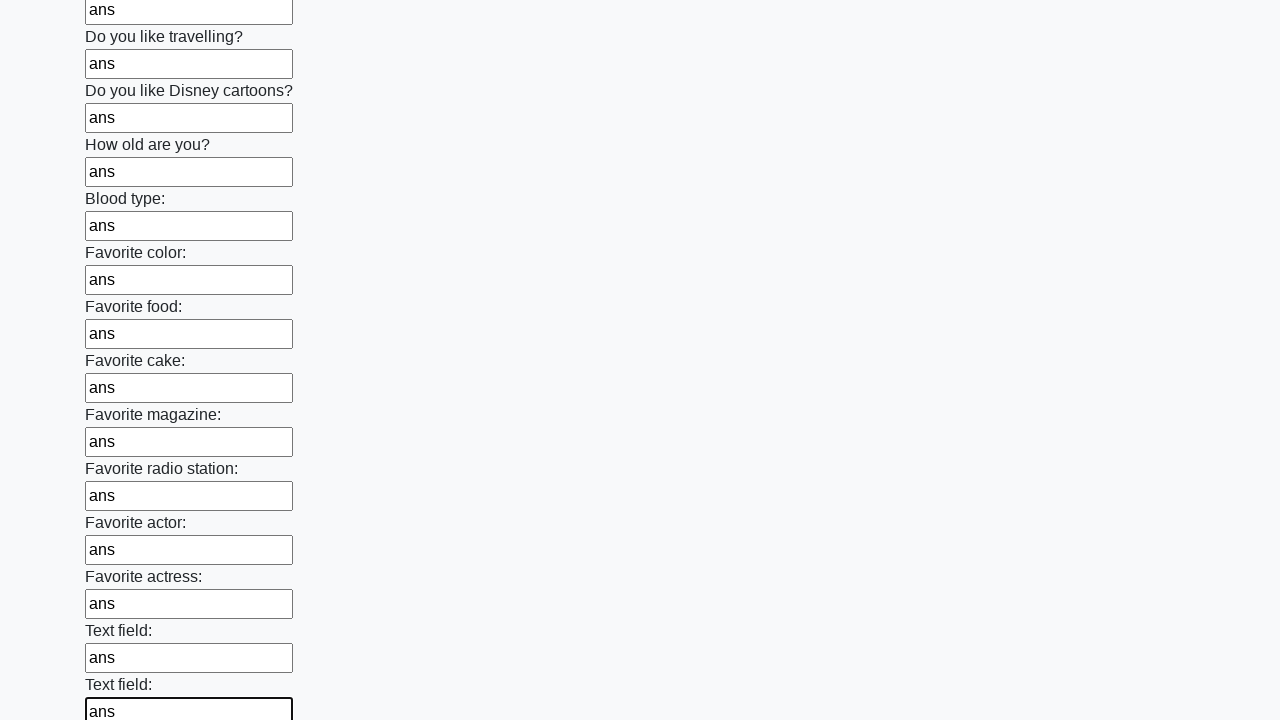

Filled input field with 'ans' on input >> nth=28
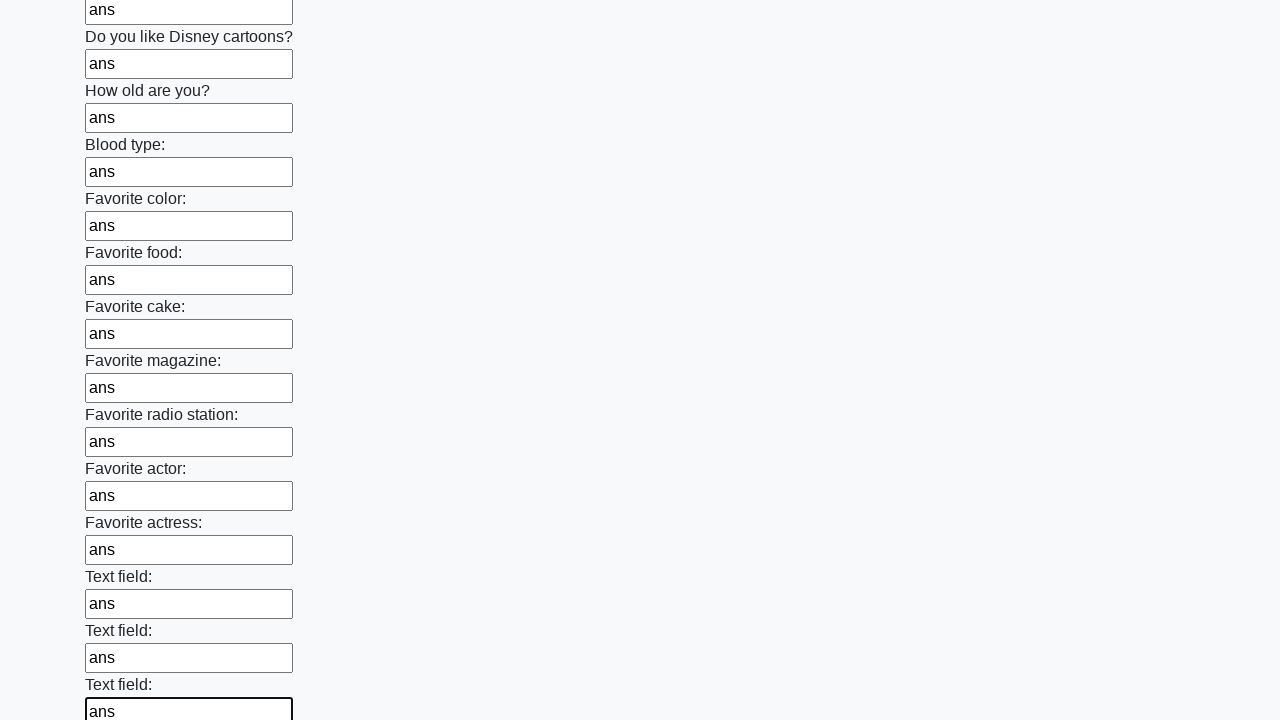

Filled input field with 'ans' on input >> nth=29
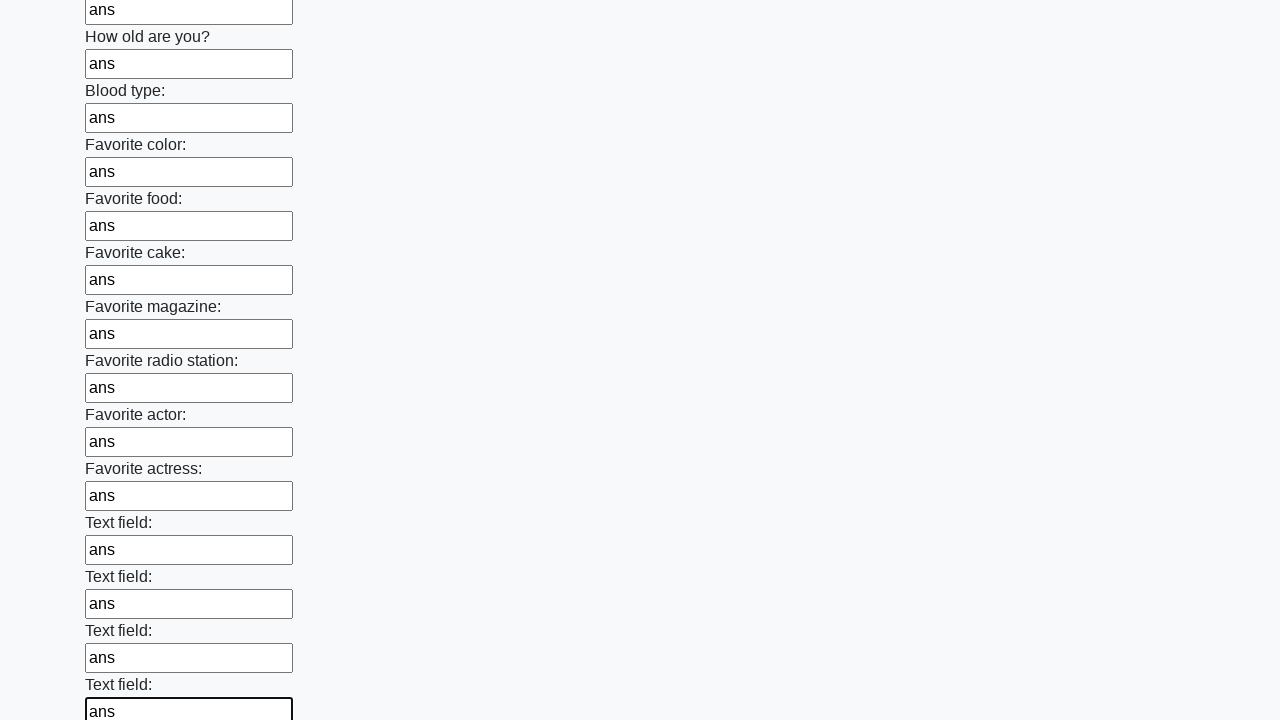

Filled input field with 'ans' on input >> nth=30
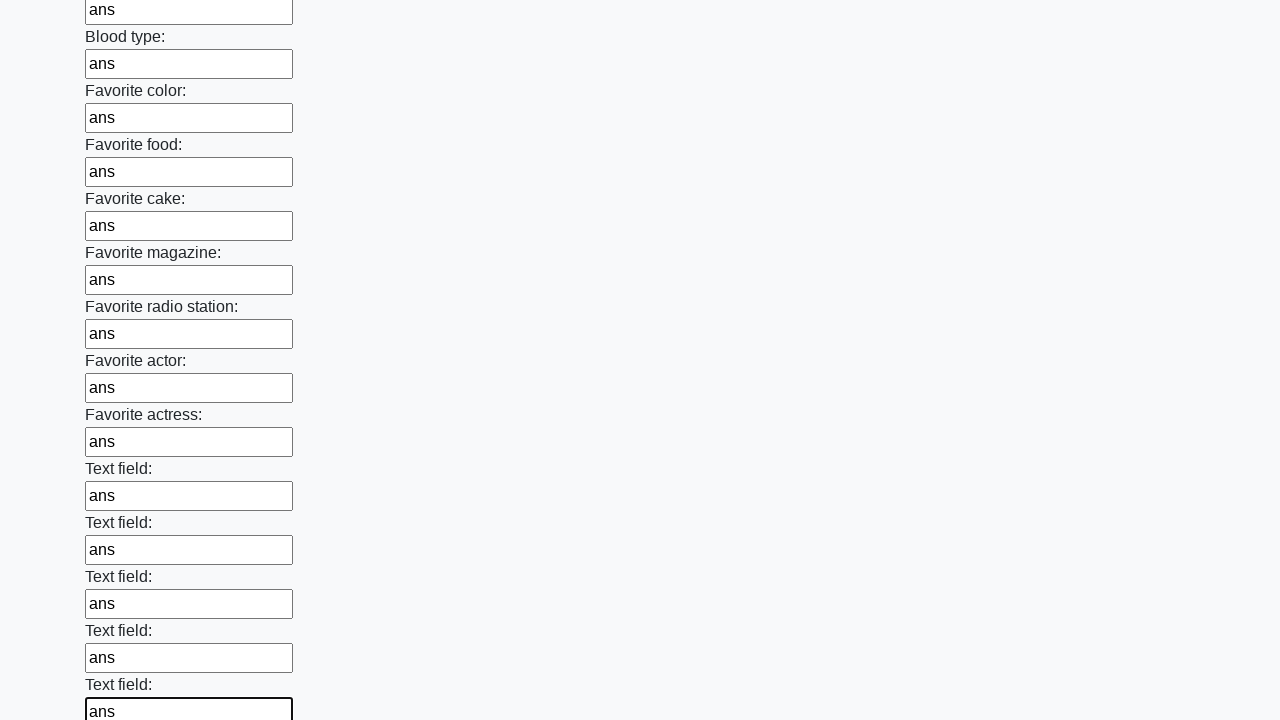

Filled input field with 'ans' on input >> nth=31
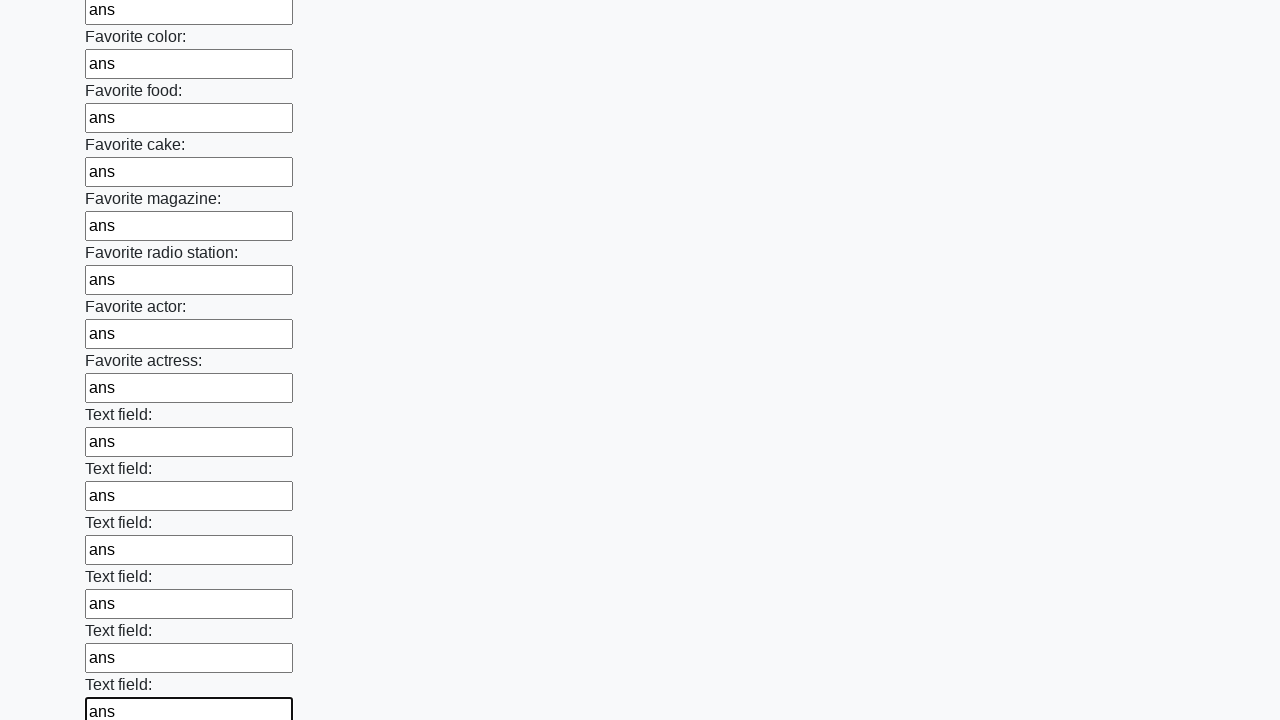

Filled input field with 'ans' on input >> nth=32
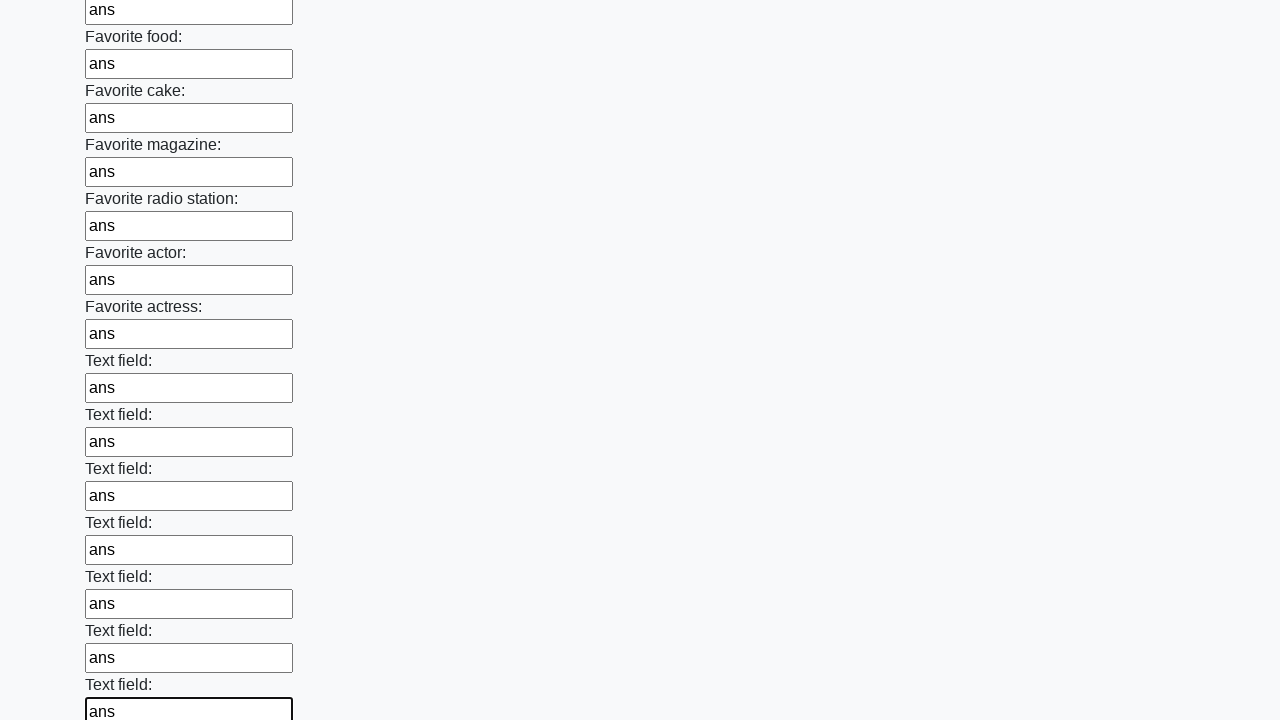

Filled input field with 'ans' on input >> nth=33
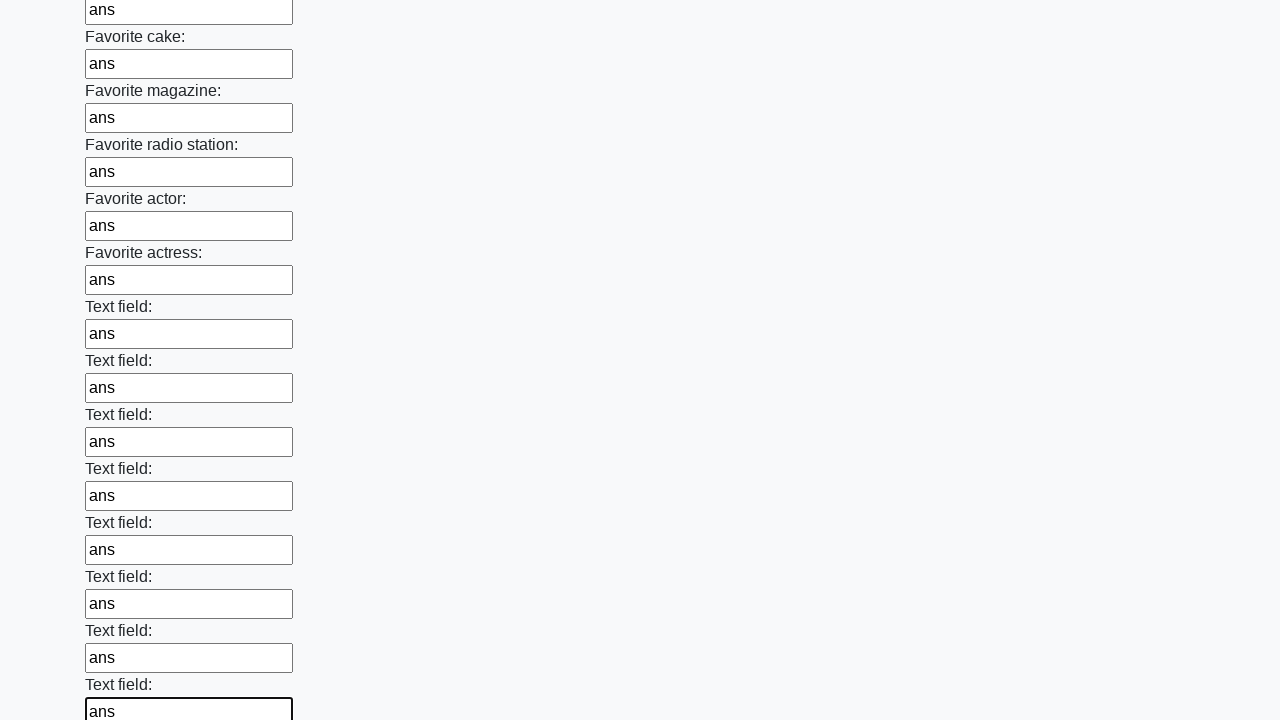

Filled input field with 'ans' on input >> nth=34
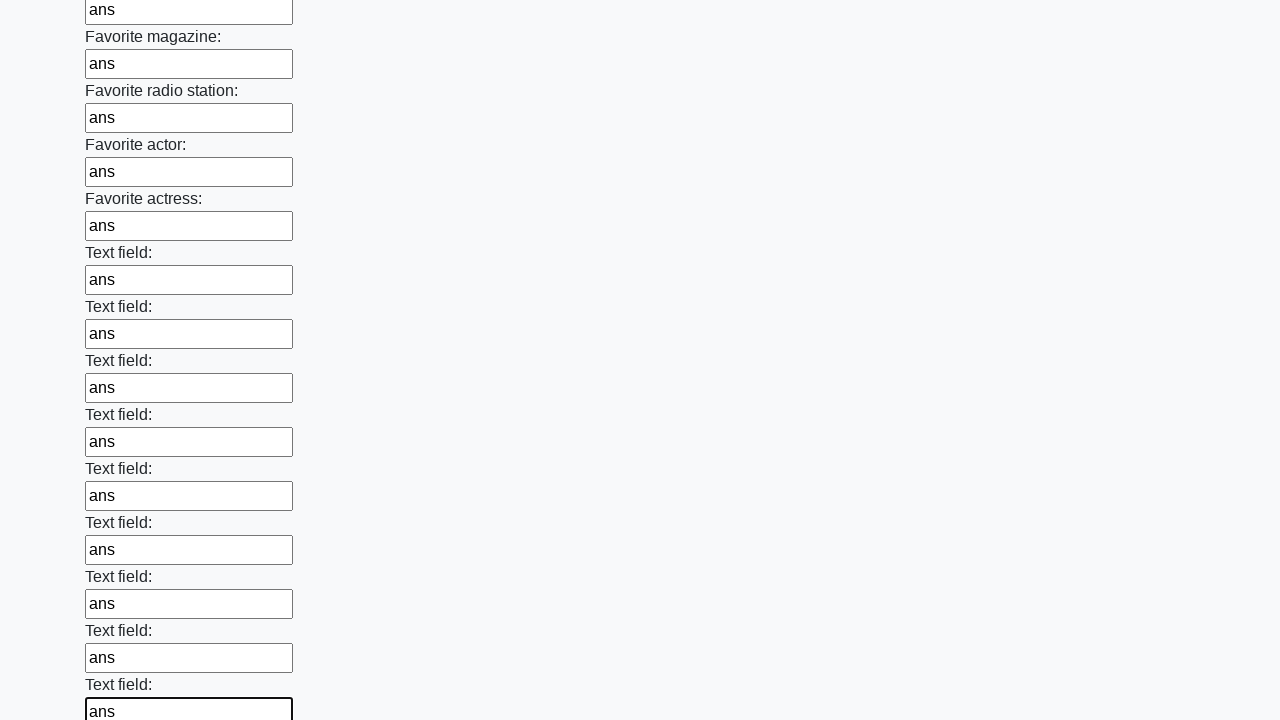

Filled input field with 'ans' on input >> nth=35
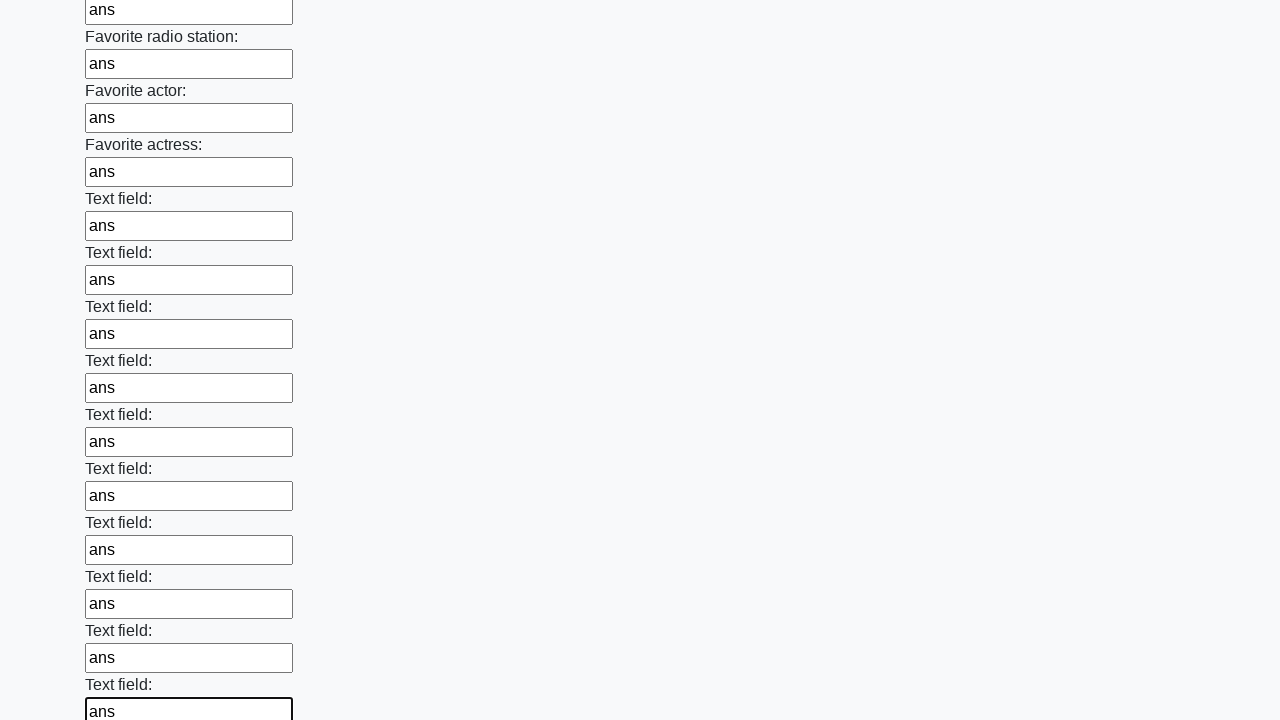

Filled input field with 'ans' on input >> nth=36
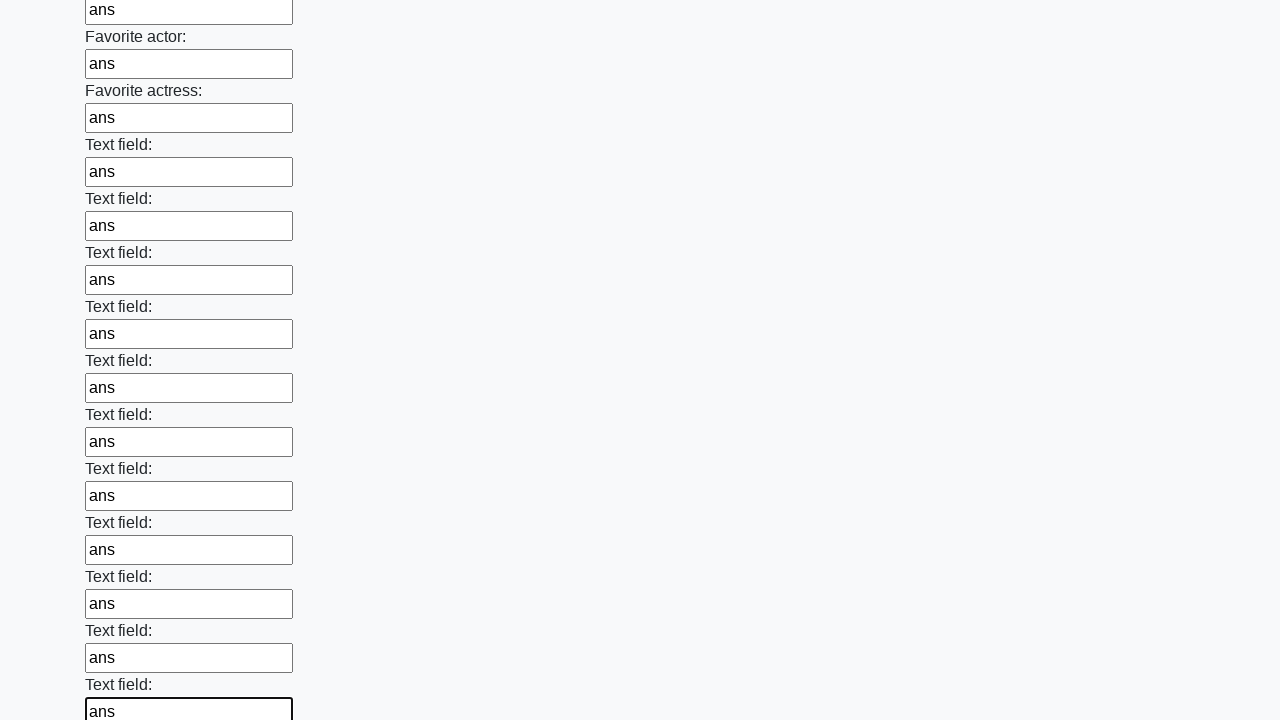

Filled input field with 'ans' on input >> nth=37
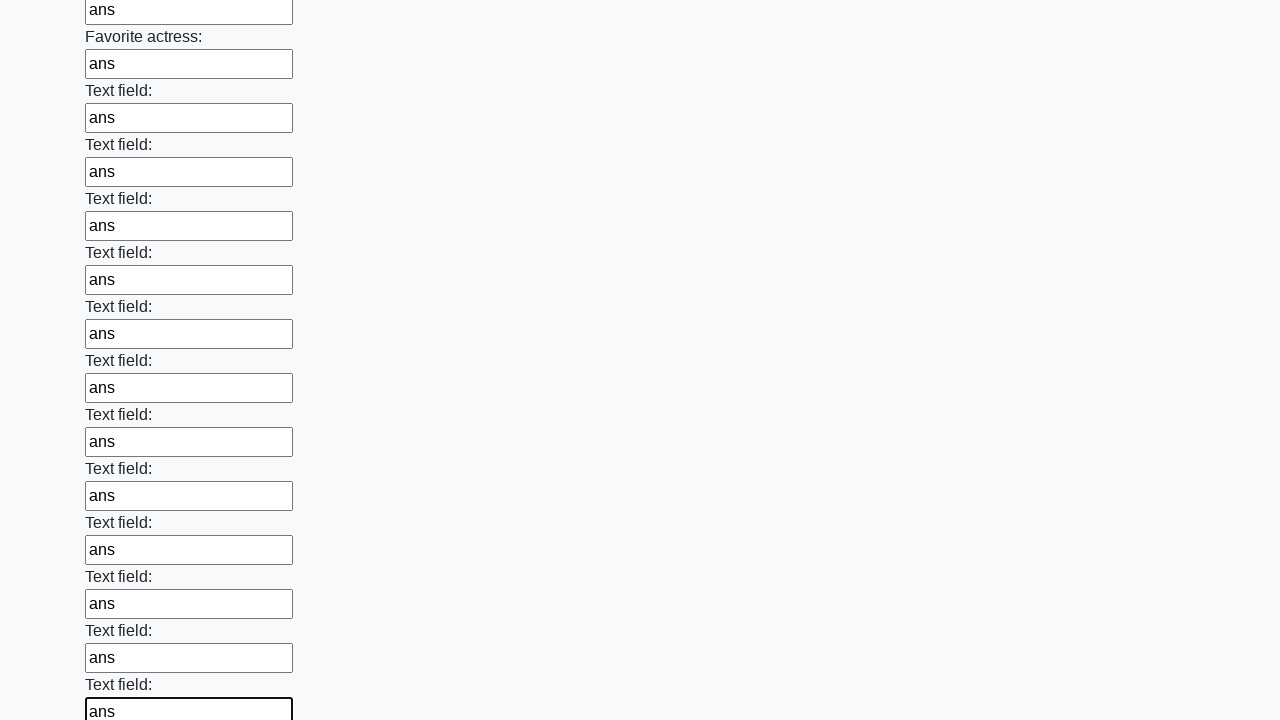

Filled input field with 'ans' on input >> nth=38
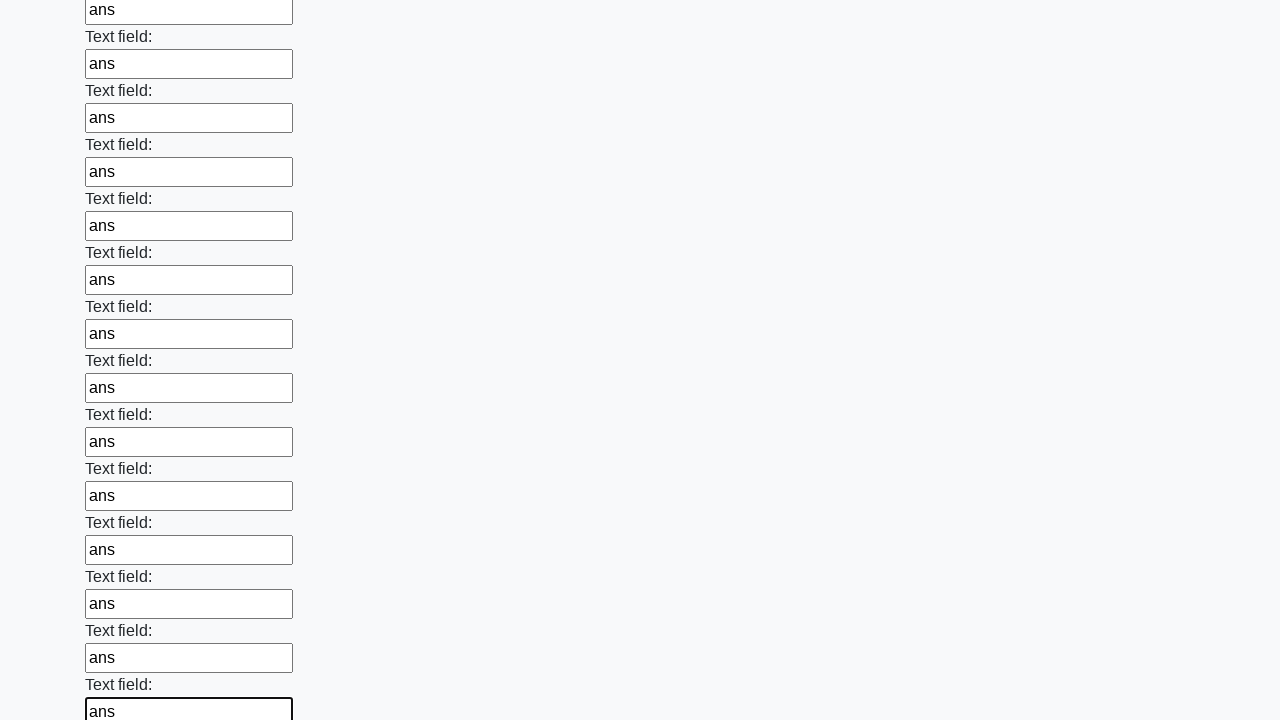

Filled input field with 'ans' on input >> nth=39
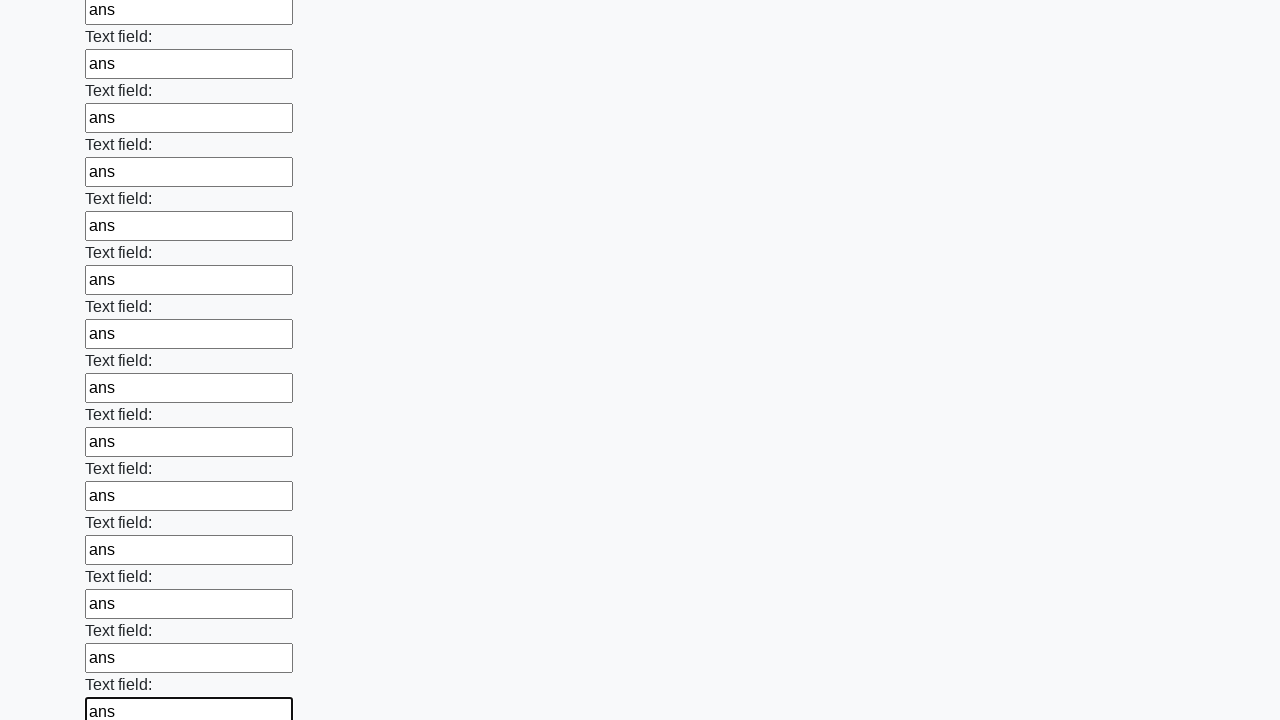

Filled input field with 'ans' on input >> nth=40
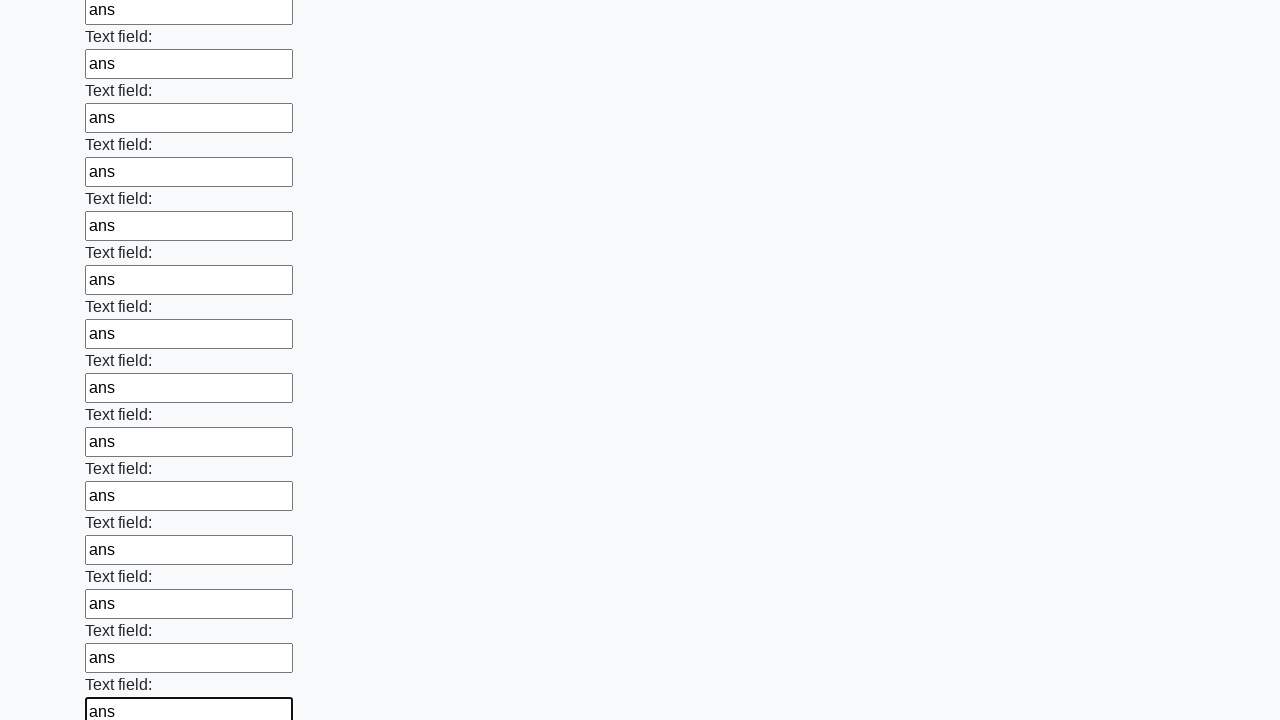

Filled input field with 'ans' on input >> nth=41
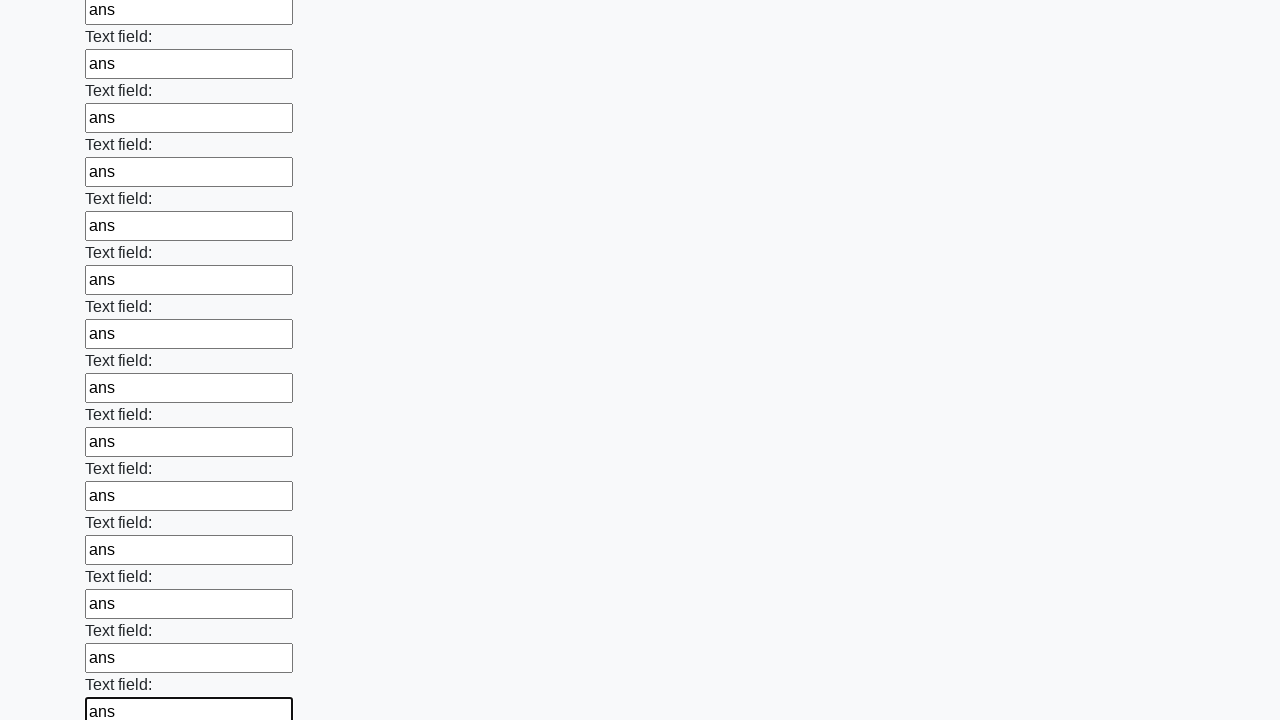

Filled input field with 'ans' on input >> nth=42
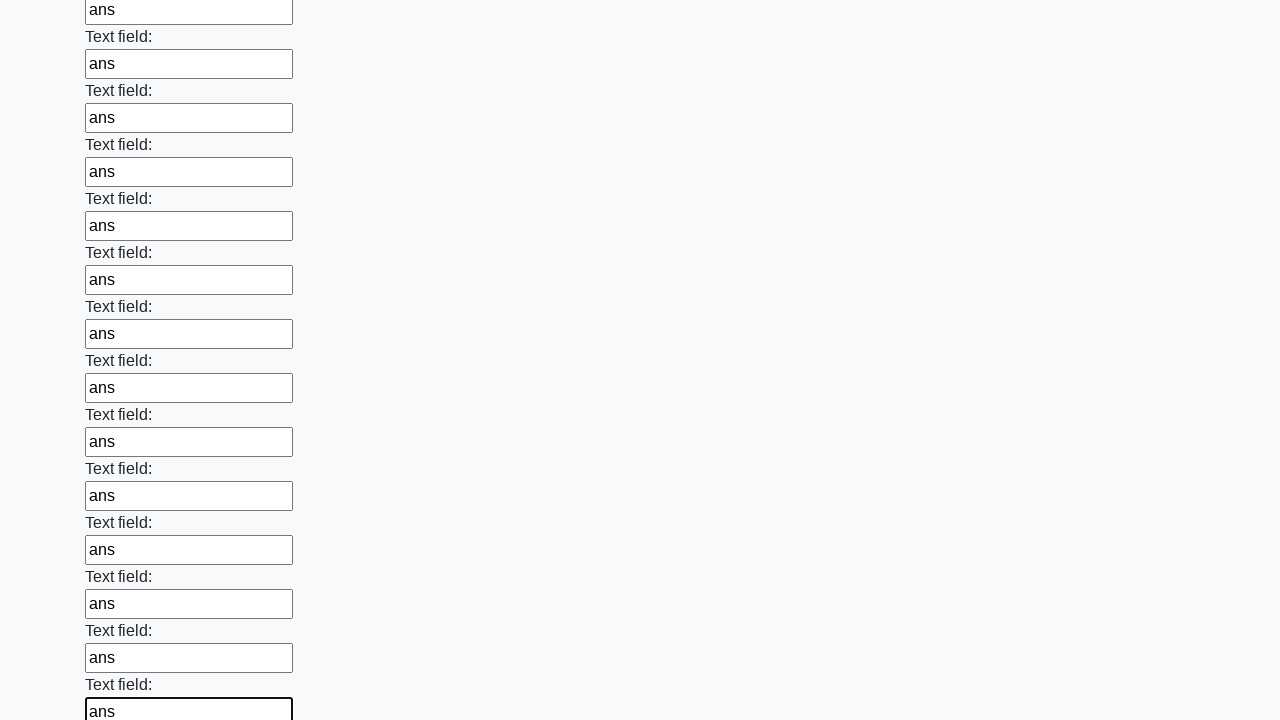

Filled input field with 'ans' on input >> nth=43
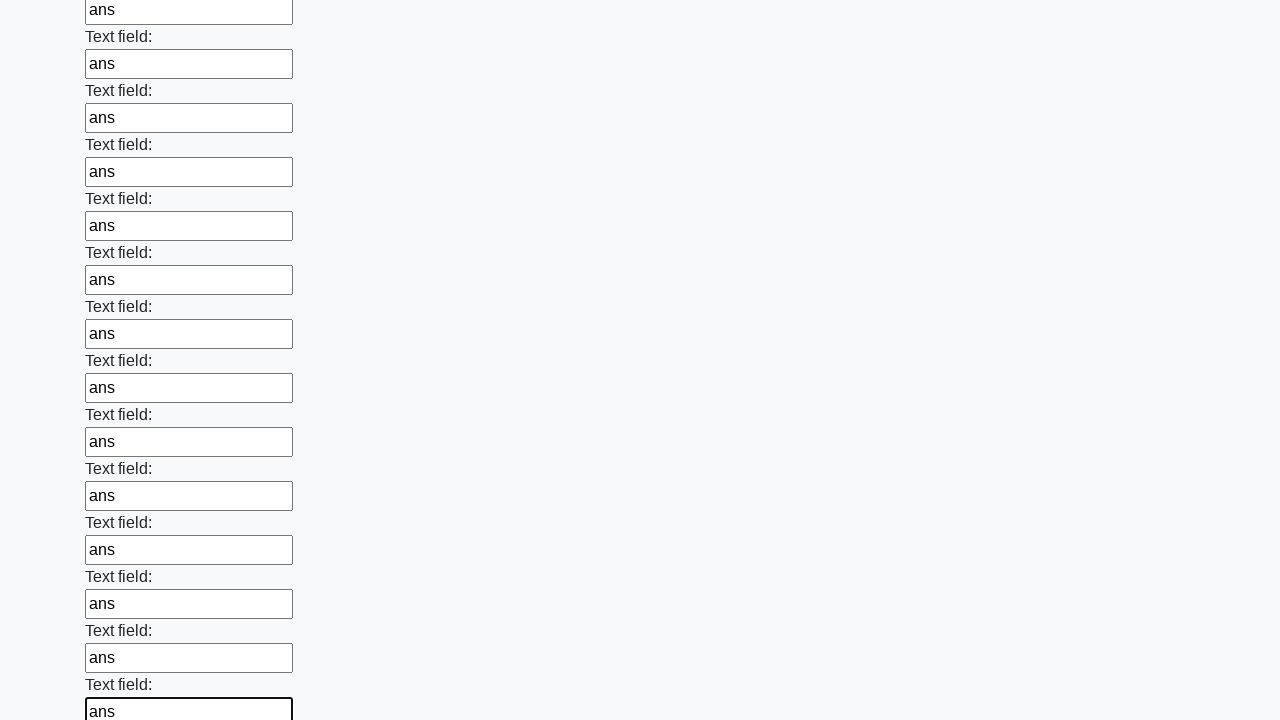

Filled input field with 'ans' on input >> nth=44
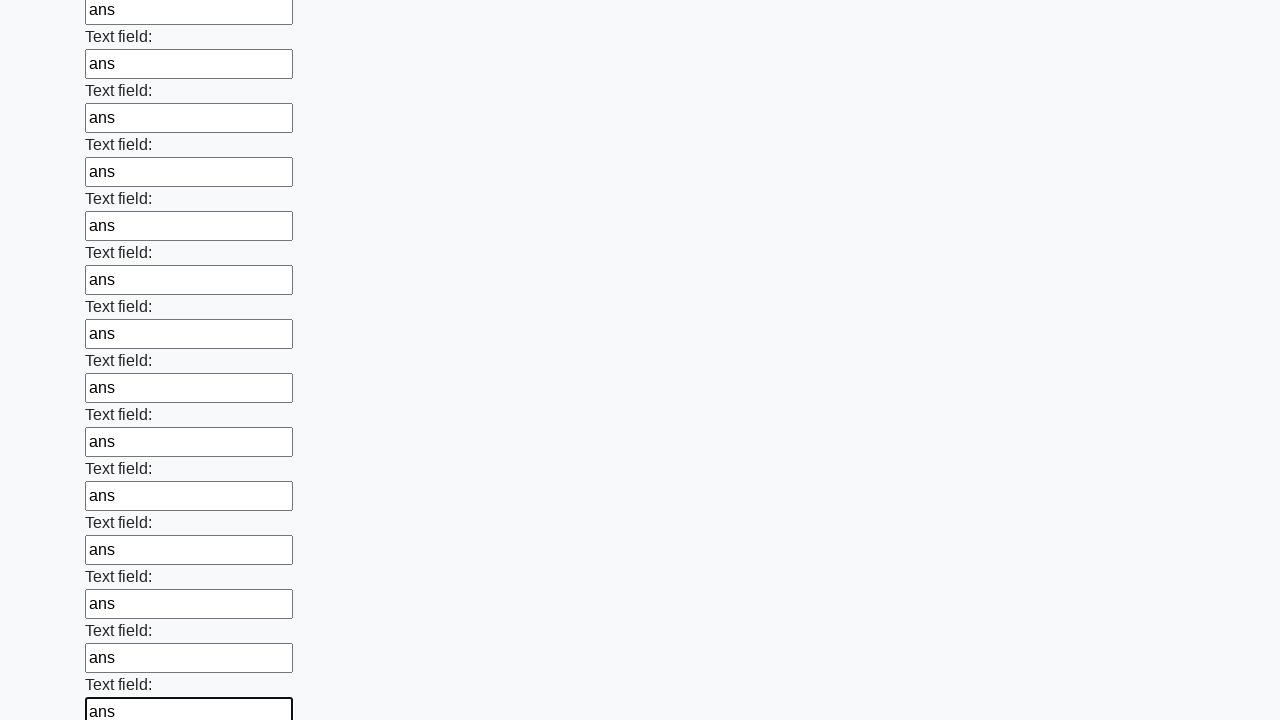

Filled input field with 'ans' on input >> nth=45
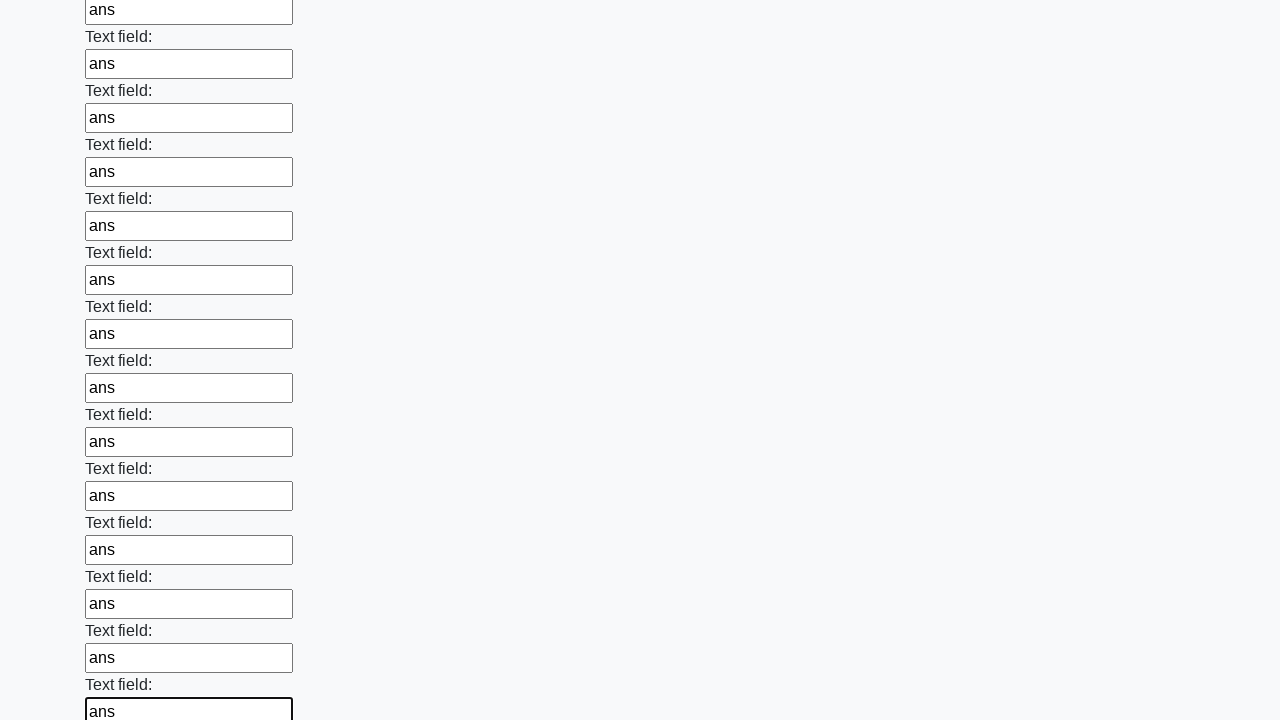

Filled input field with 'ans' on input >> nth=46
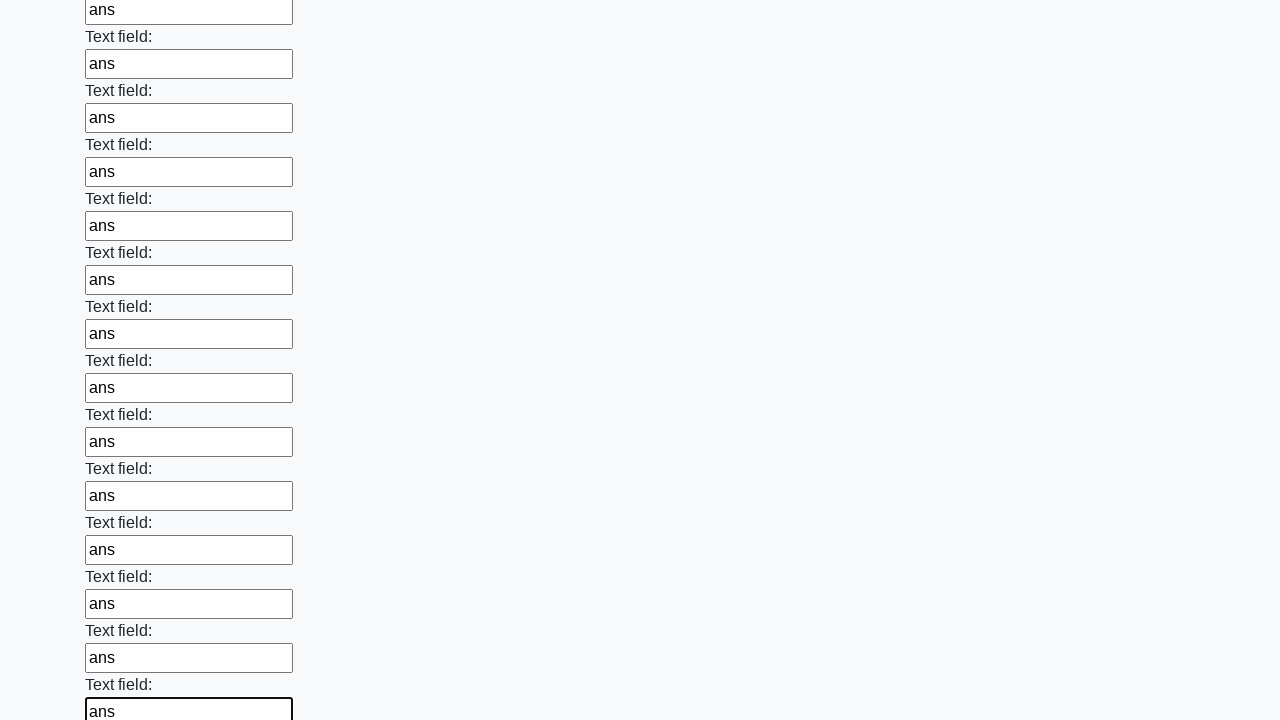

Filled input field with 'ans' on input >> nth=47
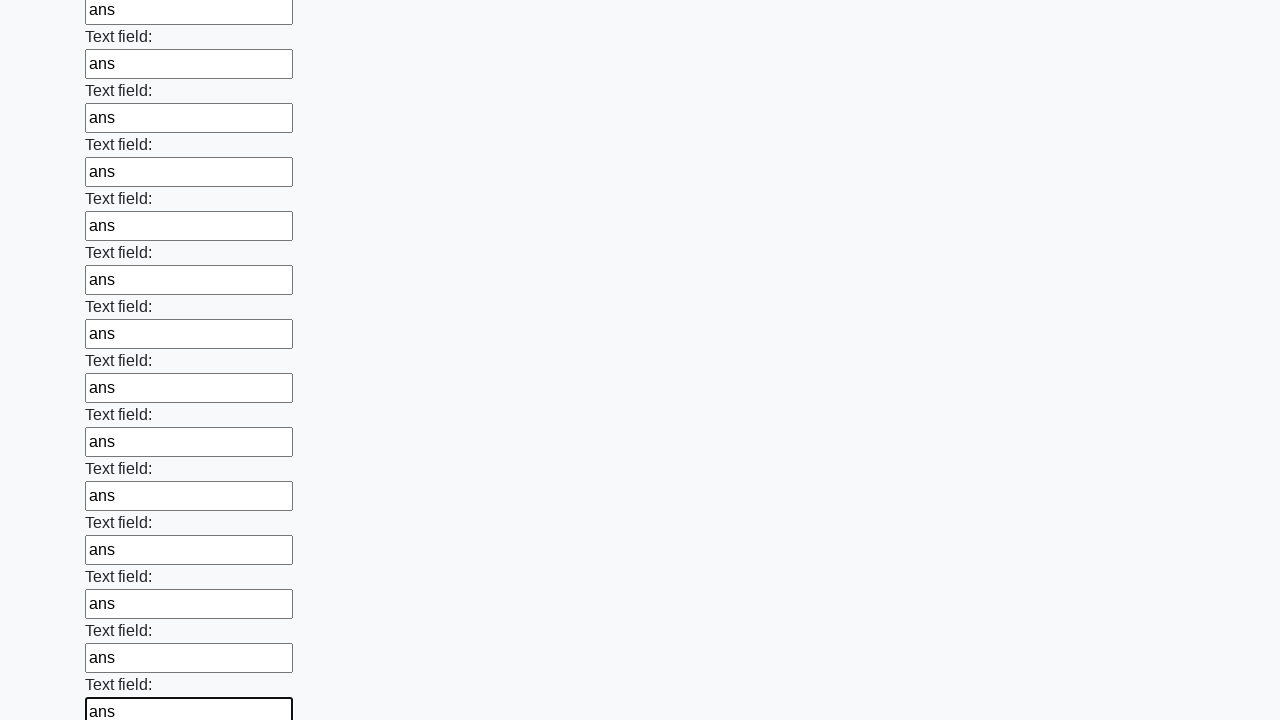

Filled input field with 'ans' on input >> nth=48
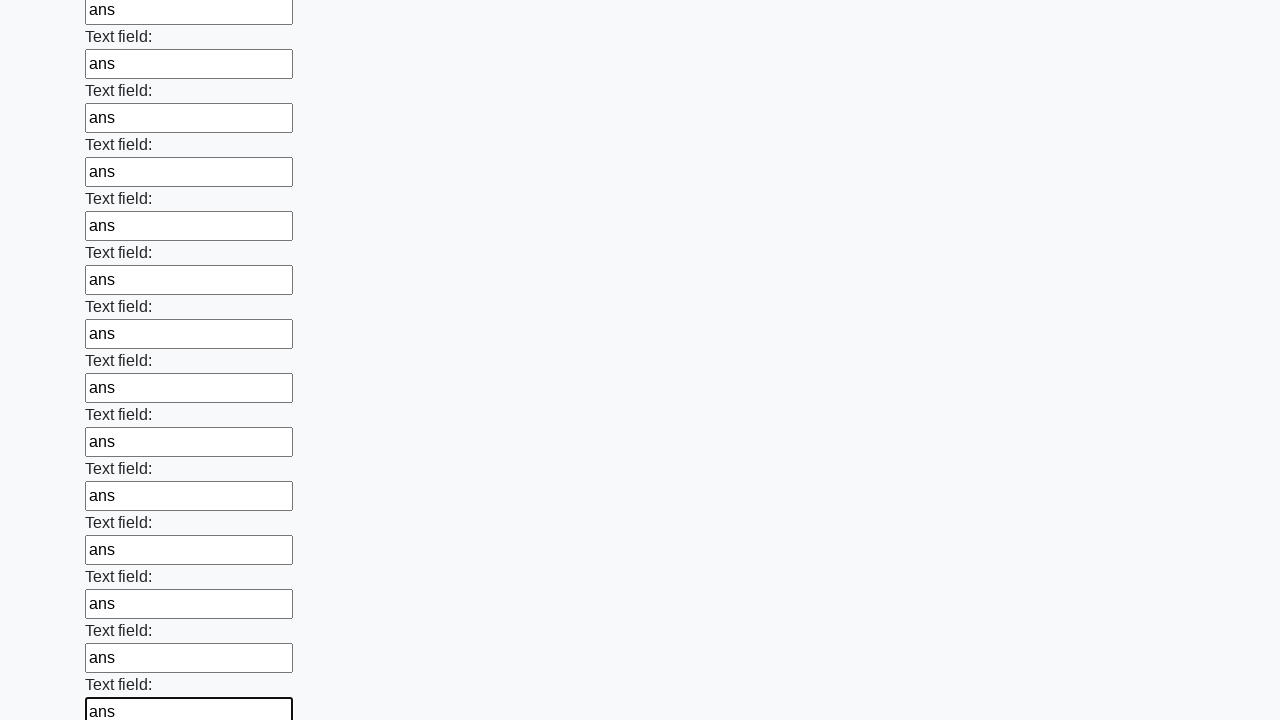

Filled input field with 'ans' on input >> nth=49
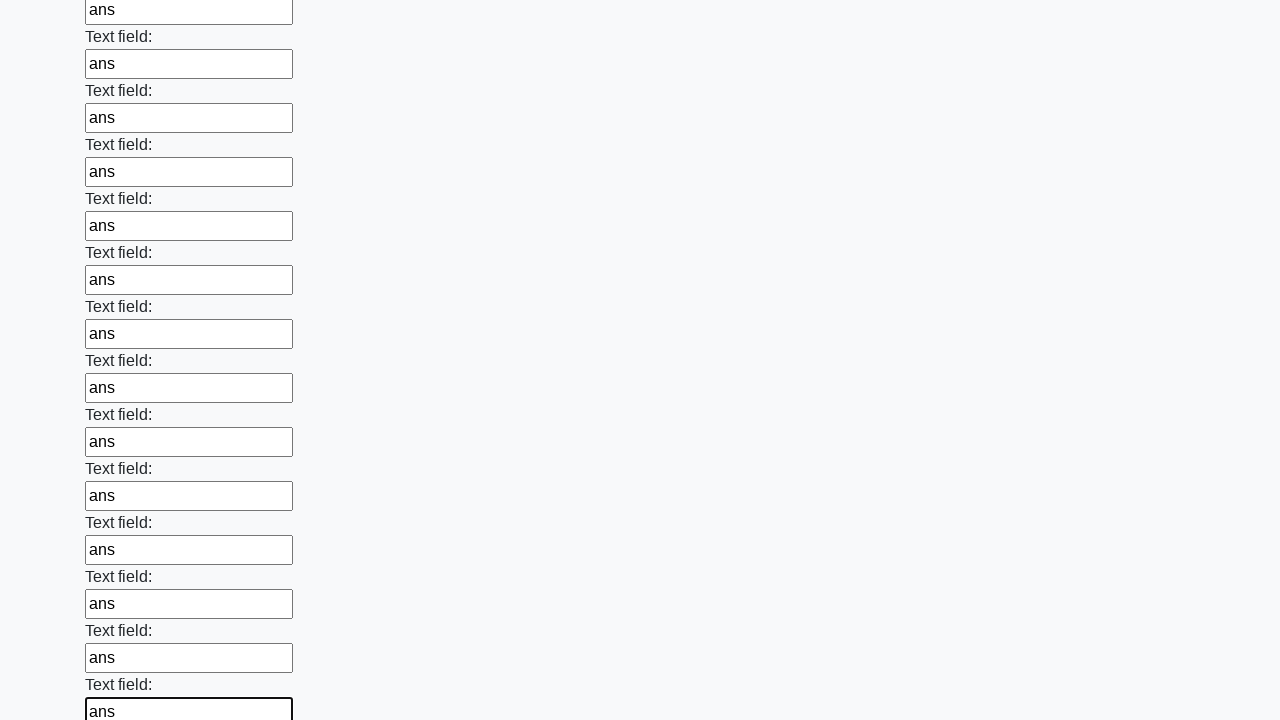

Filled input field with 'ans' on input >> nth=50
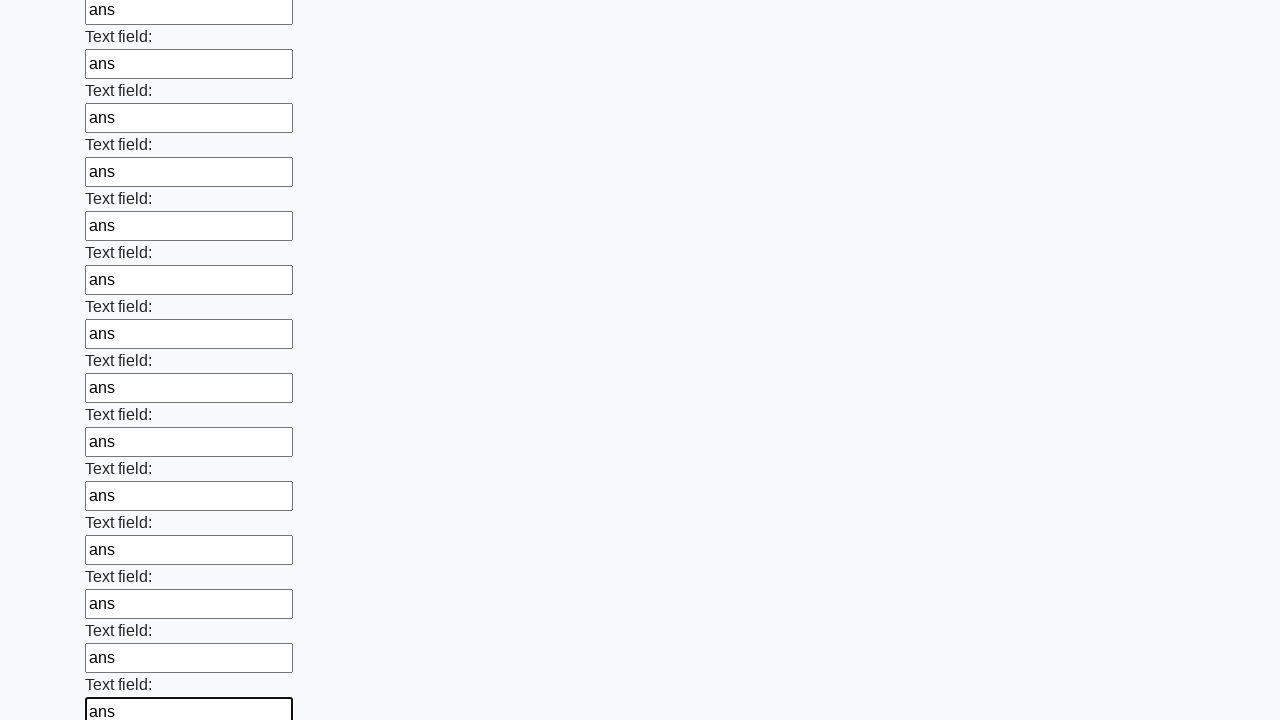

Filled input field with 'ans' on input >> nth=51
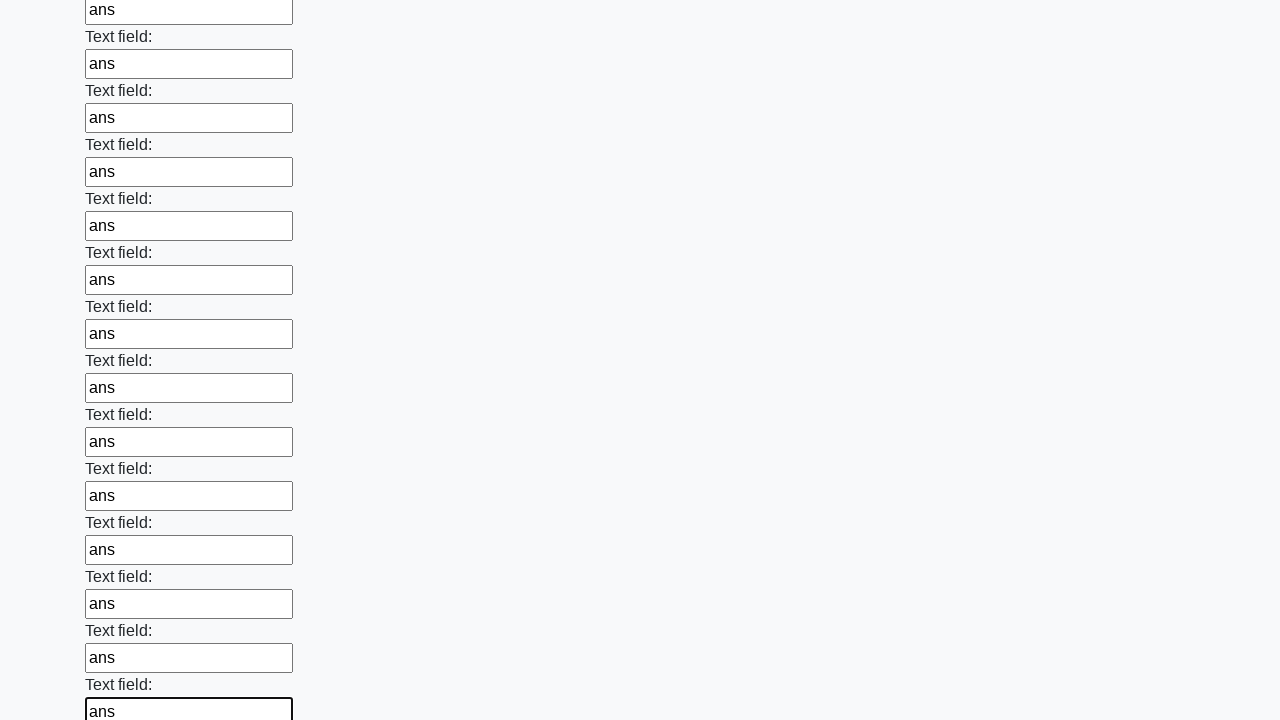

Filled input field with 'ans' on input >> nth=52
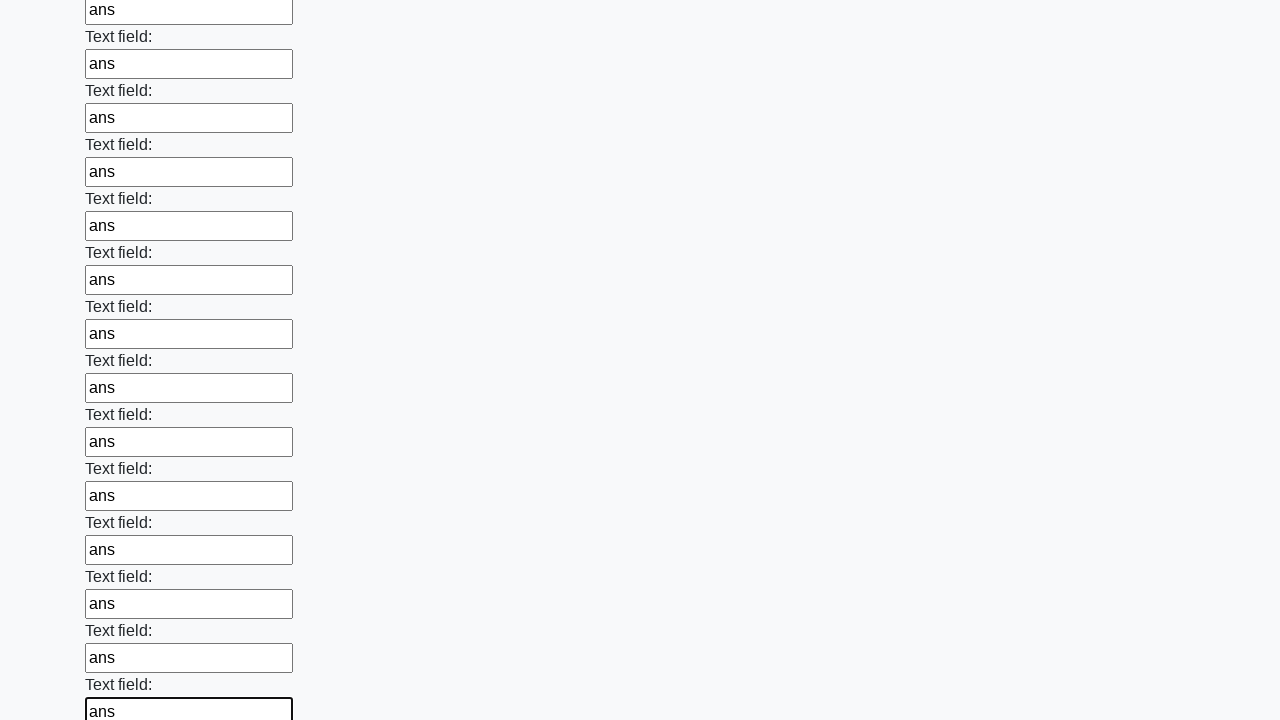

Filled input field with 'ans' on input >> nth=53
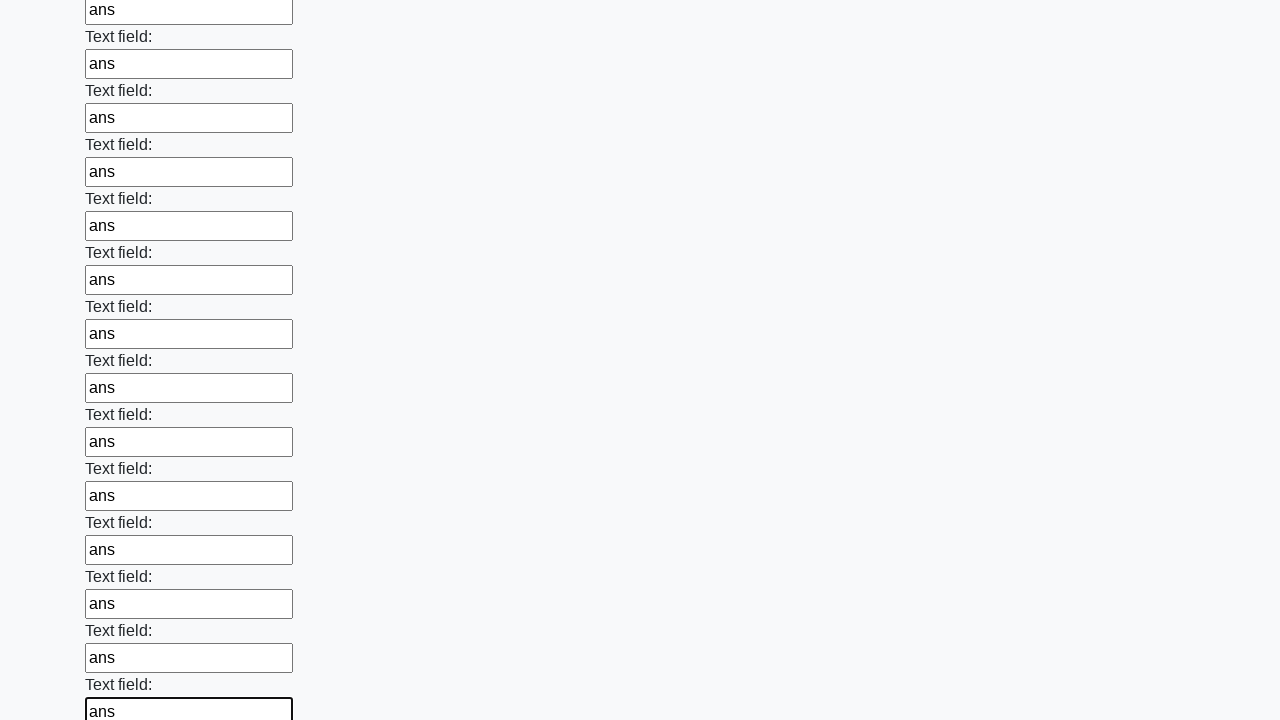

Filled input field with 'ans' on input >> nth=54
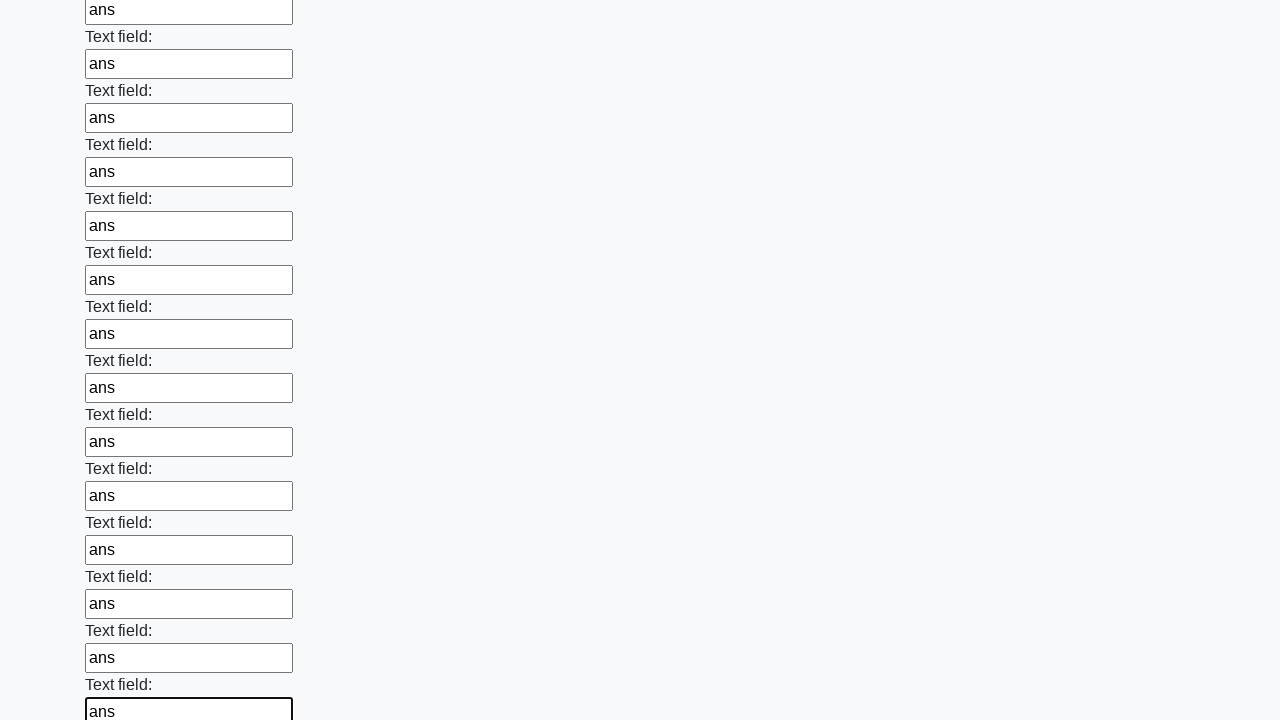

Filled input field with 'ans' on input >> nth=55
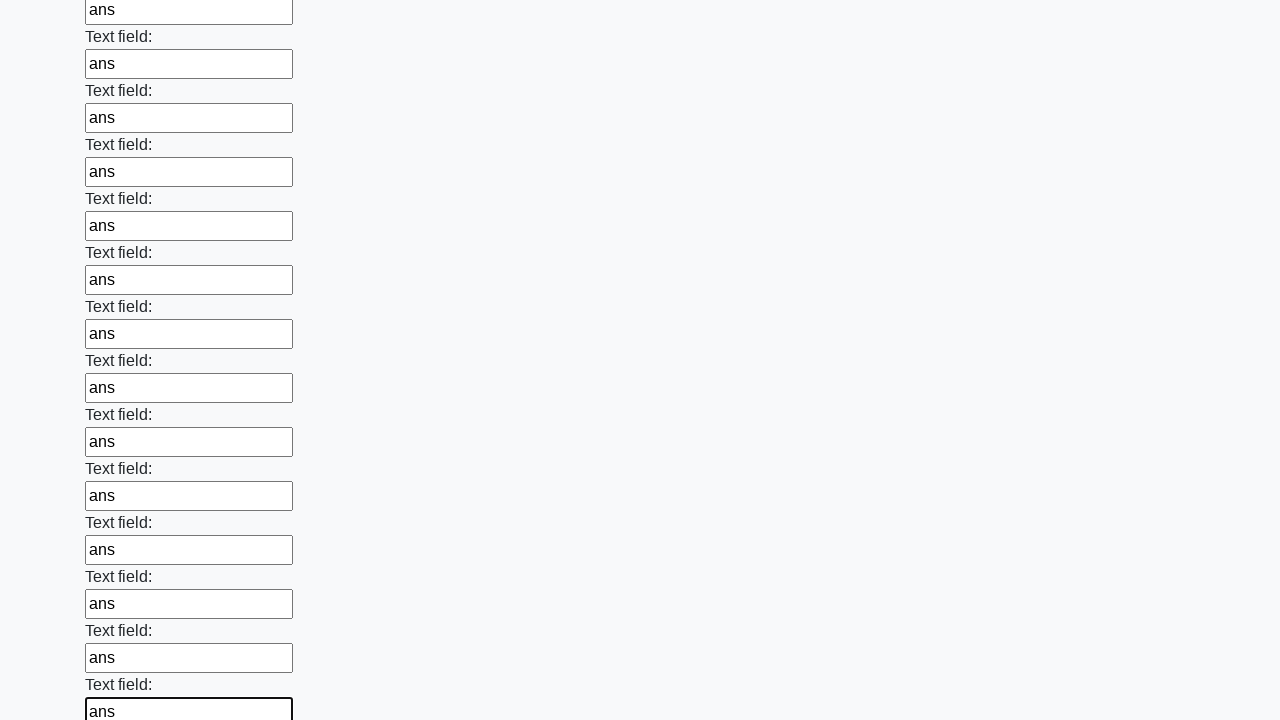

Filled input field with 'ans' on input >> nth=56
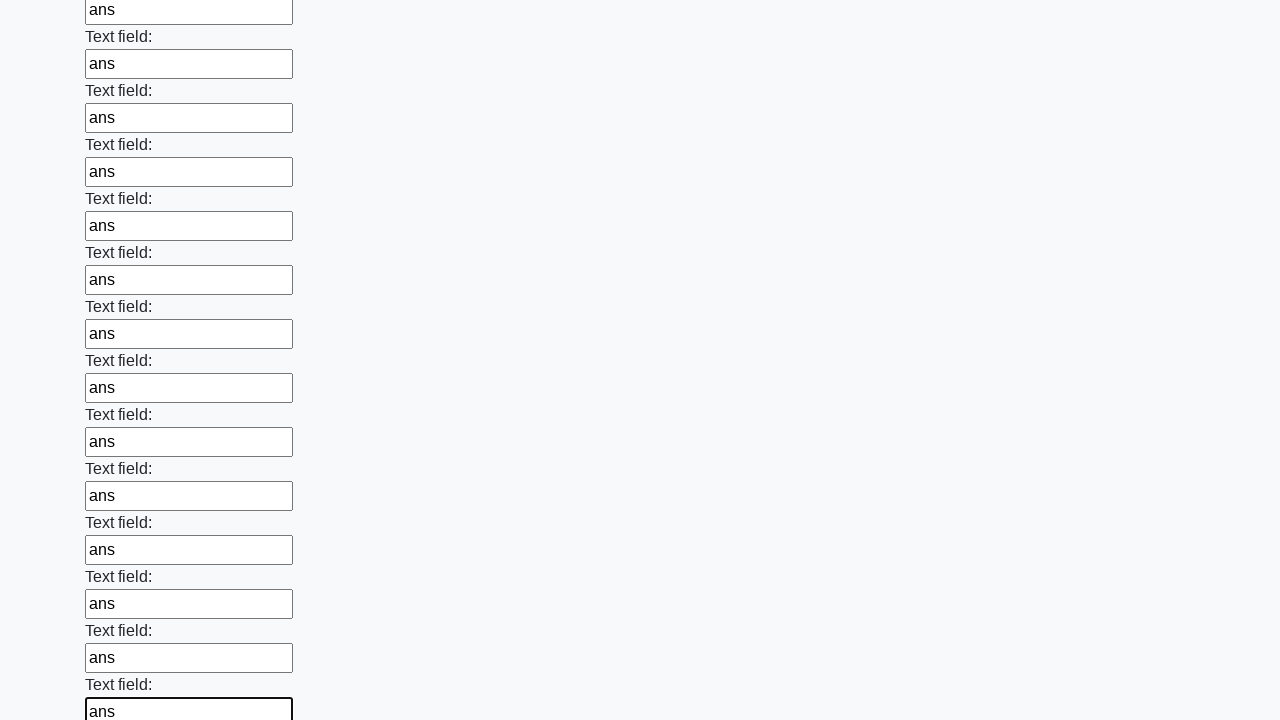

Filled input field with 'ans' on input >> nth=57
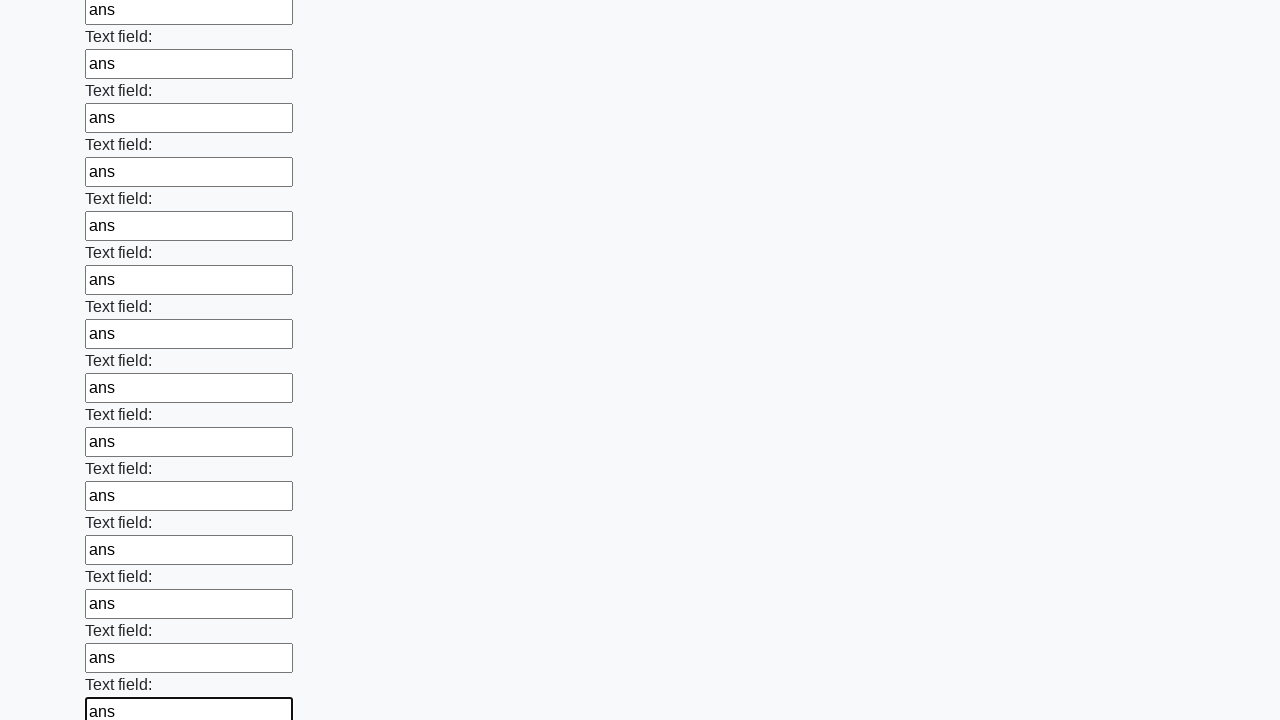

Filled input field with 'ans' on input >> nth=58
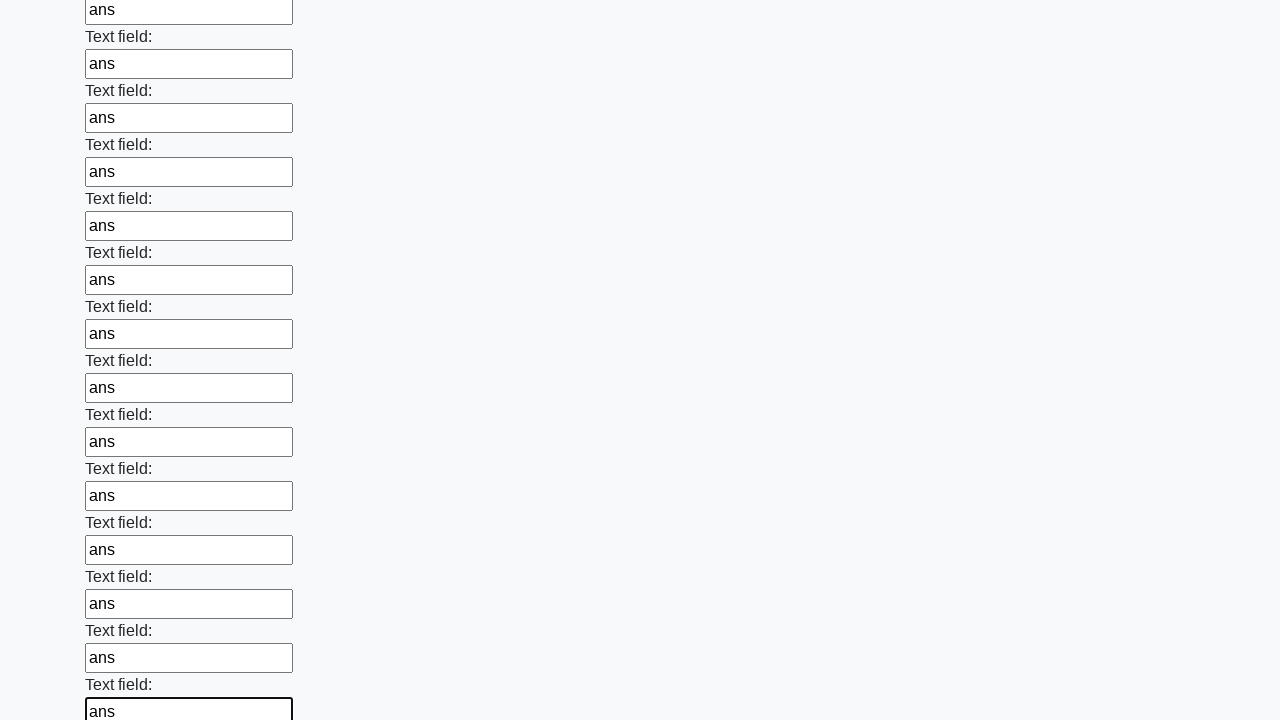

Filled input field with 'ans' on input >> nth=59
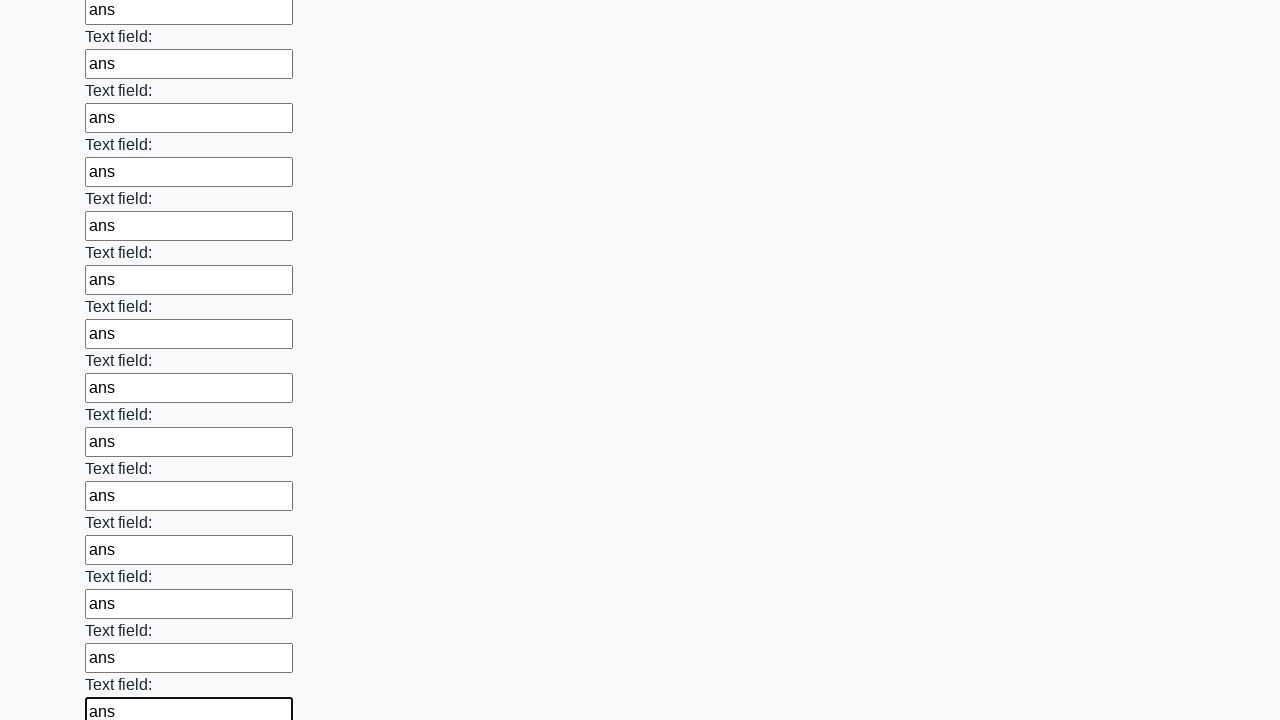

Filled input field with 'ans' on input >> nth=60
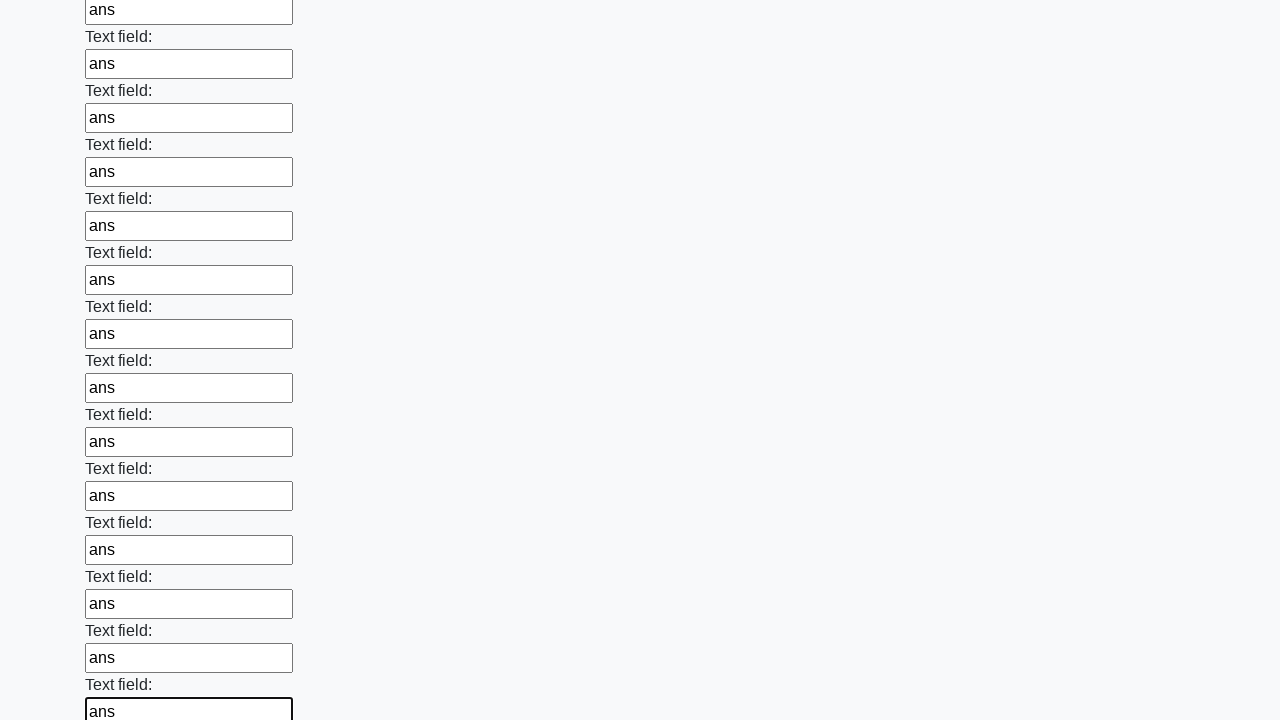

Filled input field with 'ans' on input >> nth=61
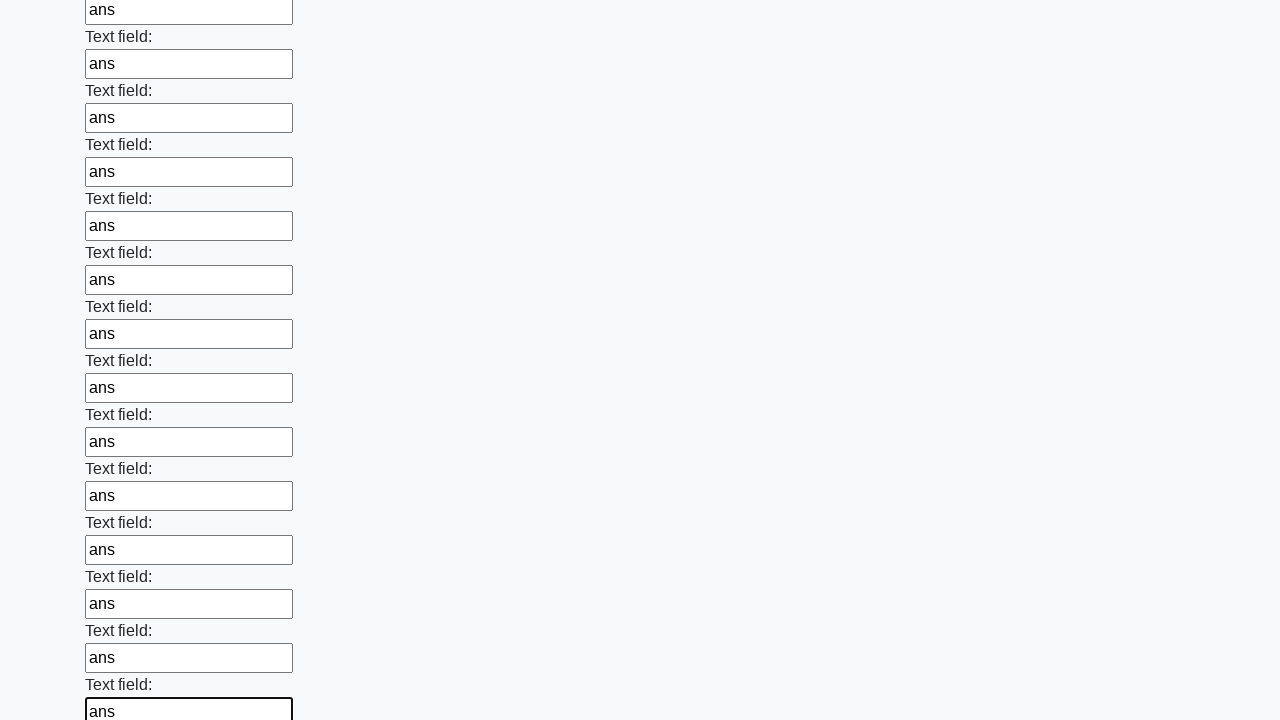

Filled input field with 'ans' on input >> nth=62
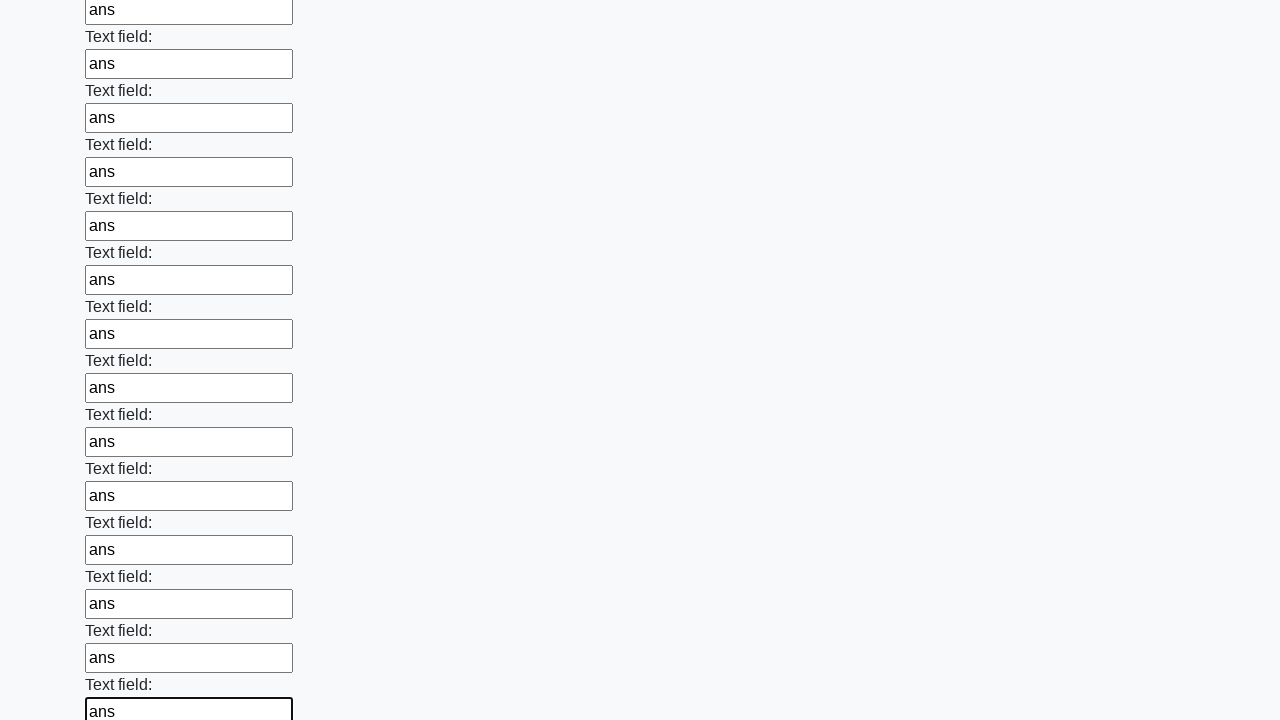

Filled input field with 'ans' on input >> nth=63
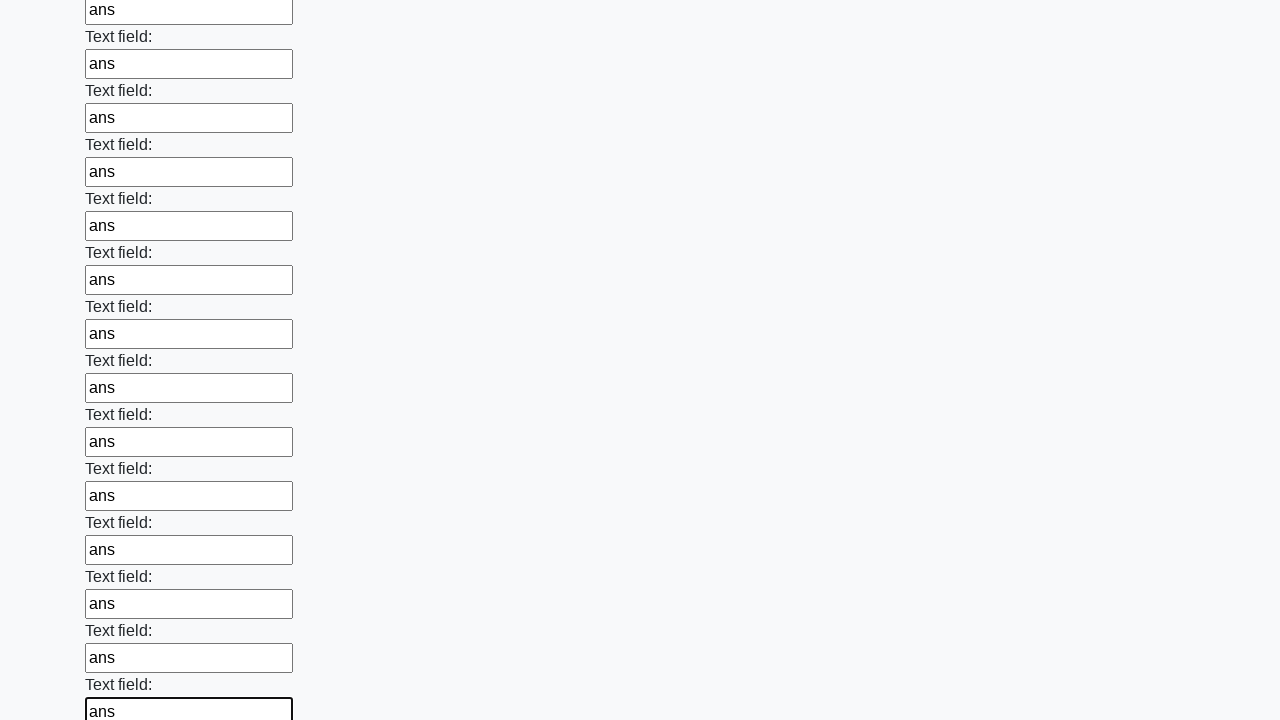

Filled input field with 'ans' on input >> nth=64
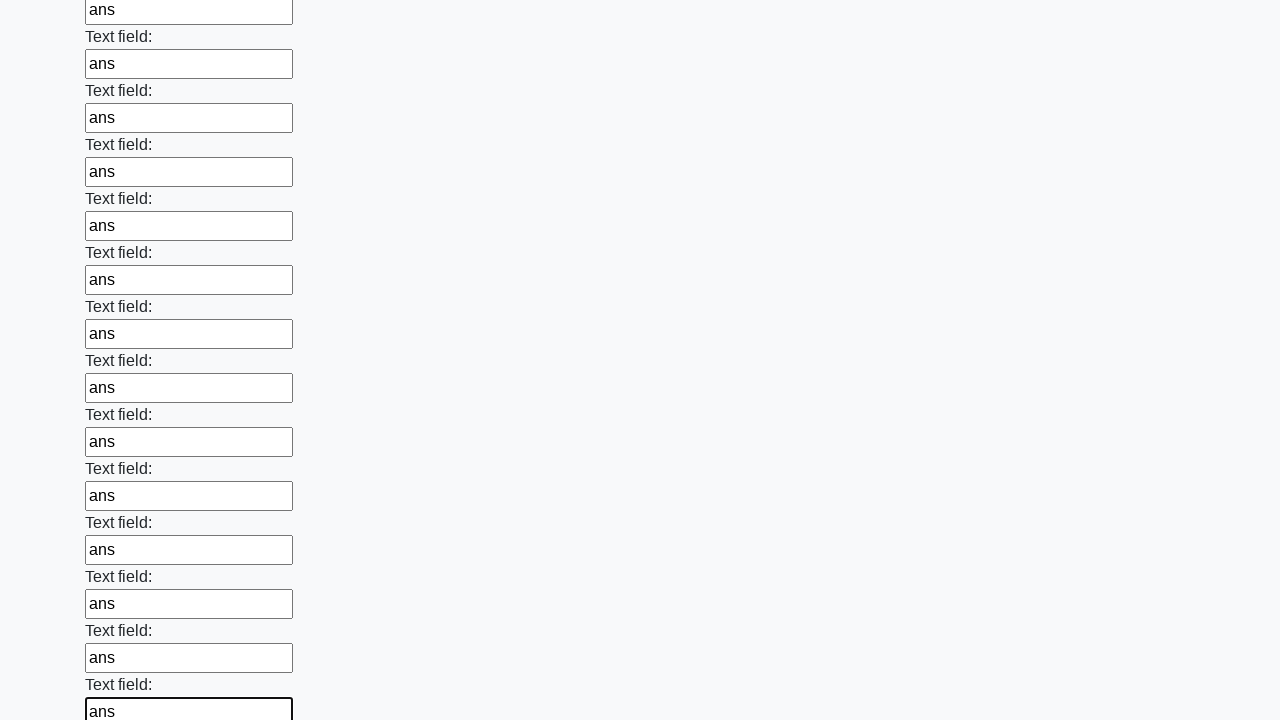

Filled input field with 'ans' on input >> nth=65
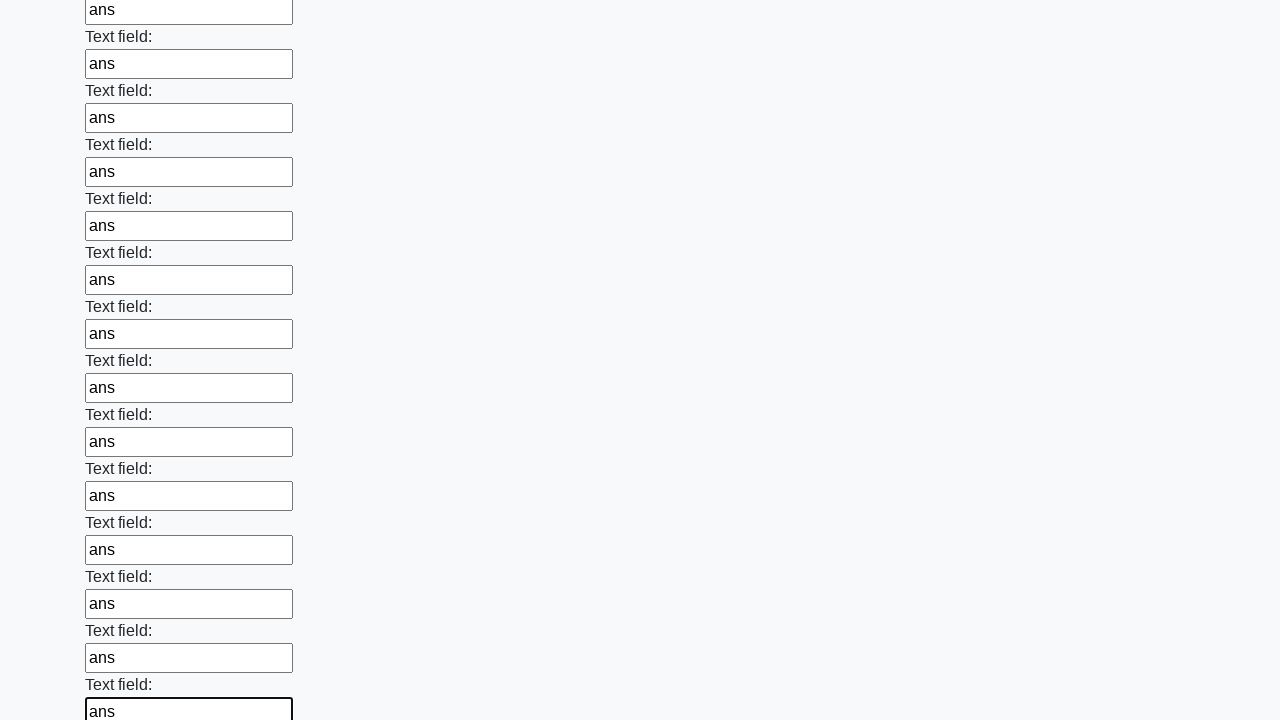

Filled input field with 'ans' on input >> nth=66
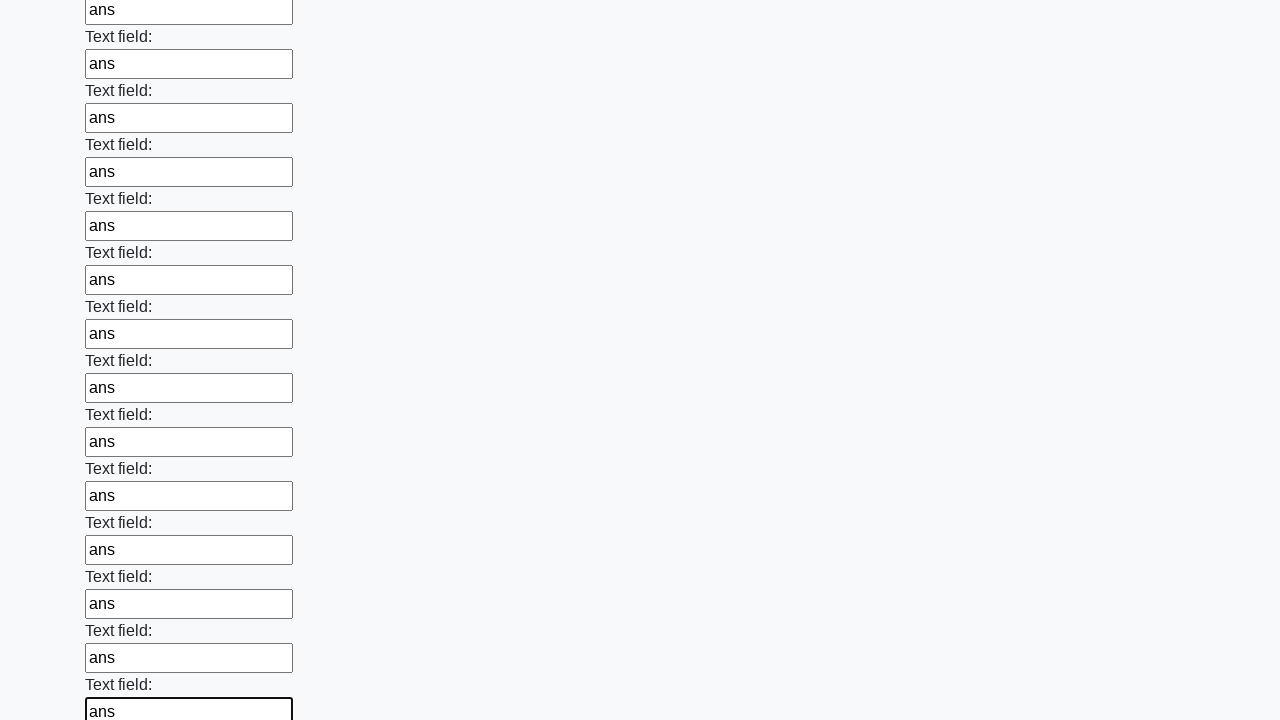

Filled input field with 'ans' on input >> nth=67
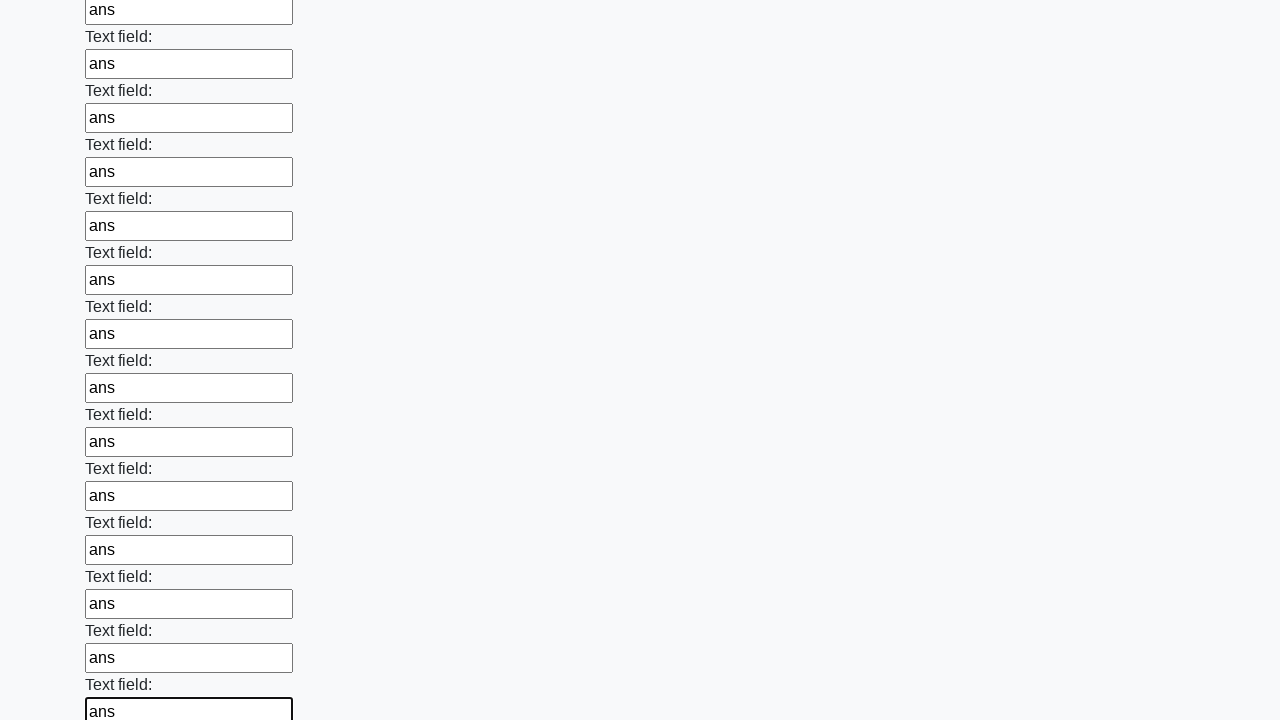

Filled input field with 'ans' on input >> nth=68
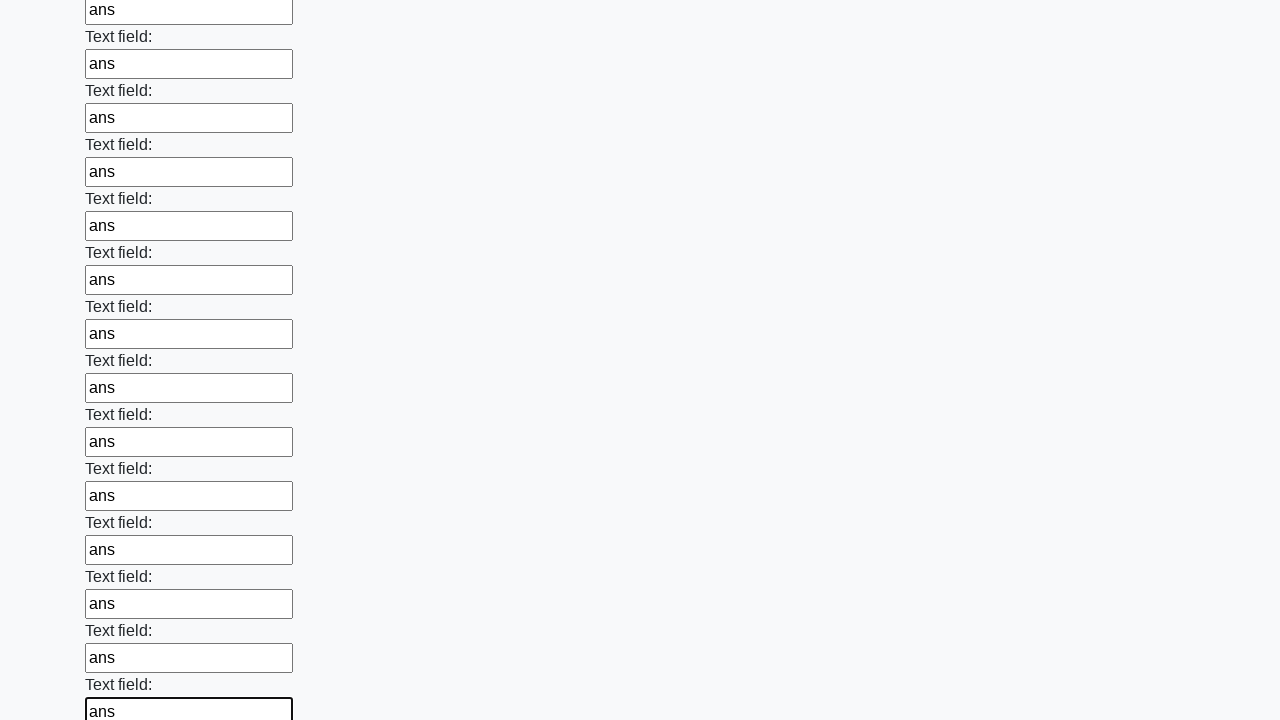

Filled input field with 'ans' on input >> nth=69
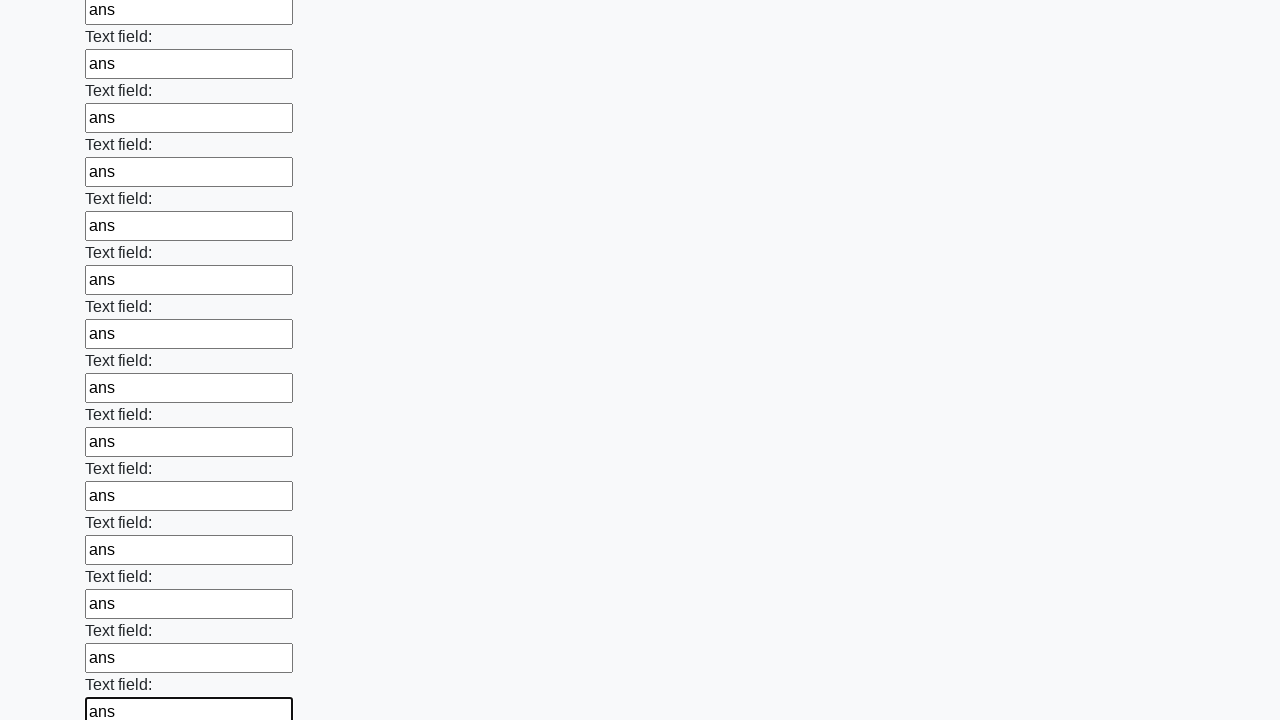

Filled input field with 'ans' on input >> nth=70
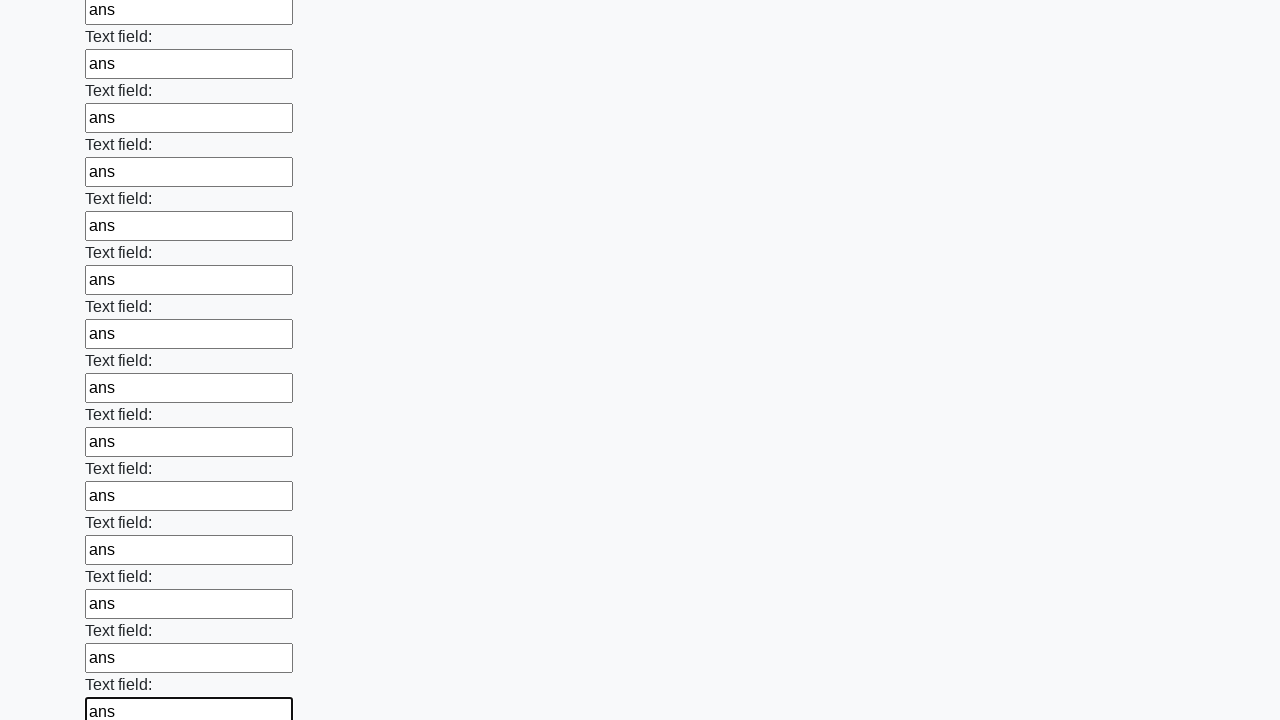

Filled input field with 'ans' on input >> nth=71
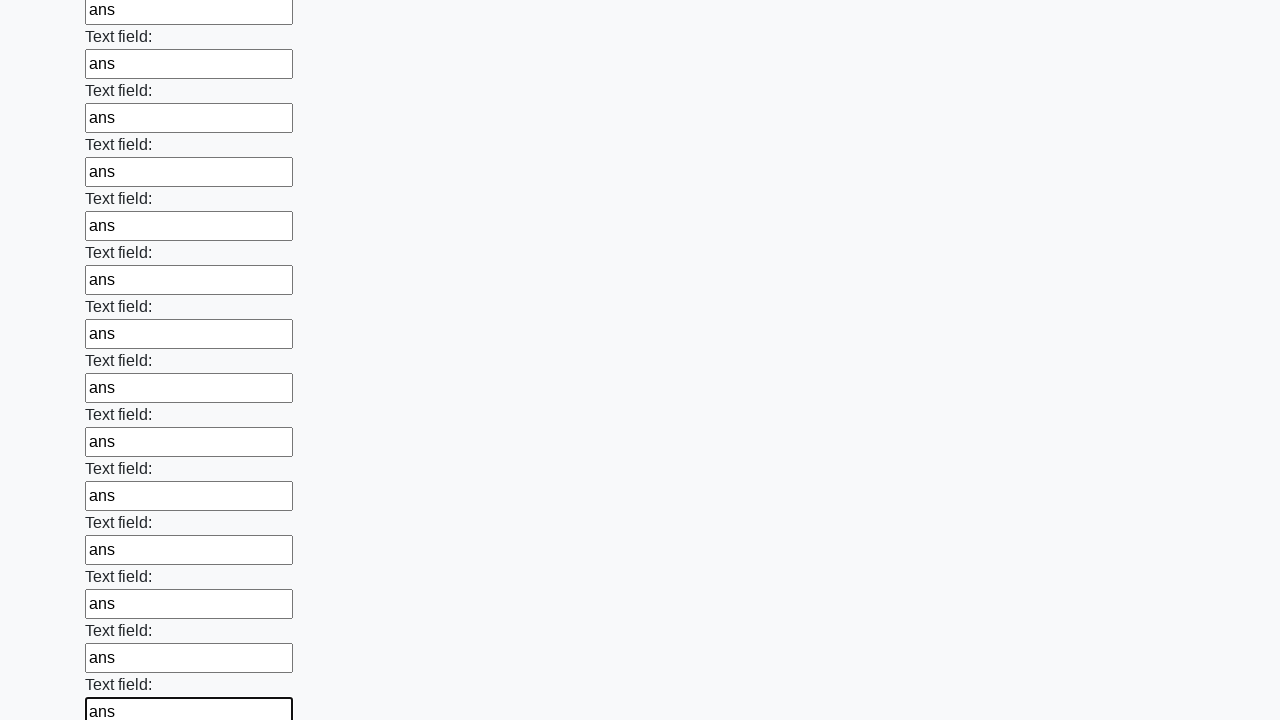

Filled input field with 'ans' on input >> nth=72
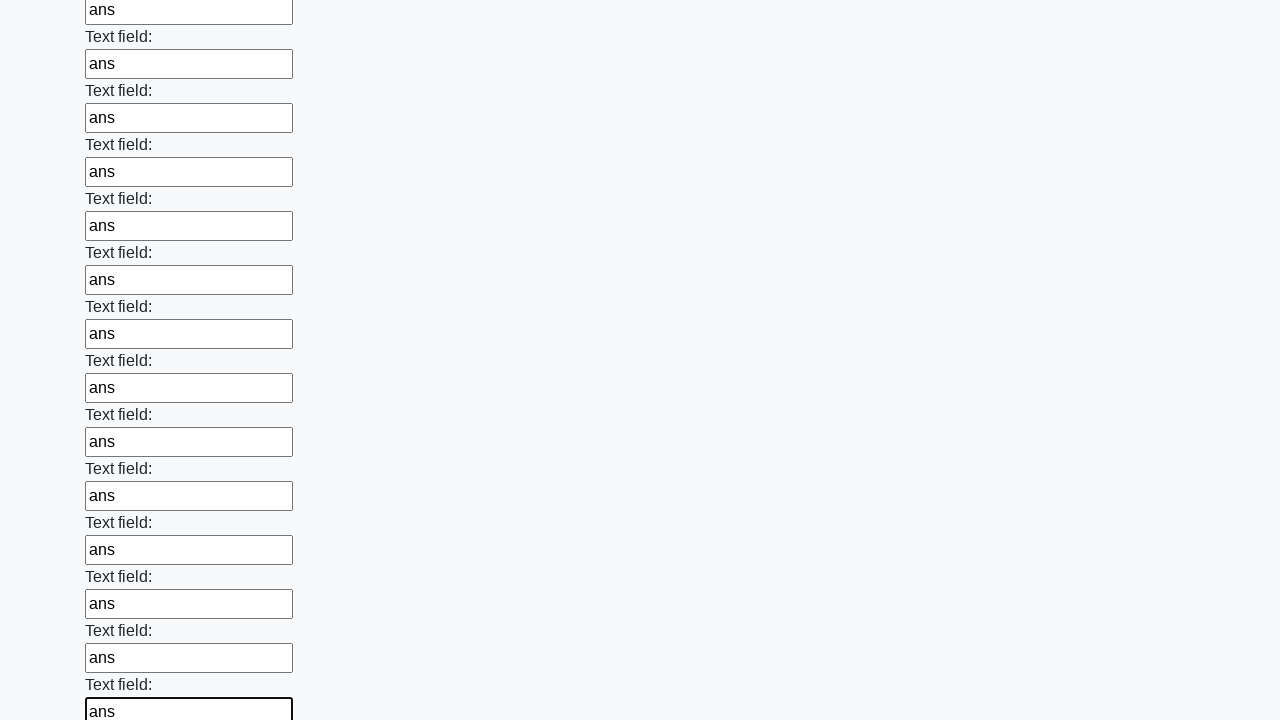

Filled input field with 'ans' on input >> nth=73
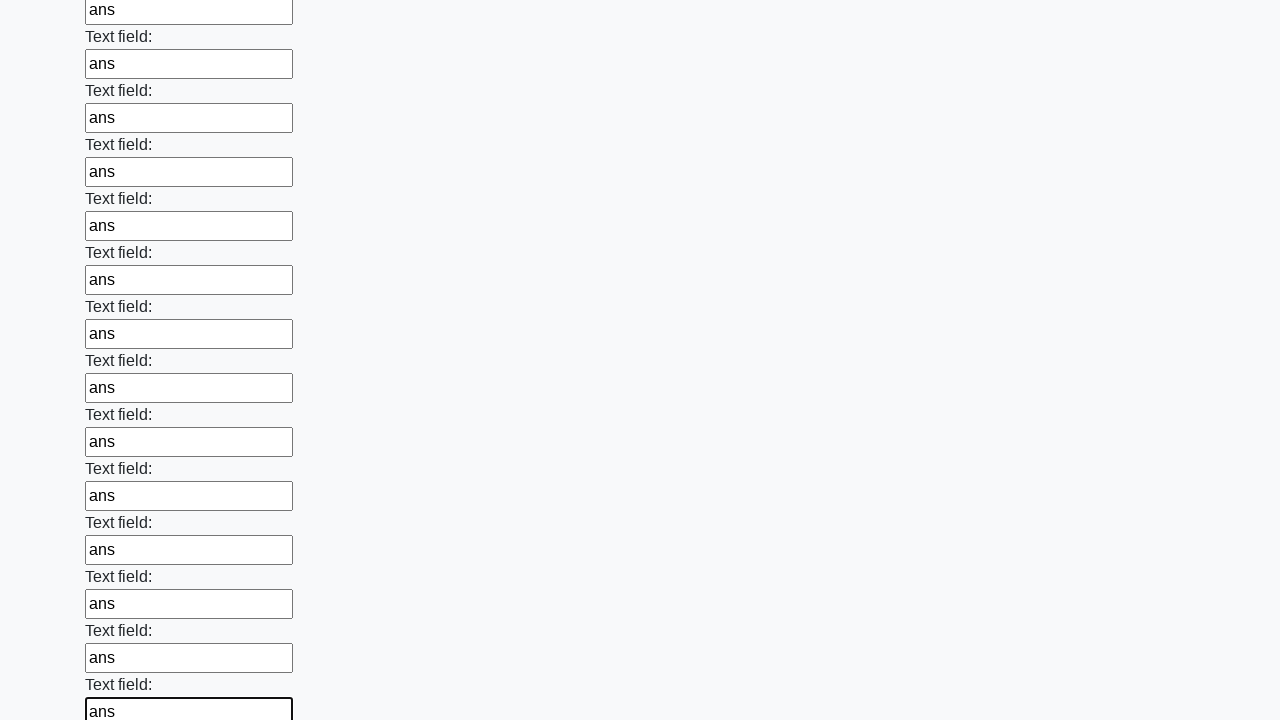

Filled input field with 'ans' on input >> nth=74
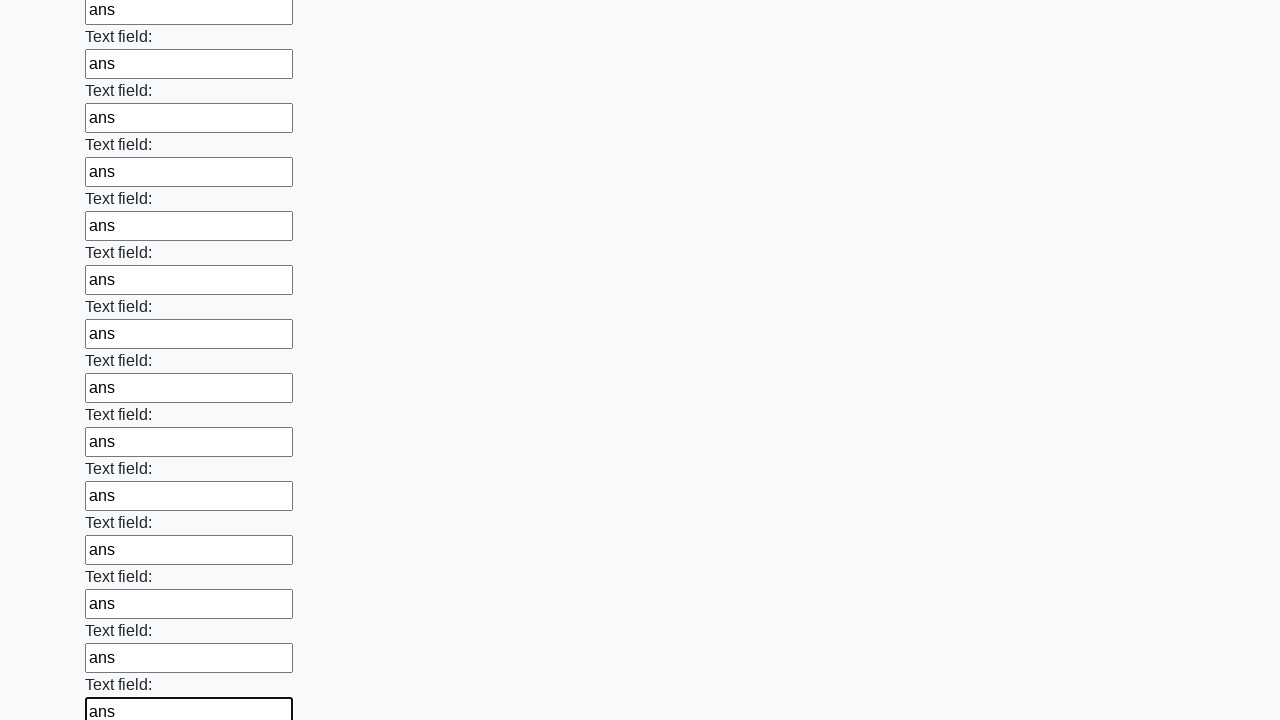

Filled input field with 'ans' on input >> nth=75
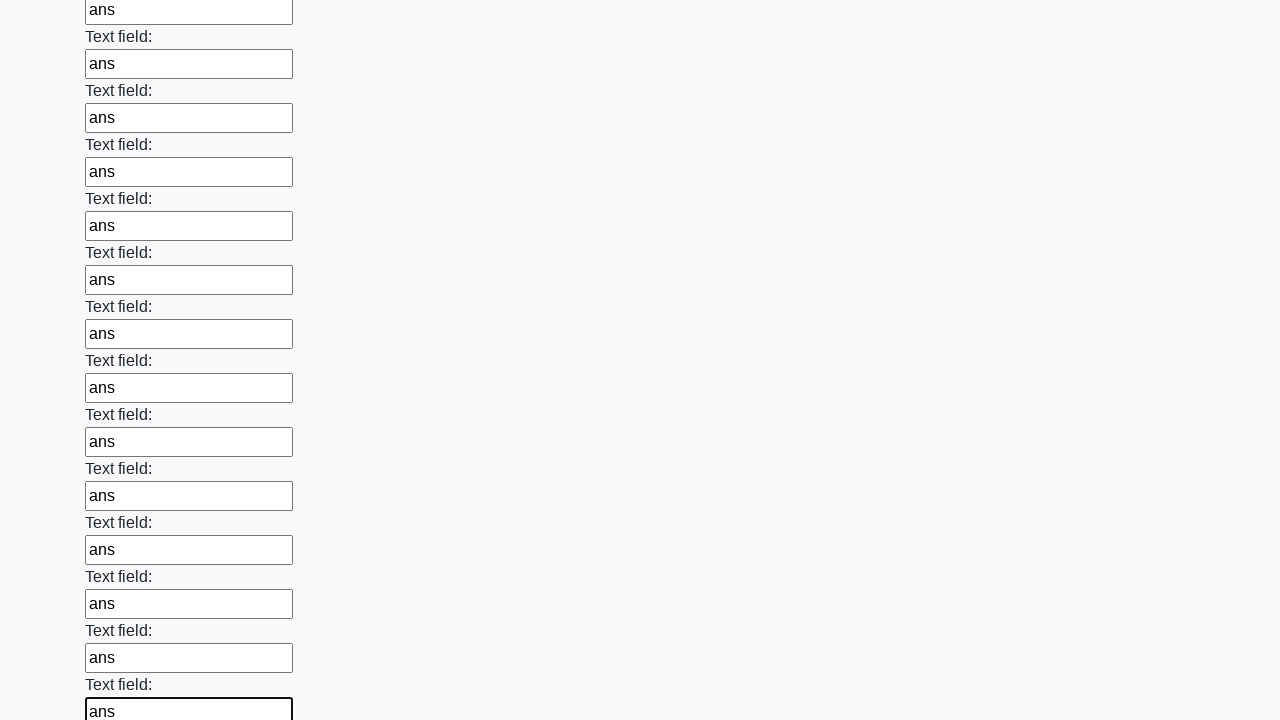

Filled input field with 'ans' on input >> nth=76
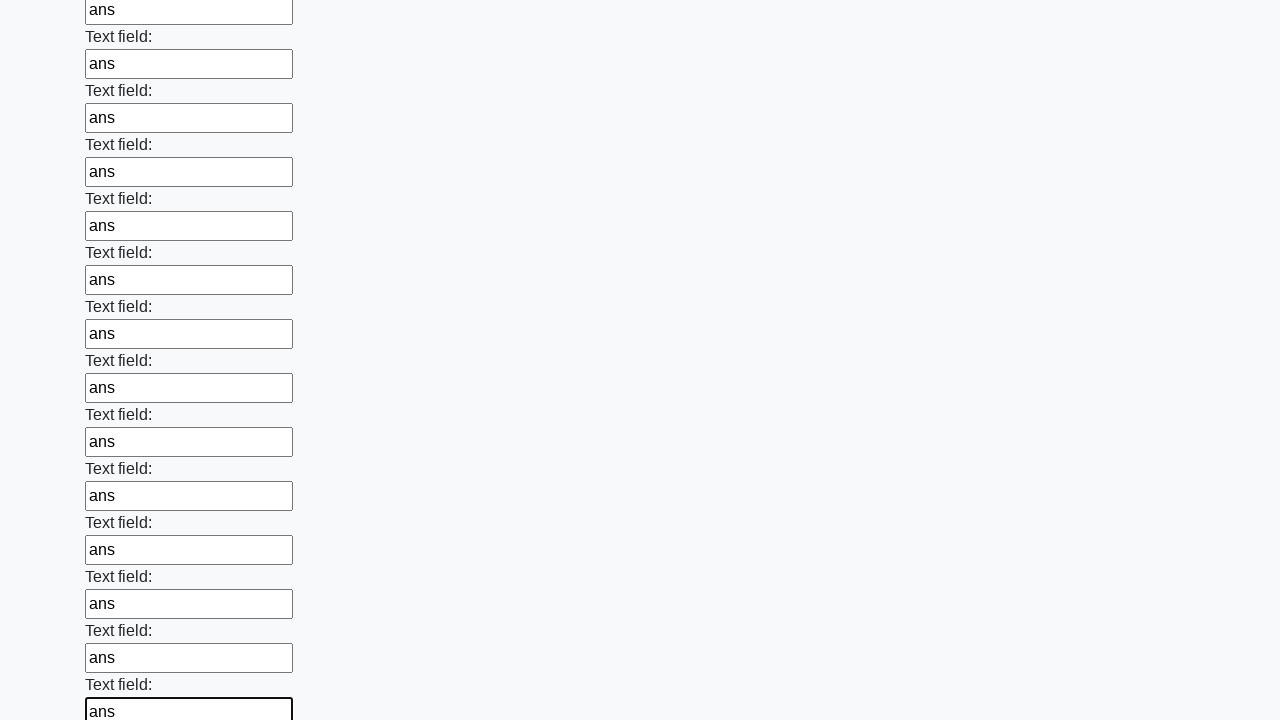

Filled input field with 'ans' on input >> nth=77
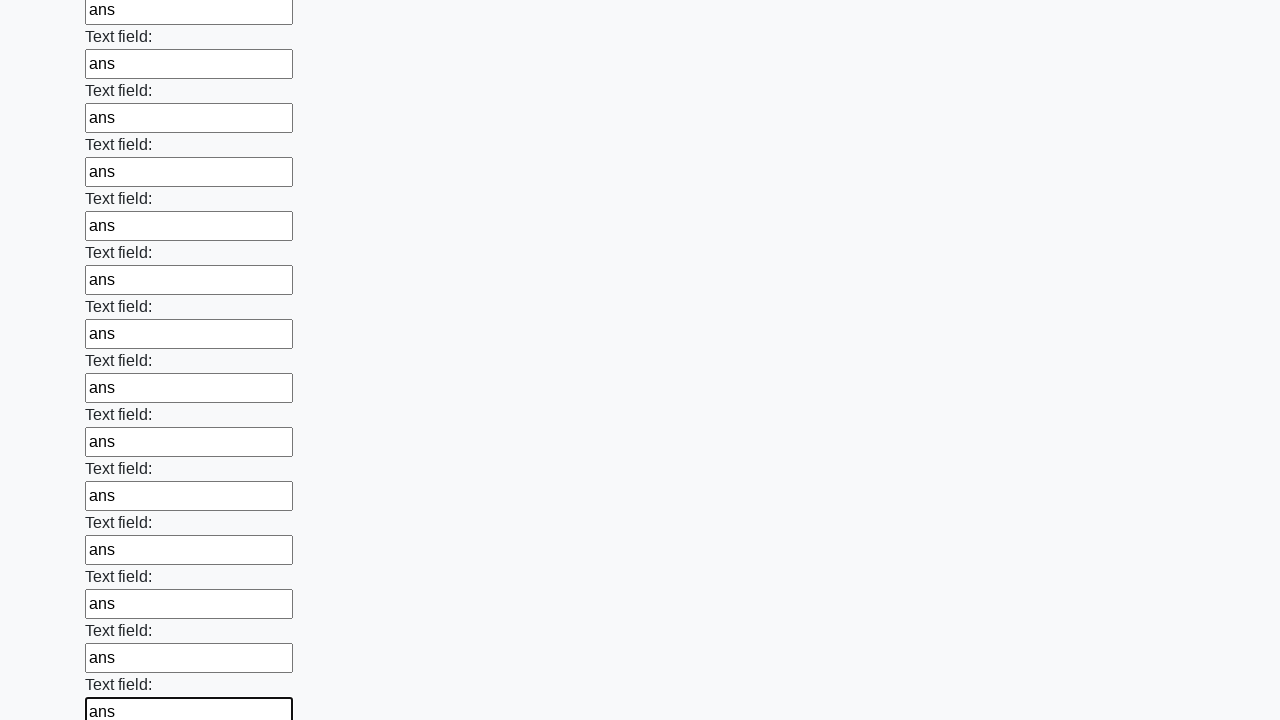

Filled input field with 'ans' on input >> nth=78
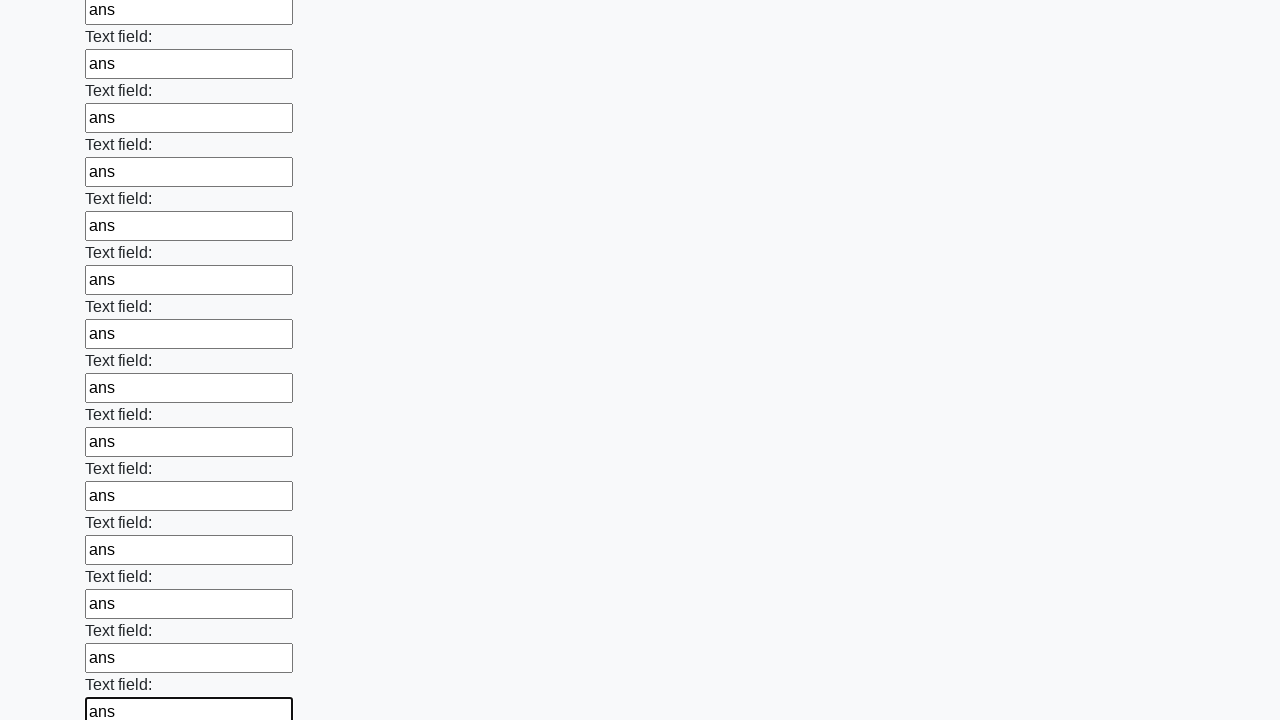

Filled input field with 'ans' on input >> nth=79
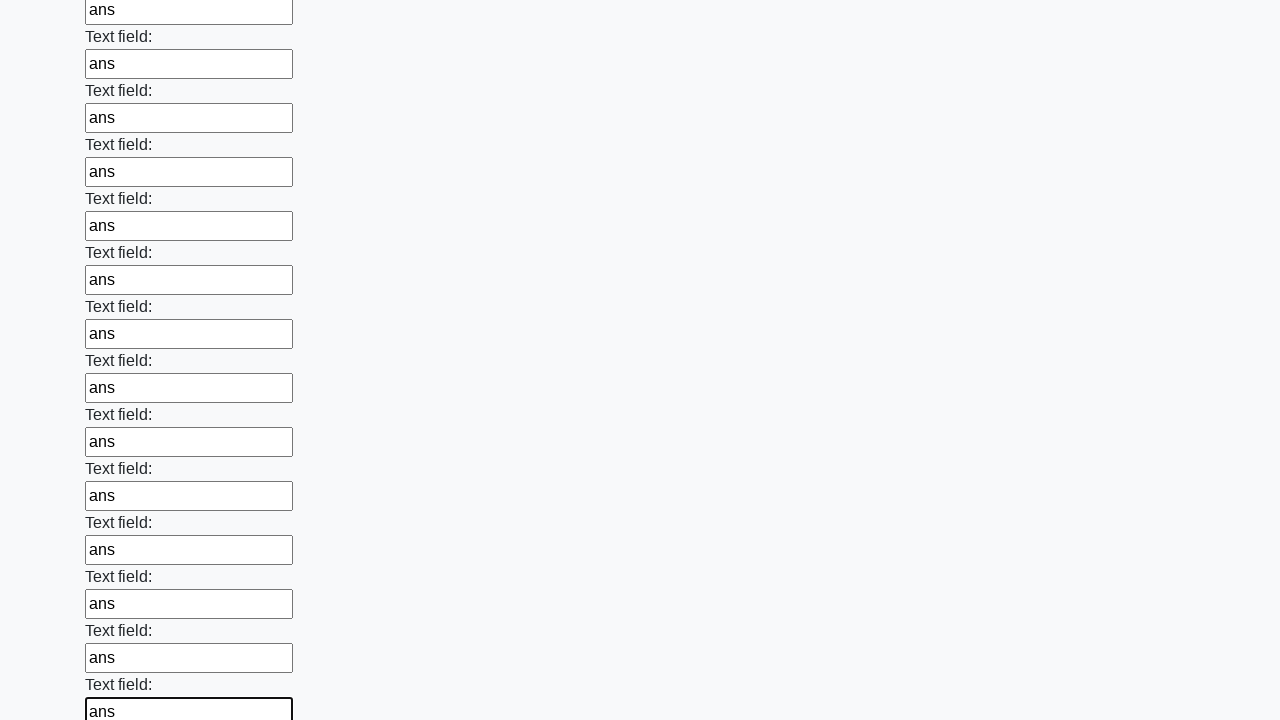

Filled input field with 'ans' on input >> nth=80
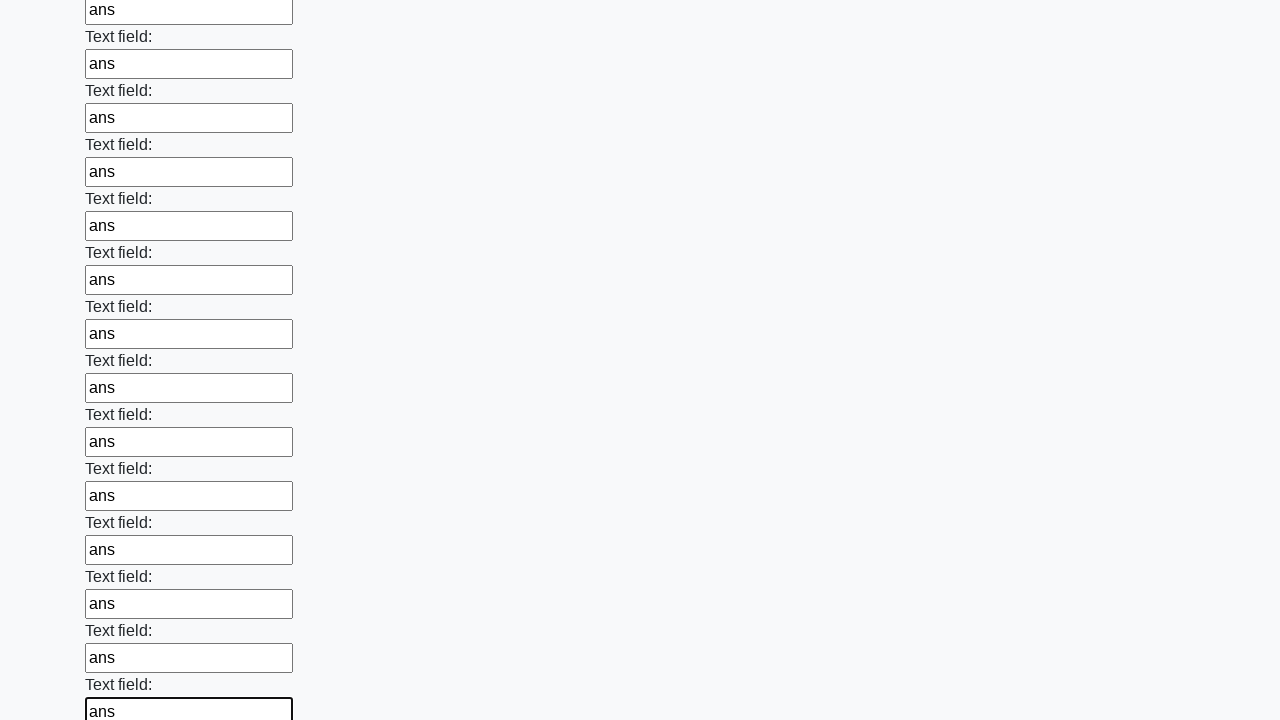

Filled input field with 'ans' on input >> nth=81
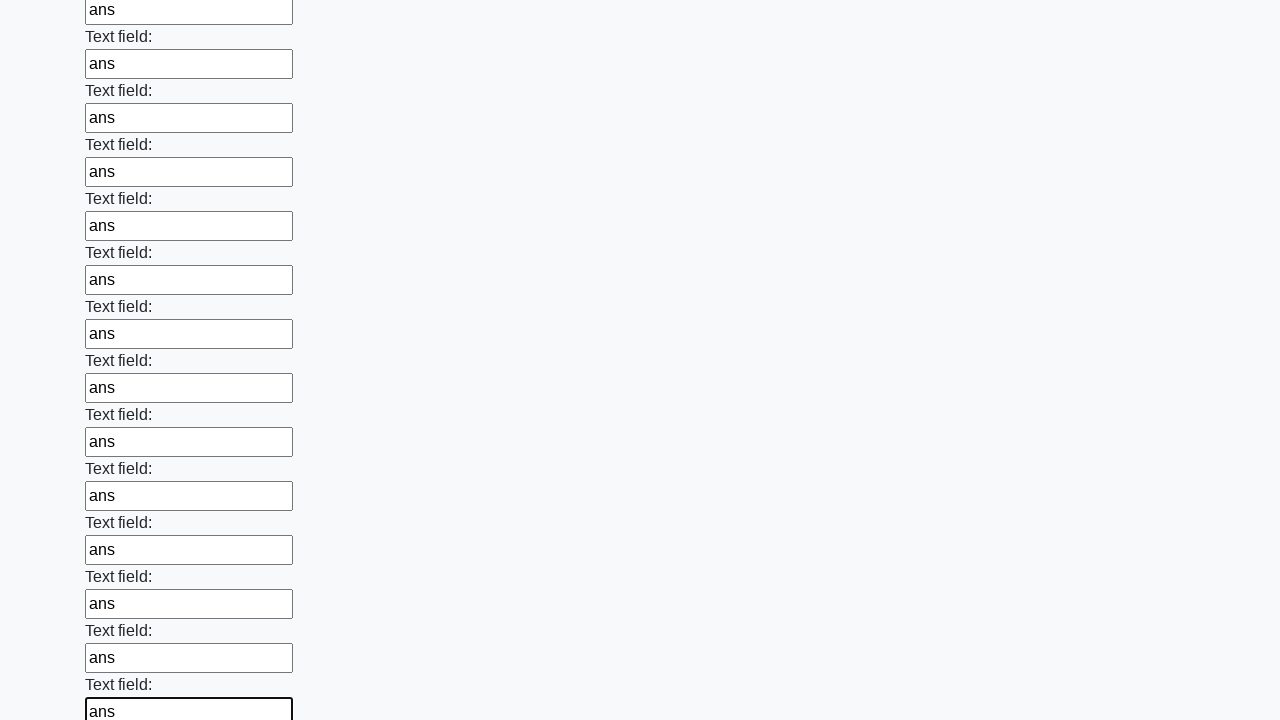

Filled input field with 'ans' on input >> nth=82
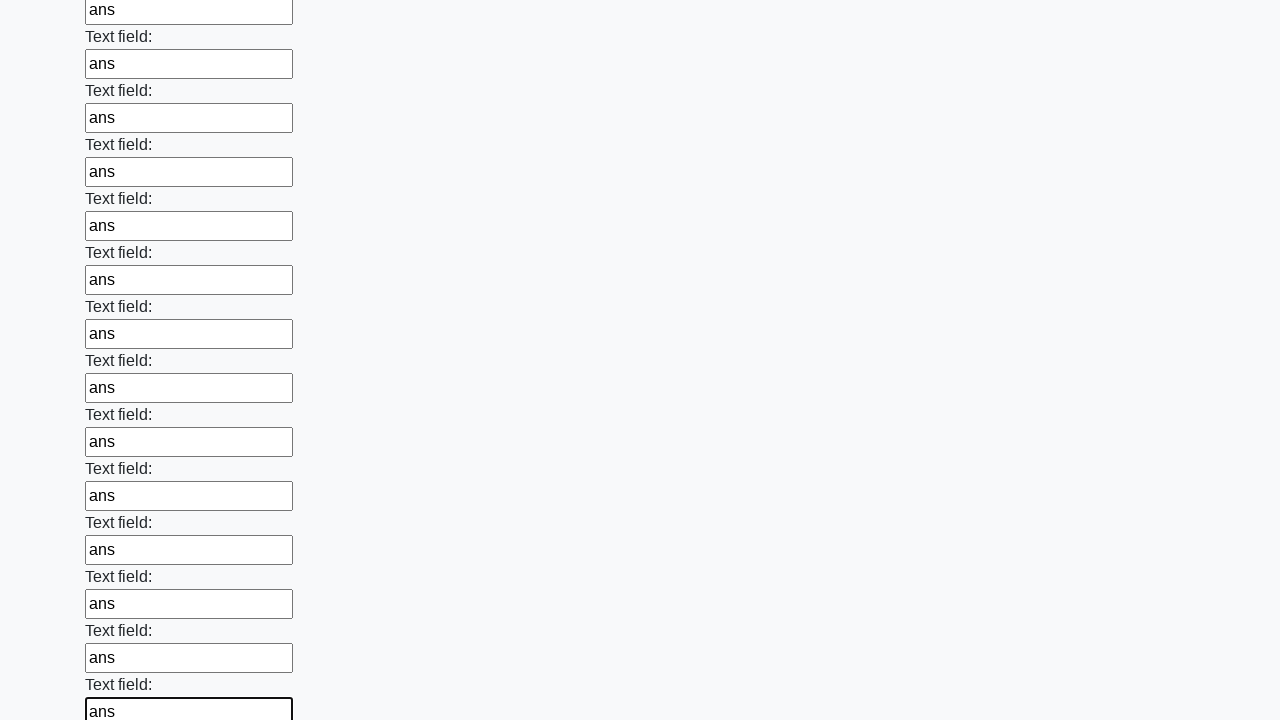

Filled input field with 'ans' on input >> nth=83
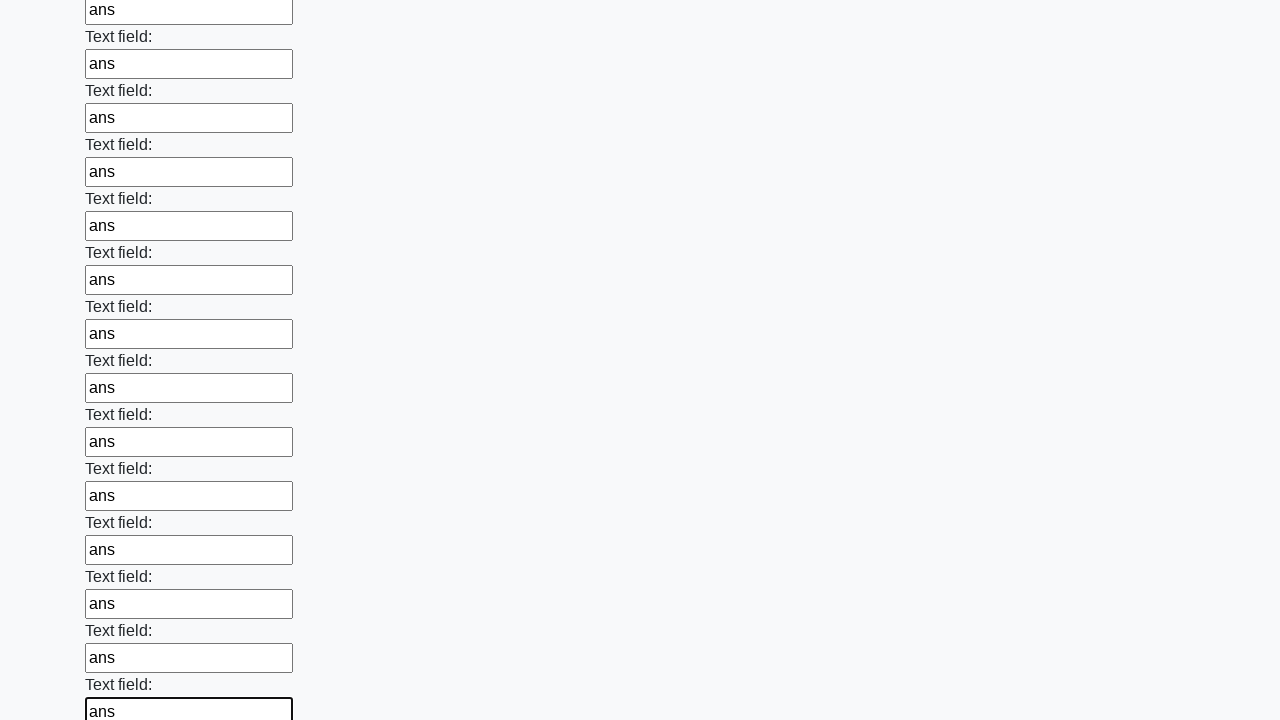

Filled input field with 'ans' on input >> nth=84
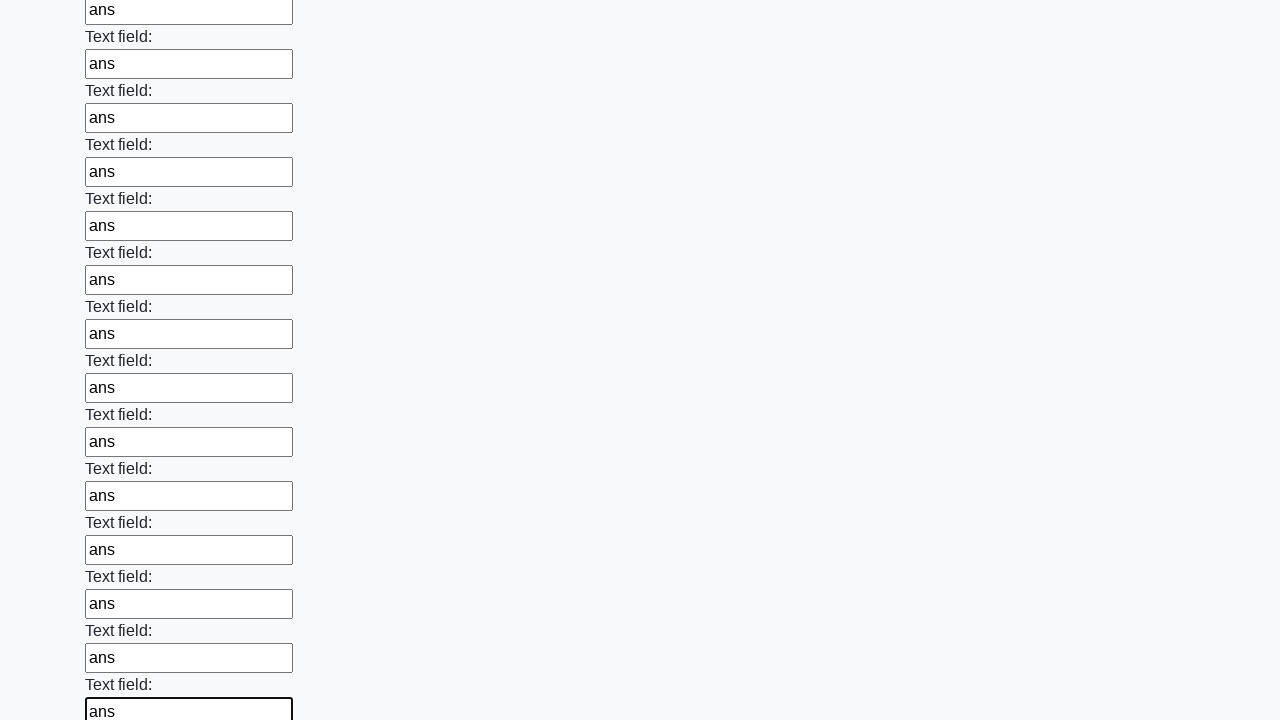

Filled input field with 'ans' on input >> nth=85
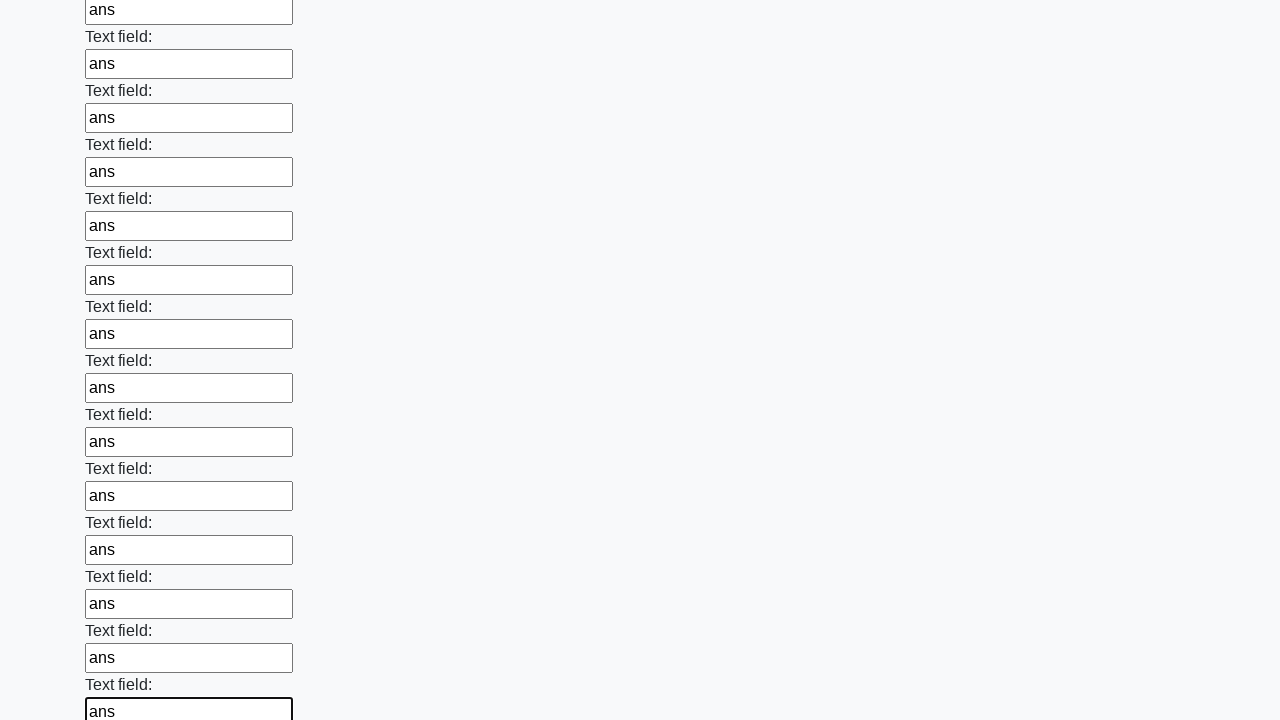

Filled input field with 'ans' on input >> nth=86
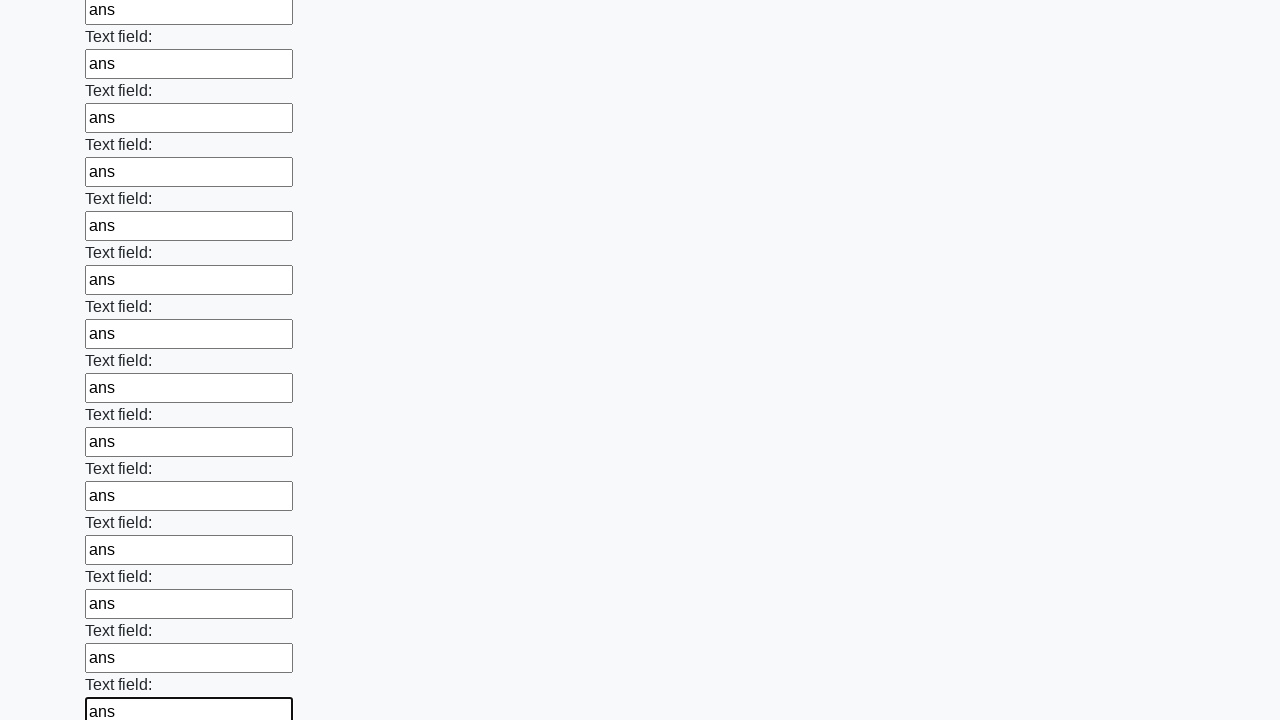

Filled input field with 'ans' on input >> nth=87
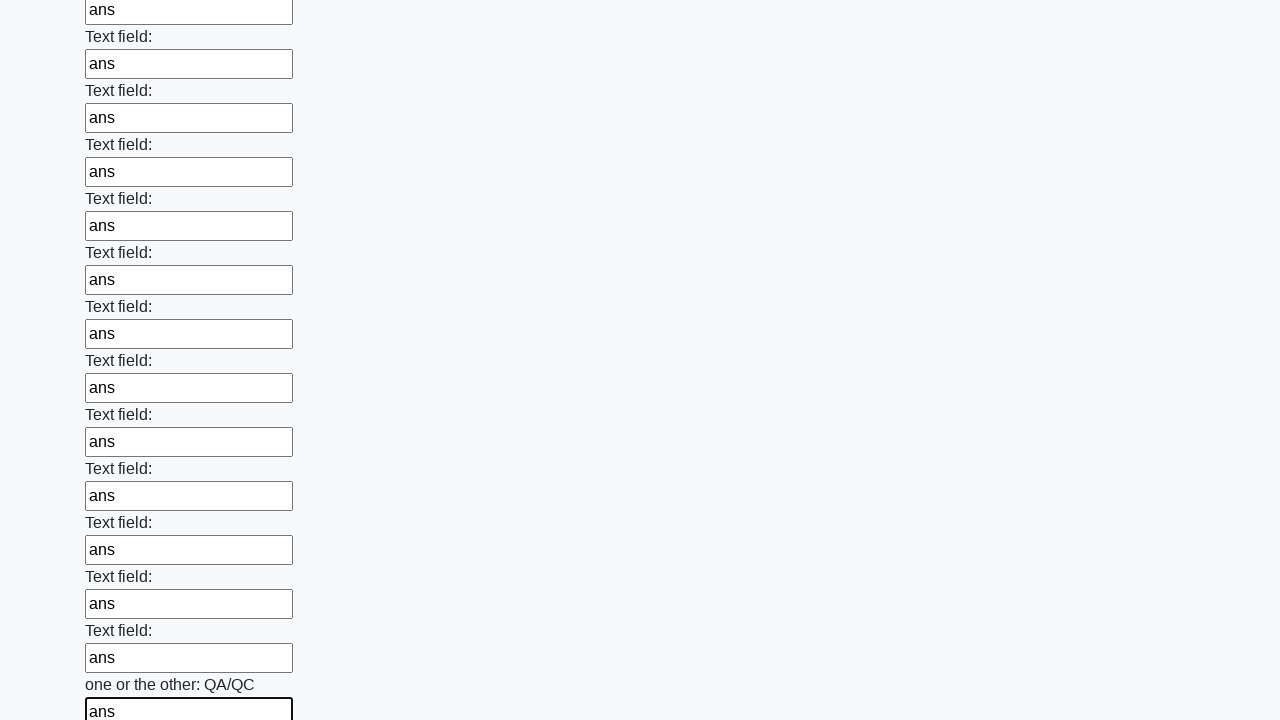

Filled input field with 'ans' on input >> nth=88
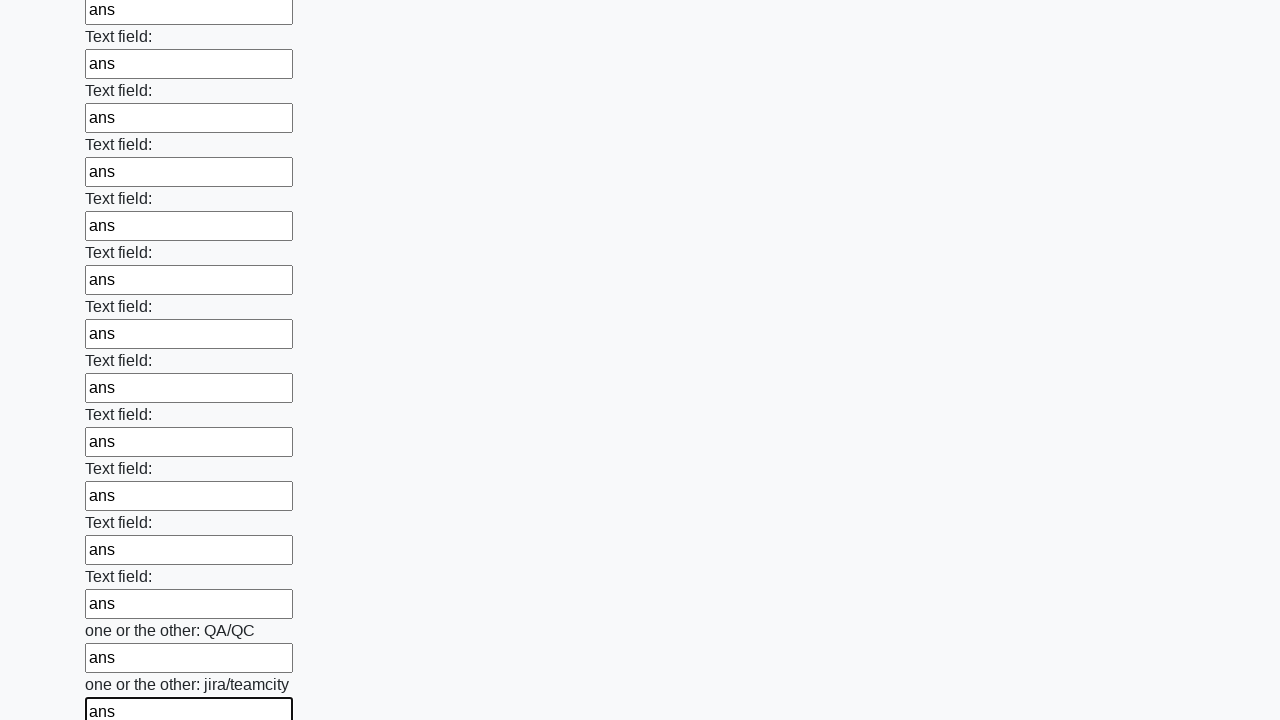

Filled input field with 'ans' on input >> nth=89
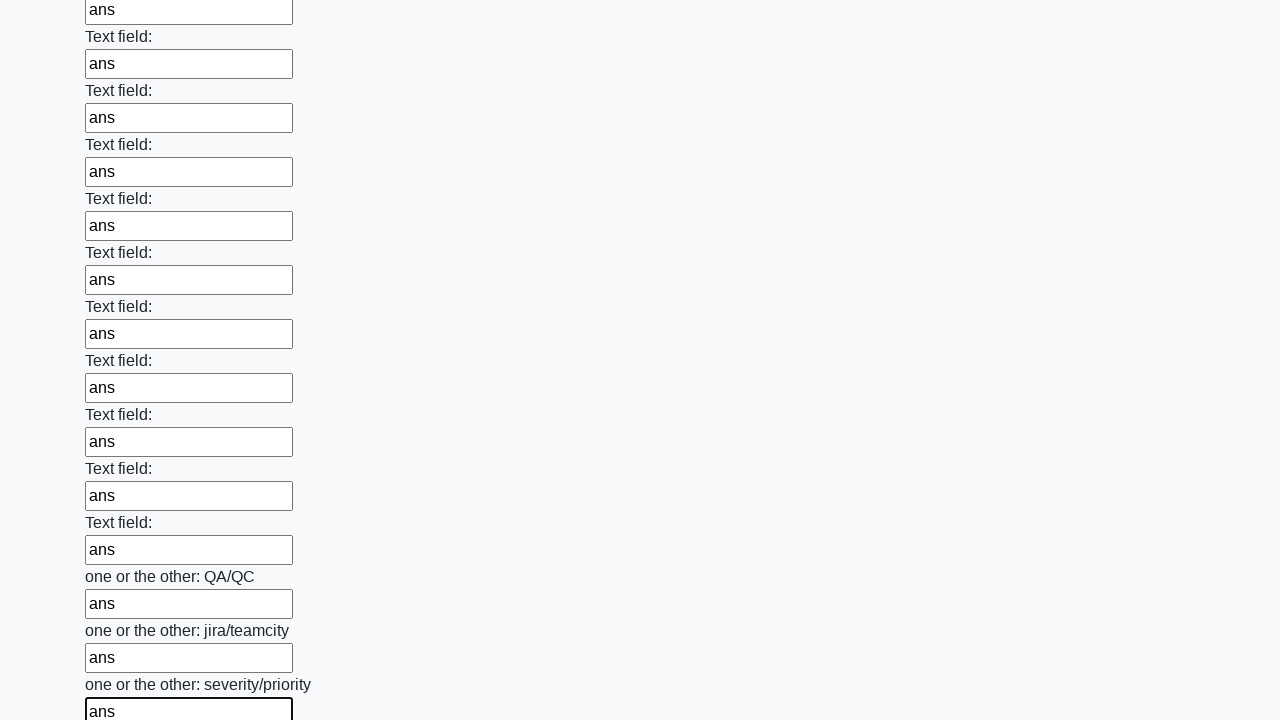

Filled input field with 'ans' on input >> nth=90
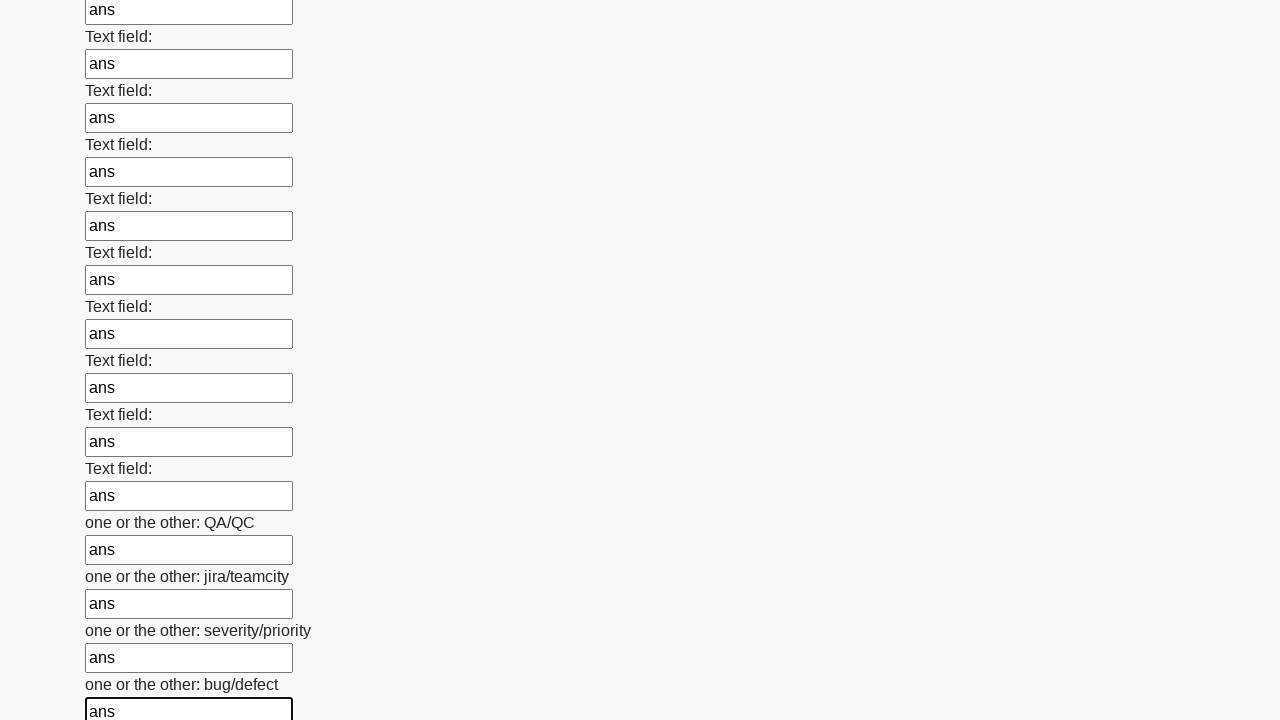

Filled input field with 'ans' on input >> nth=91
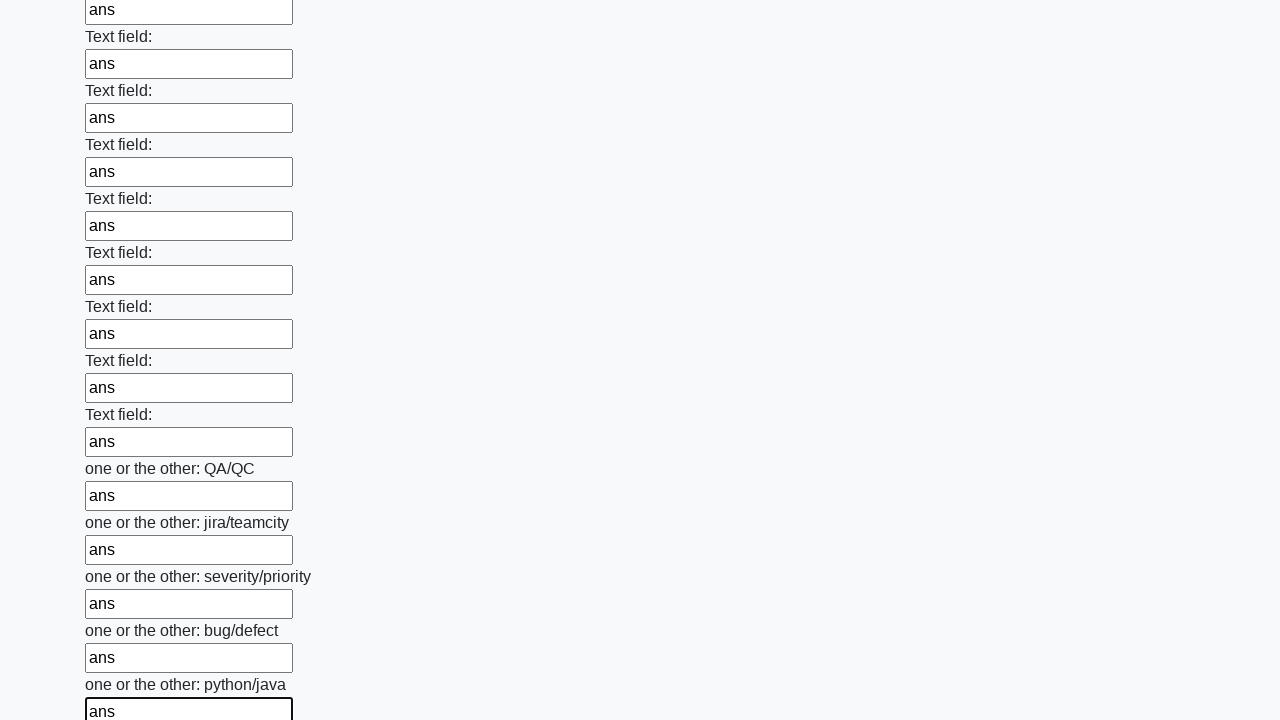

Filled input field with 'ans' on input >> nth=92
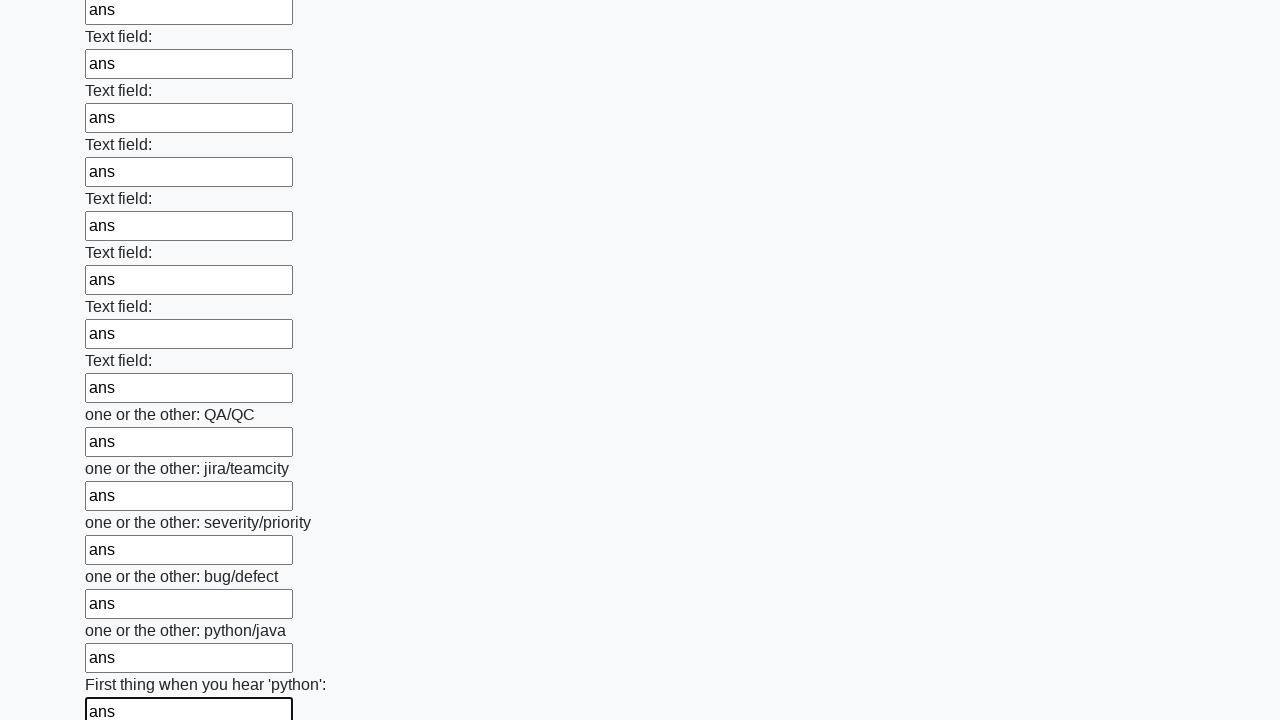

Filled input field with 'ans' on input >> nth=93
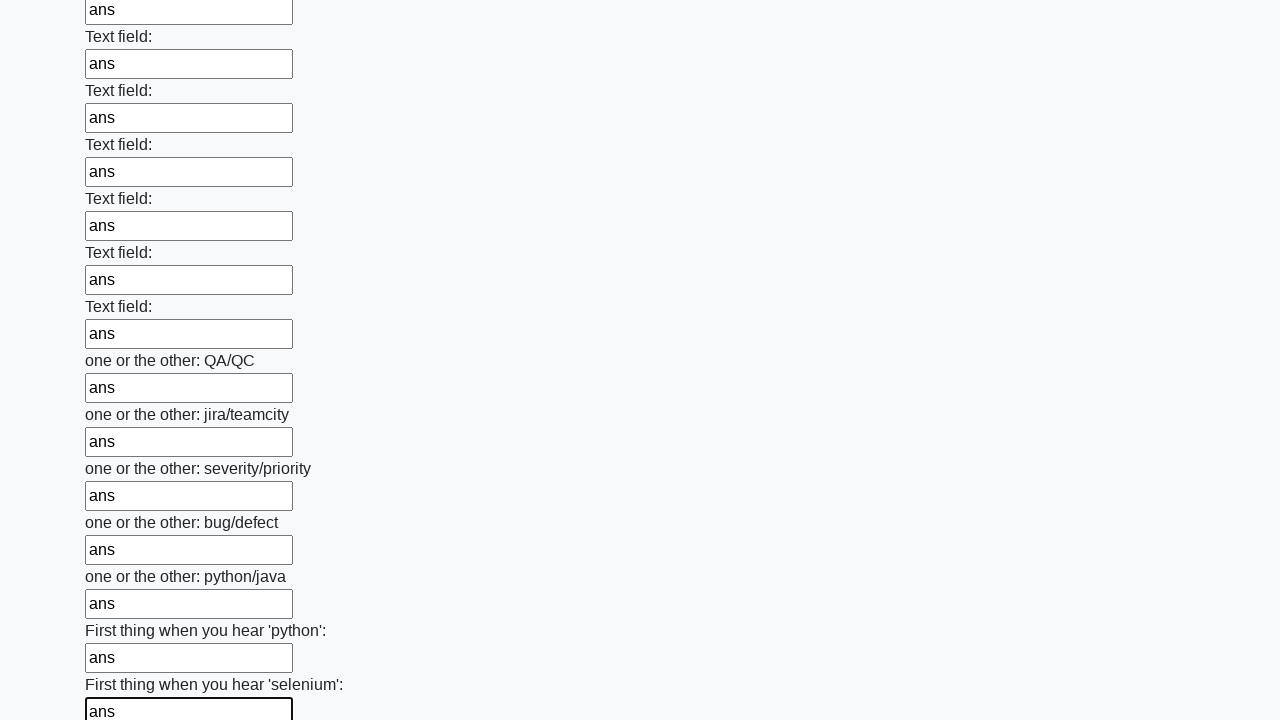

Filled input field with 'ans' on input >> nth=94
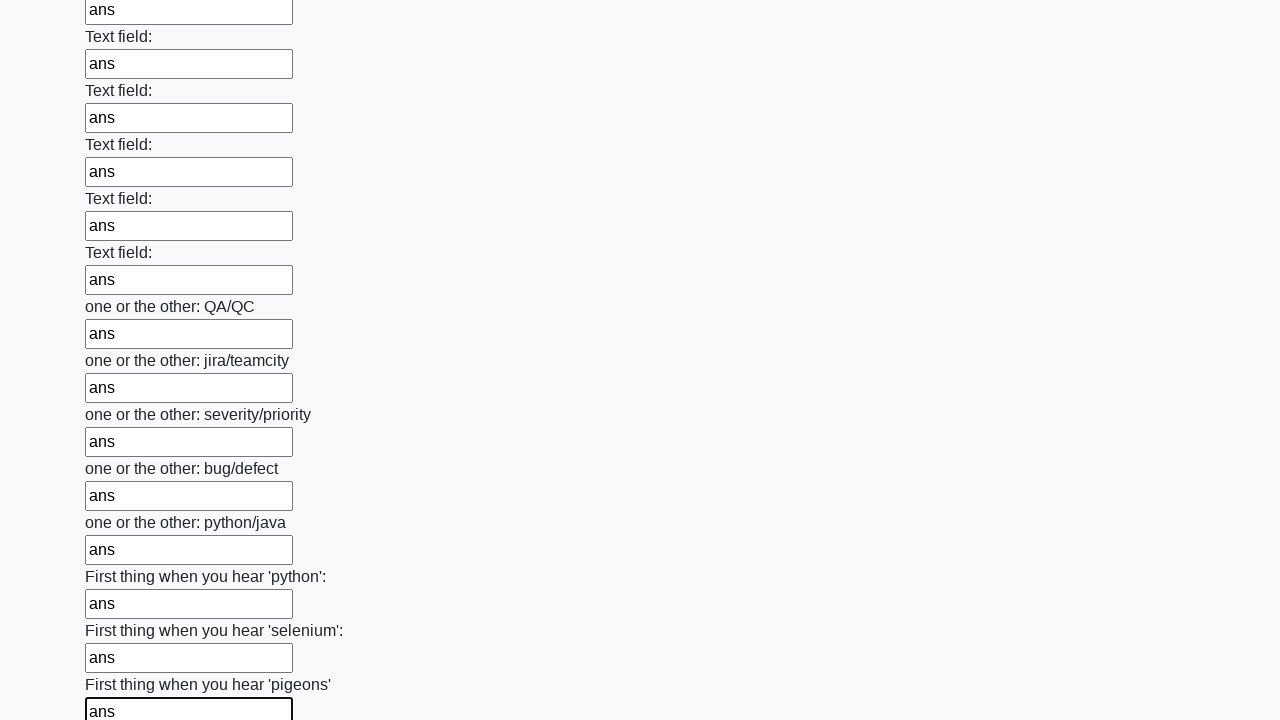

Filled input field with 'ans' on input >> nth=95
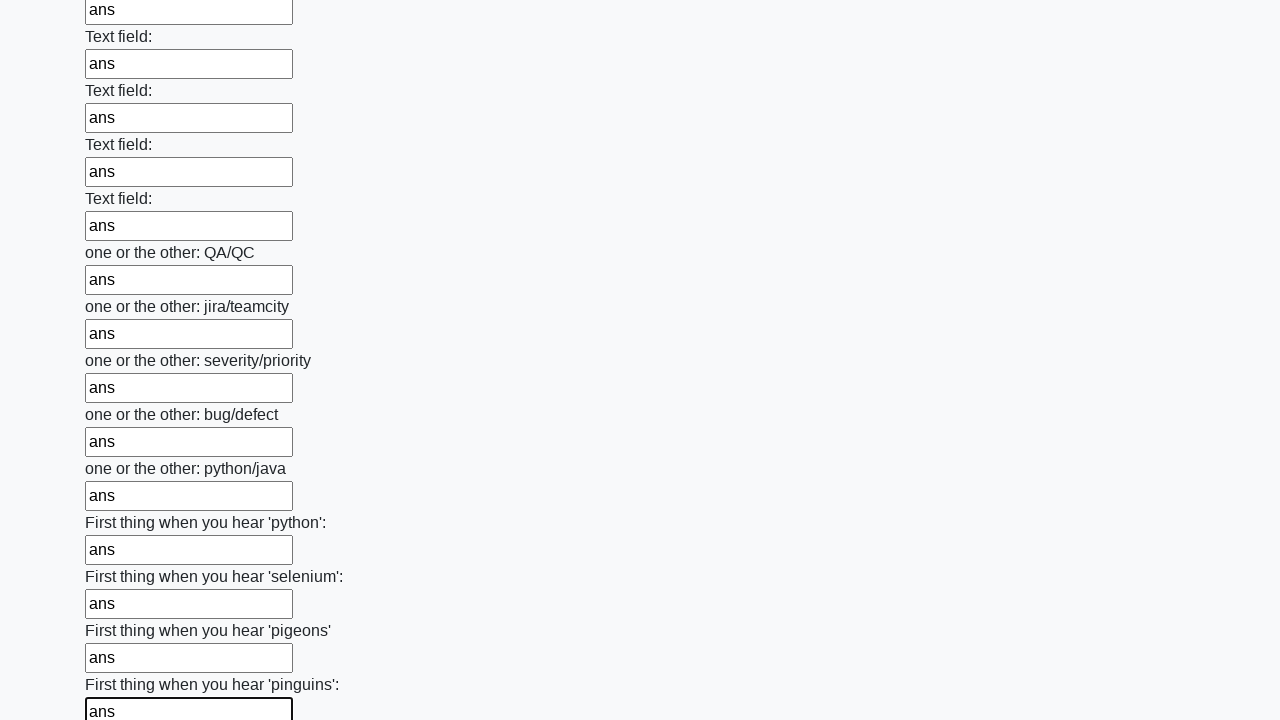

Filled input field with 'ans' on input >> nth=96
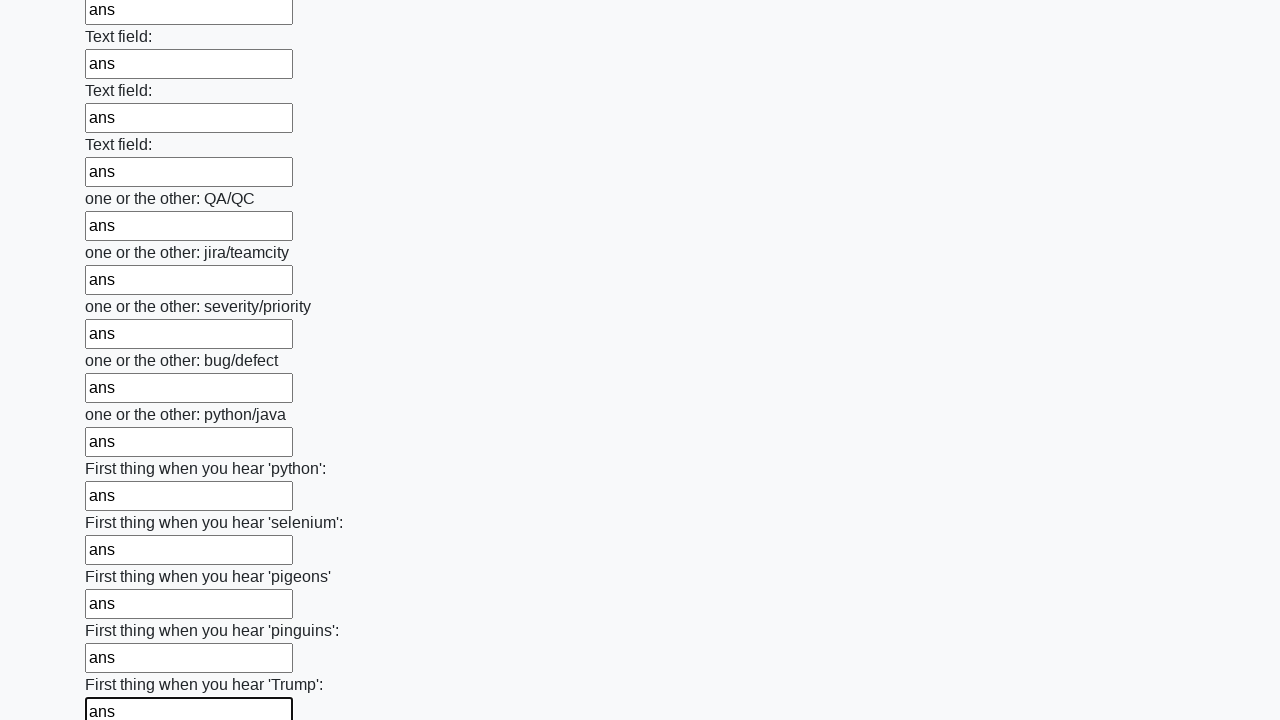

Filled input field with 'ans' on input >> nth=97
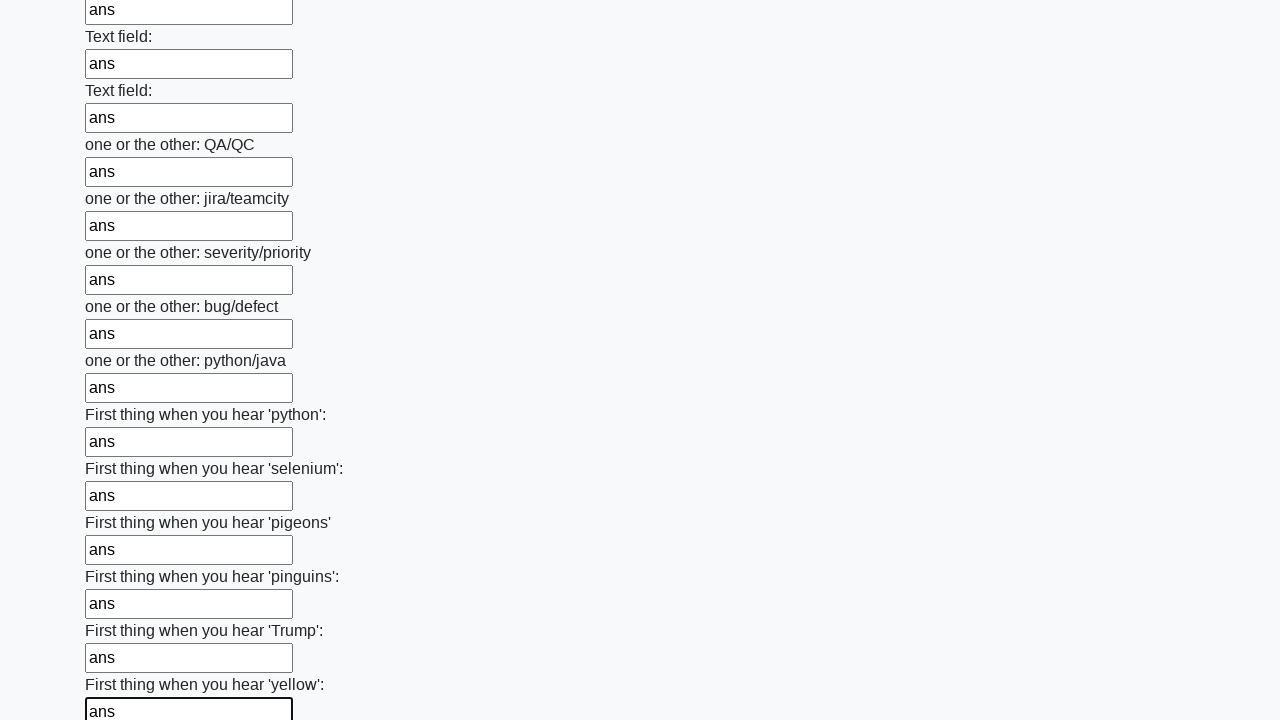

Filled input field with 'ans' on input >> nth=98
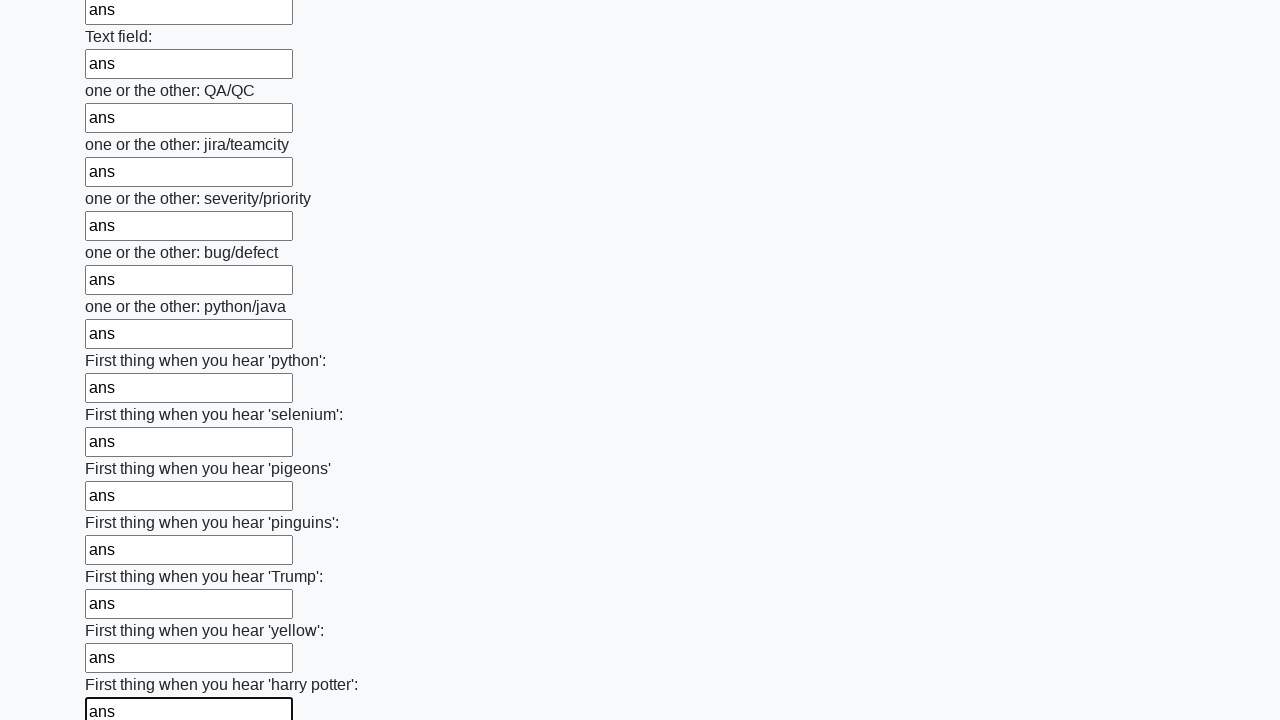

Filled input field with 'ans' on input >> nth=99
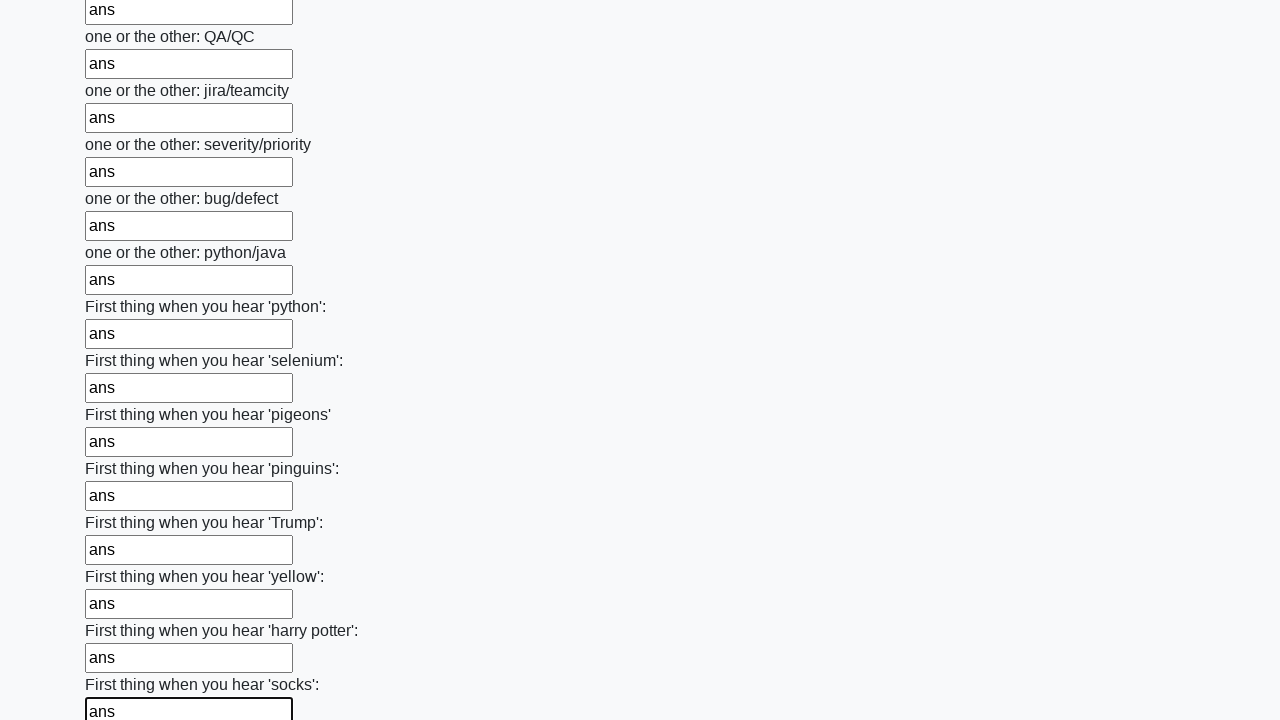

Clicked submit button to submit the form at (123, 611) on button.btn
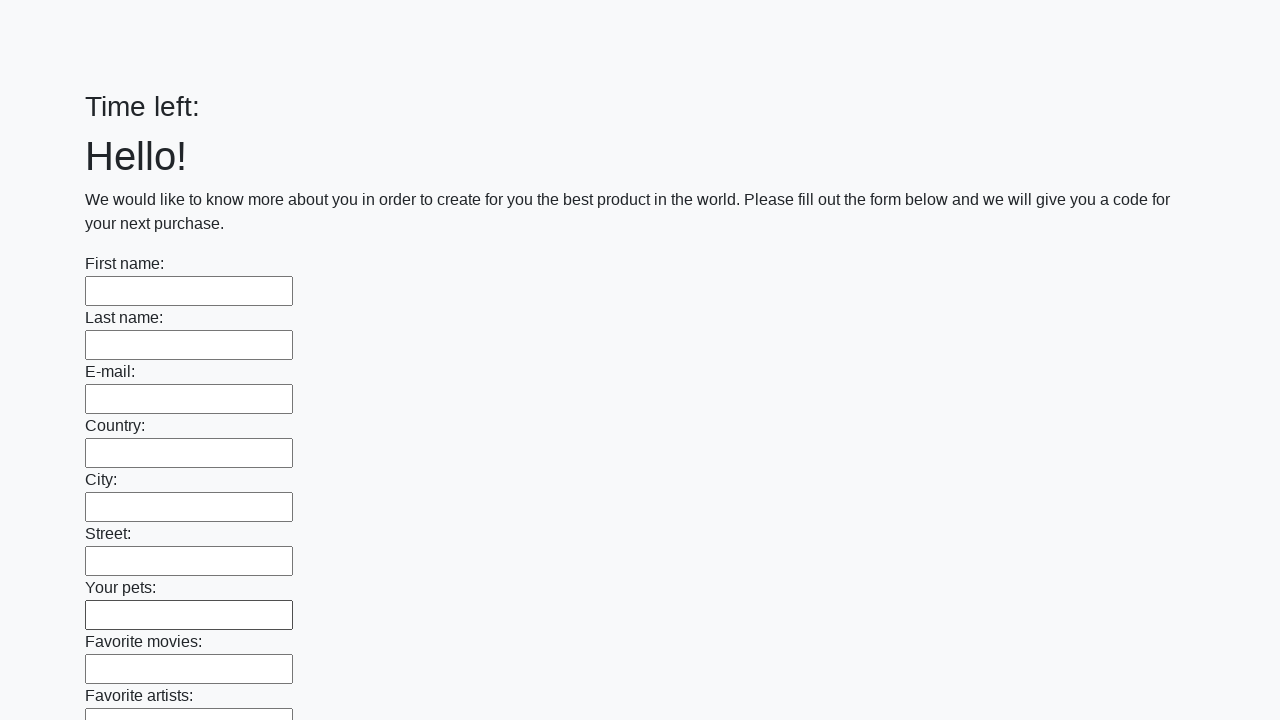

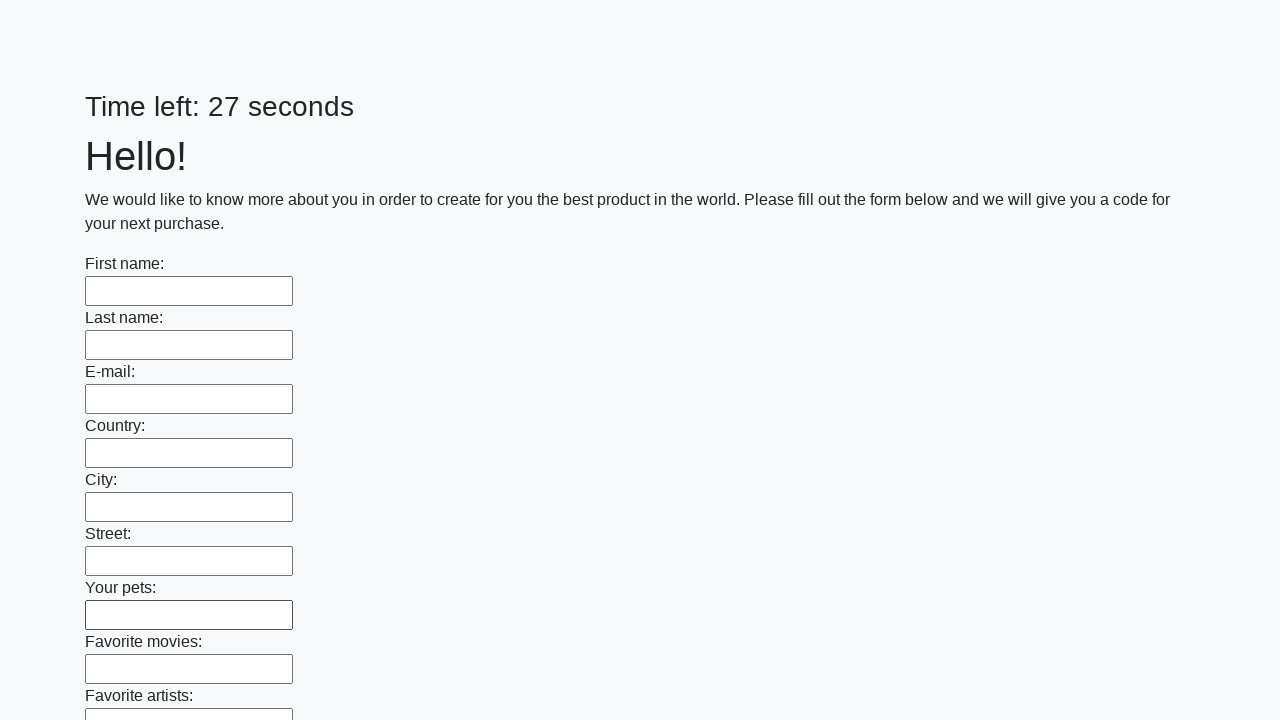